Tests filling out a large form by populating all input fields with text and submitting the form by clicking the submit button.

Starting URL: http://suninjuly.github.io/huge_form.html

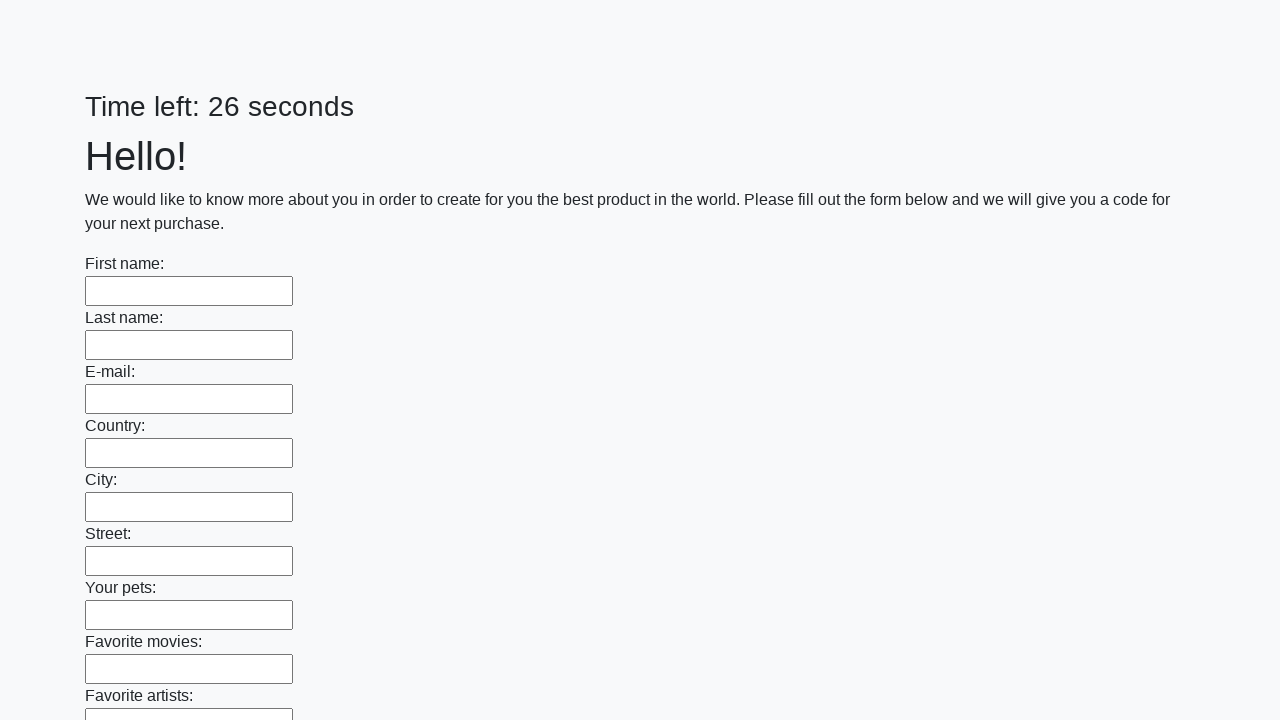

Navigated to huge form page
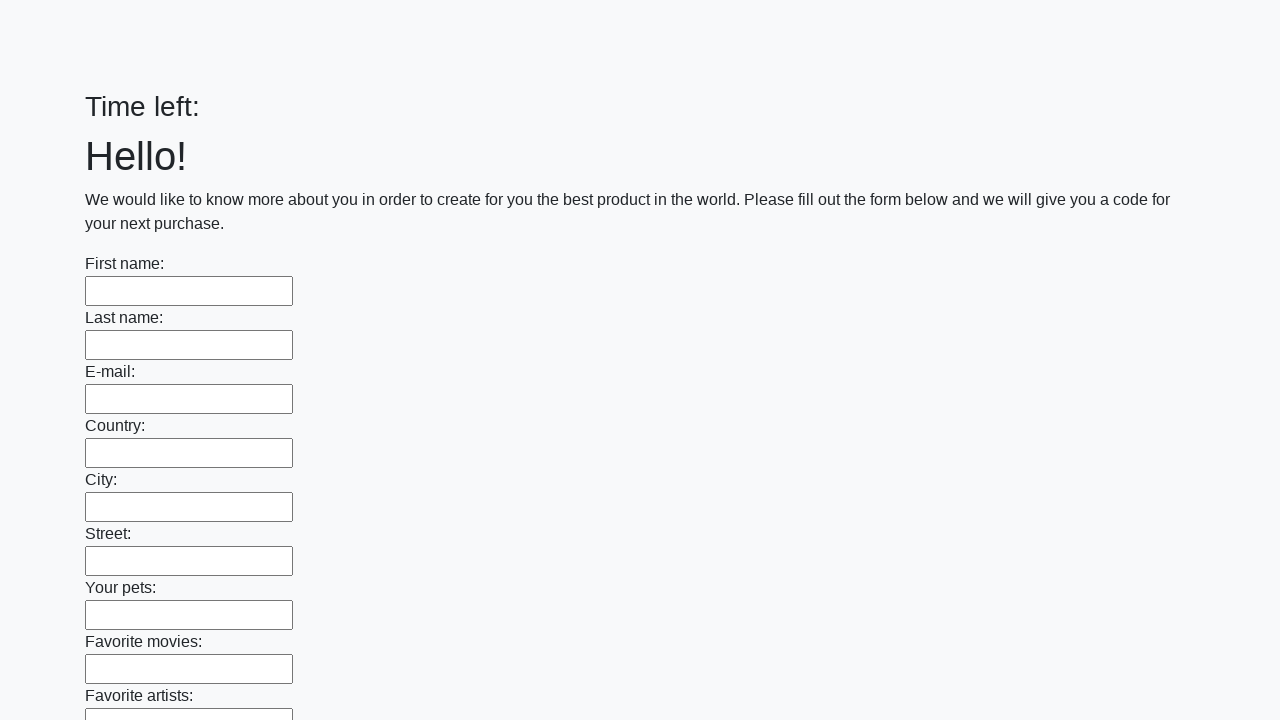

Filled input field with 'TestValue' on input >> nth=0
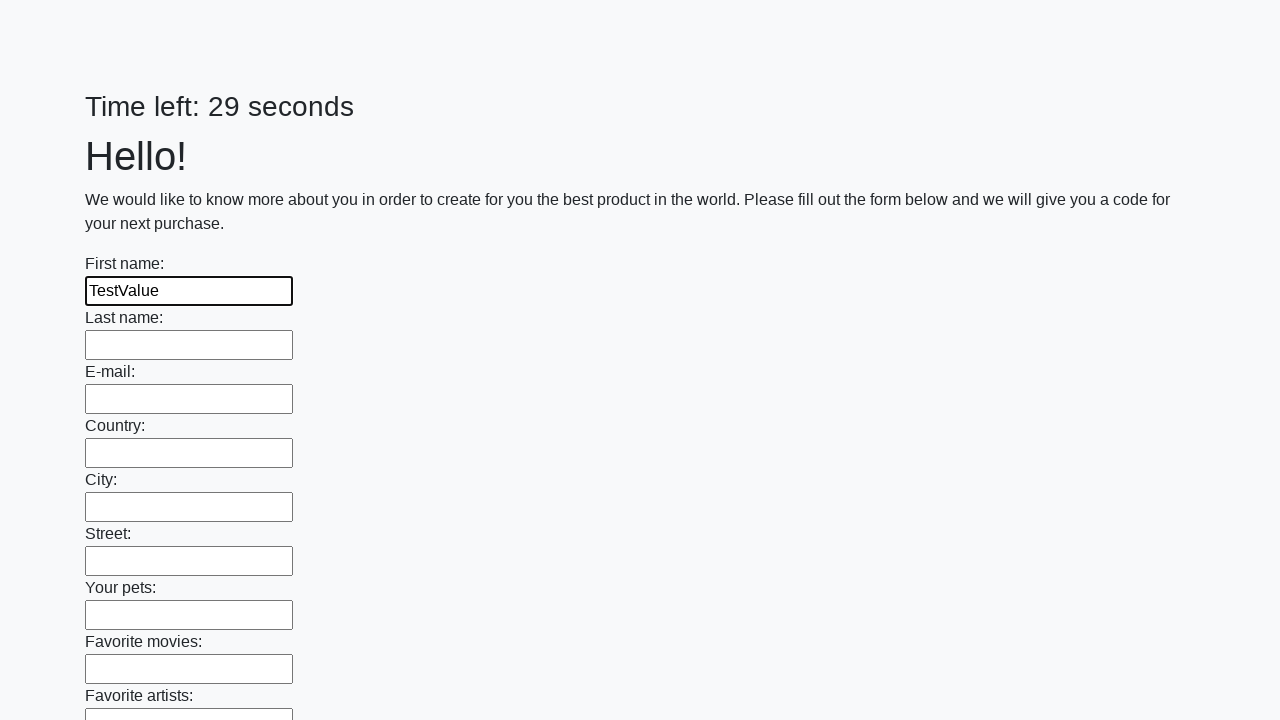

Filled input field with 'TestValue' on input >> nth=1
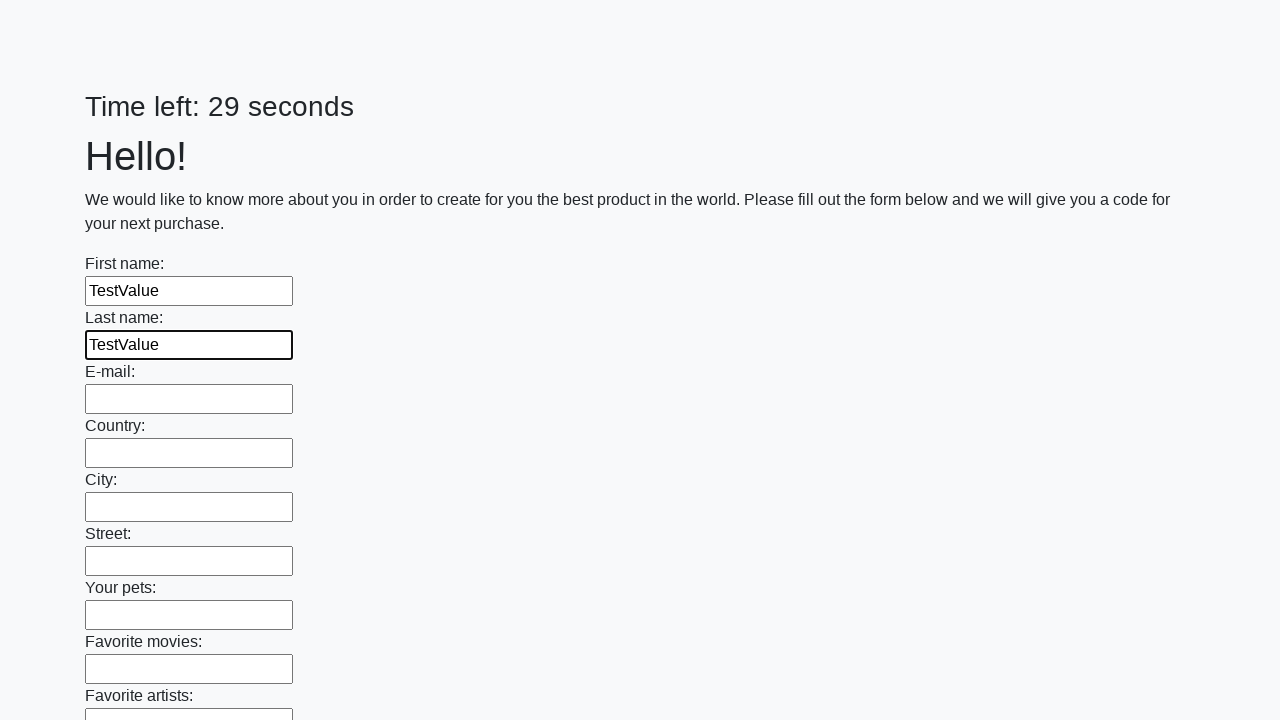

Filled input field with 'TestValue' on input >> nth=2
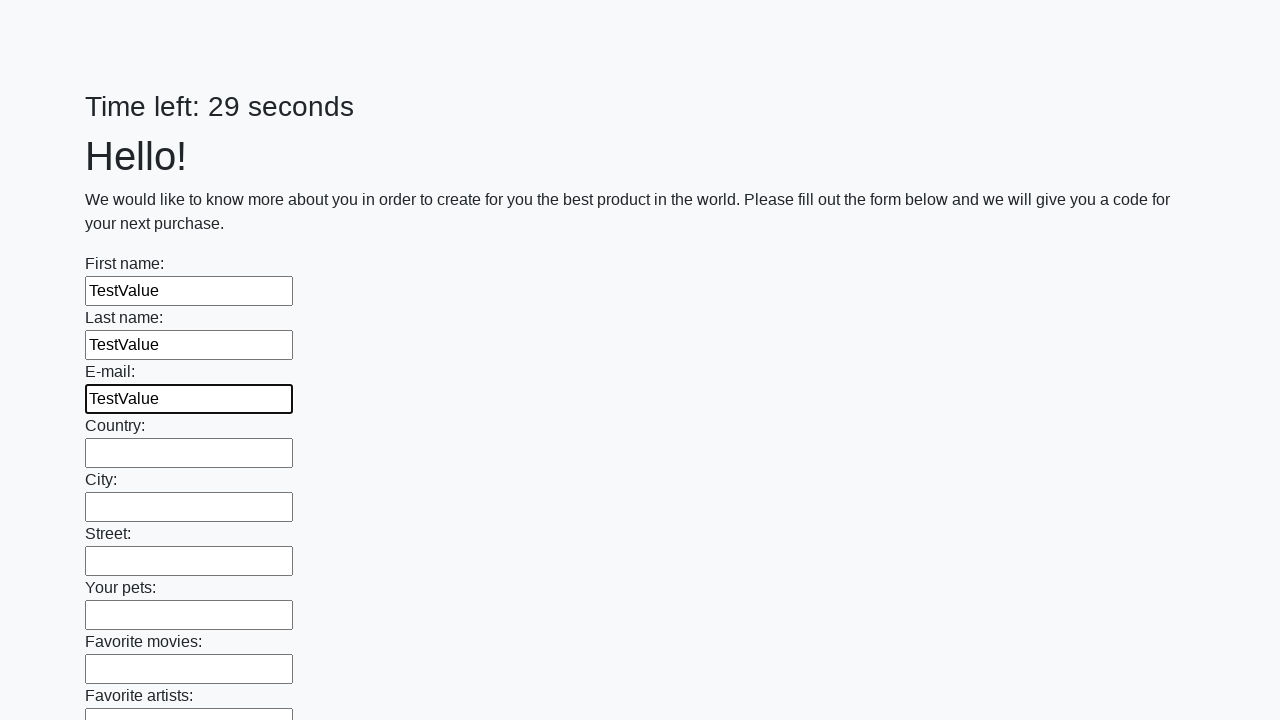

Filled input field with 'TestValue' on input >> nth=3
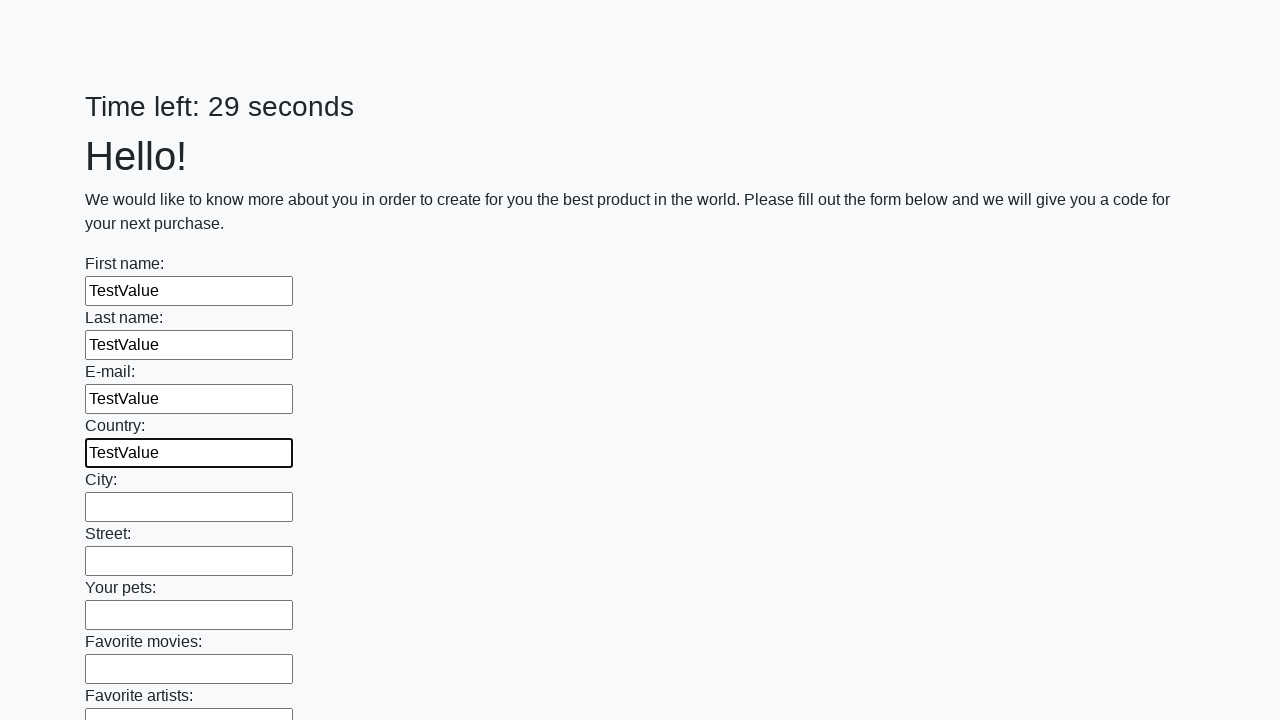

Filled input field with 'TestValue' on input >> nth=4
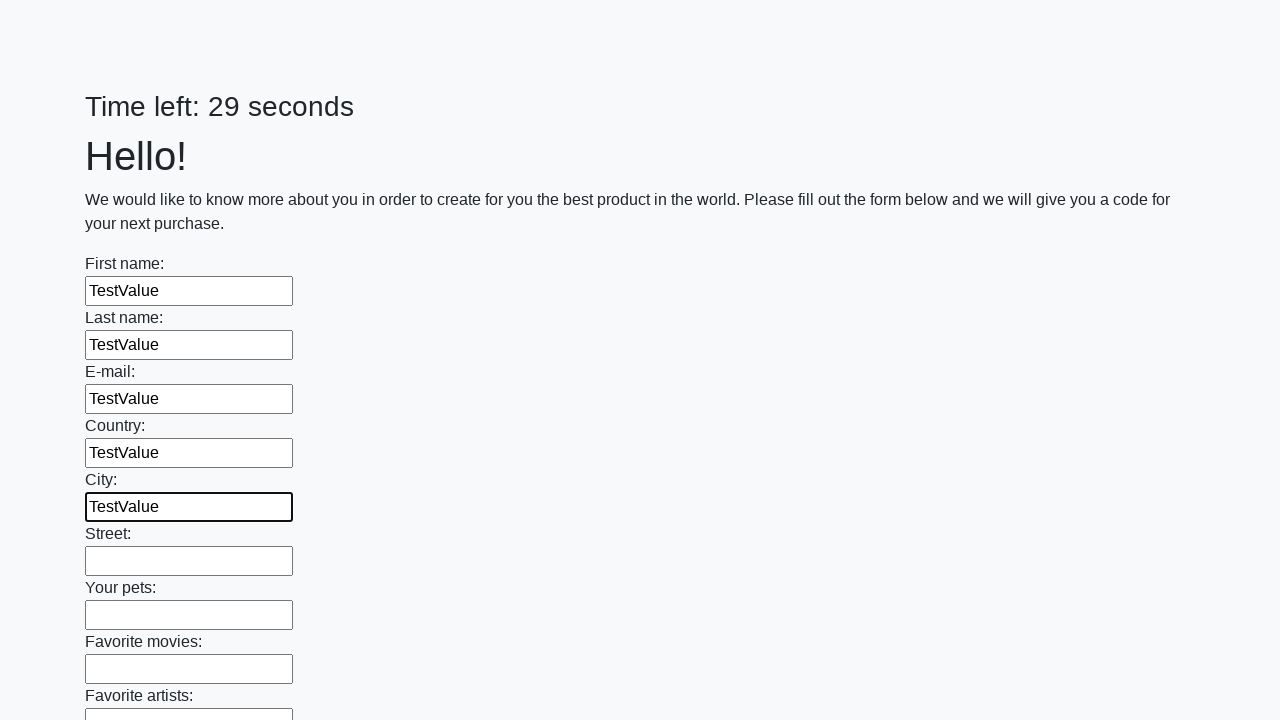

Filled input field with 'TestValue' on input >> nth=5
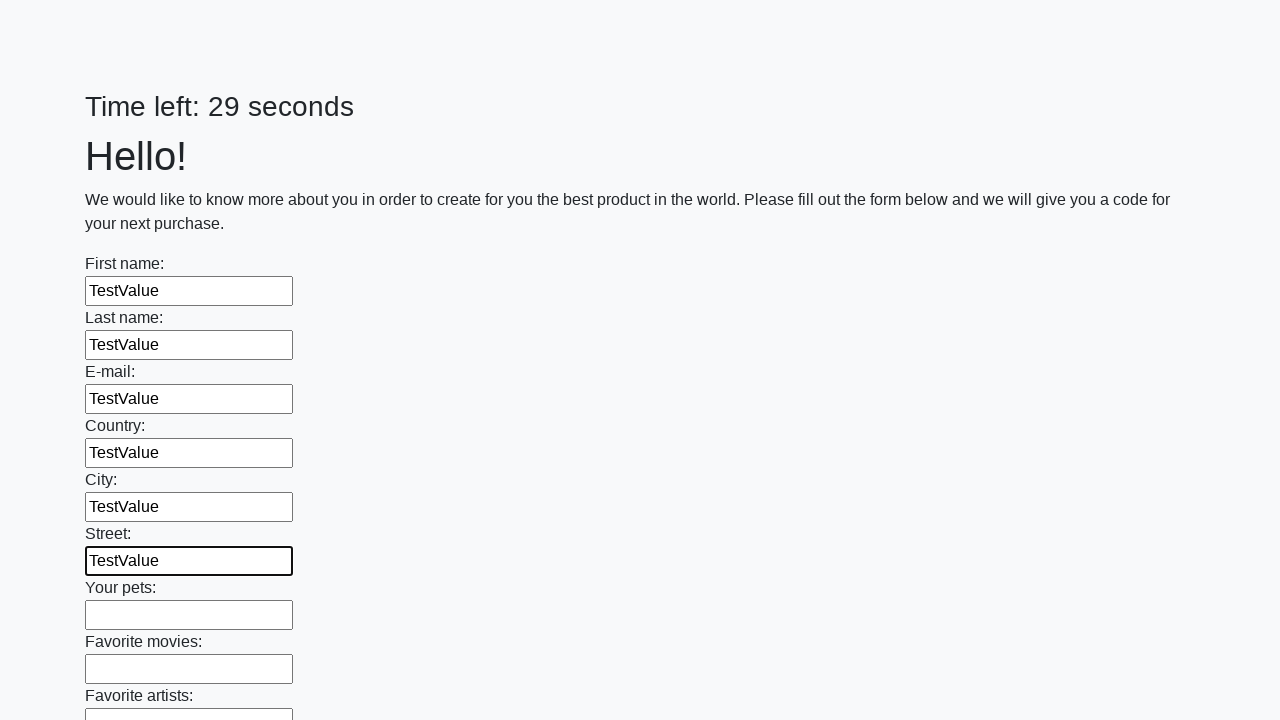

Filled input field with 'TestValue' on input >> nth=6
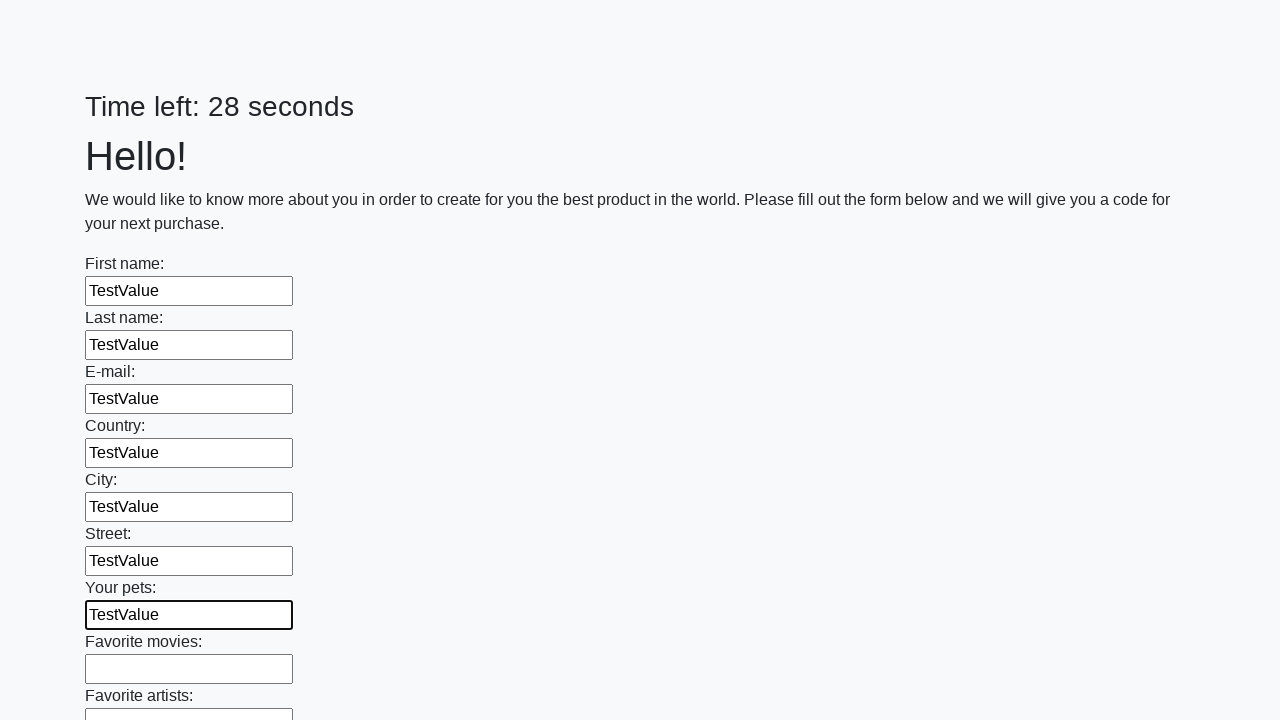

Filled input field with 'TestValue' on input >> nth=7
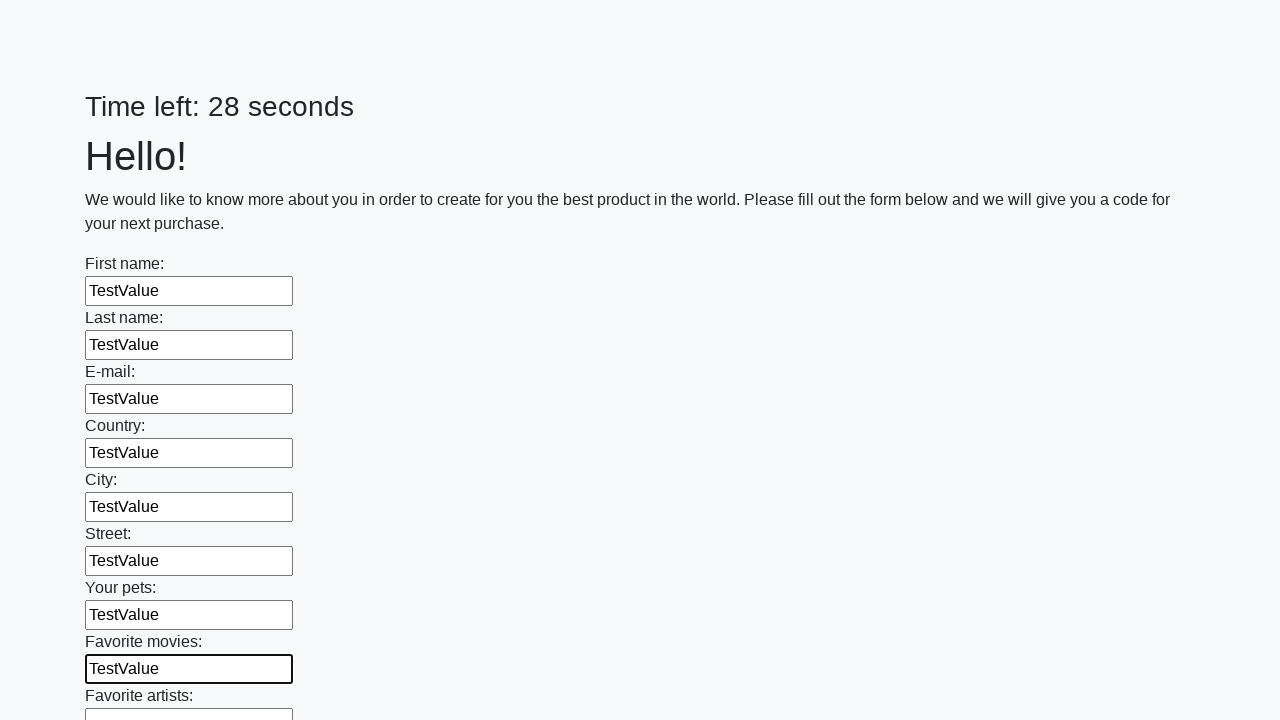

Filled input field with 'TestValue' on input >> nth=8
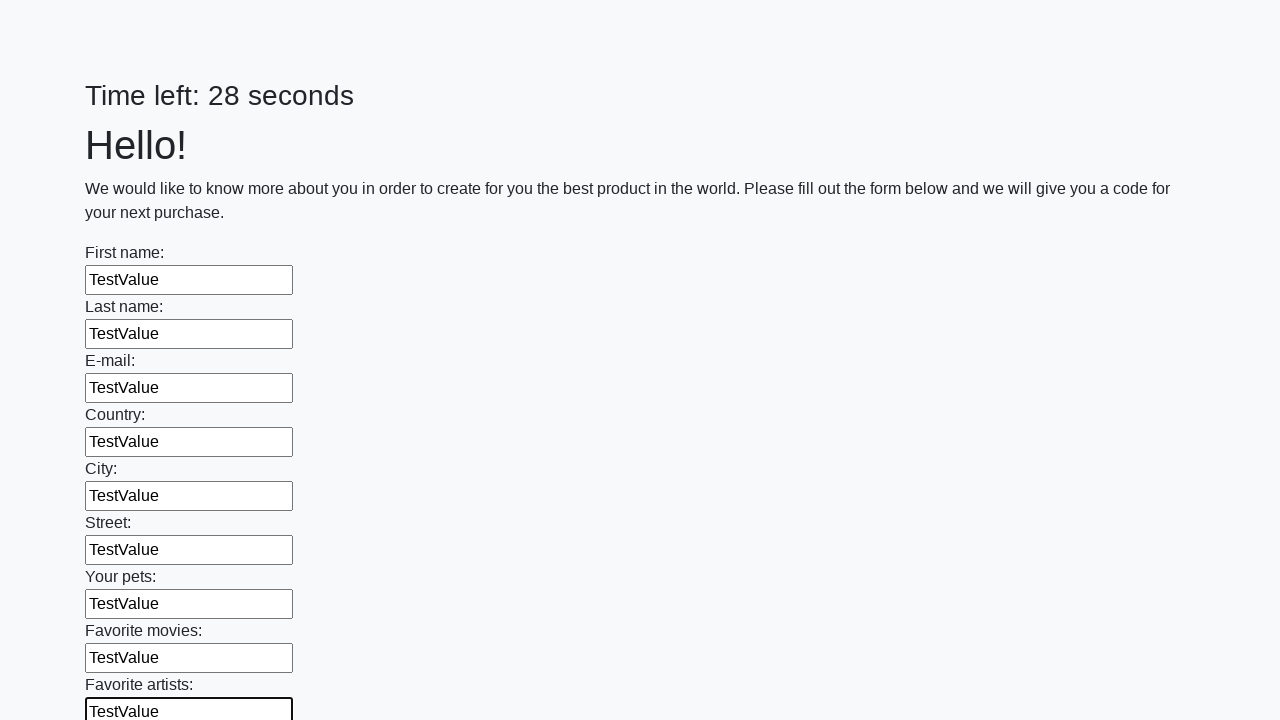

Filled input field with 'TestValue' on input >> nth=9
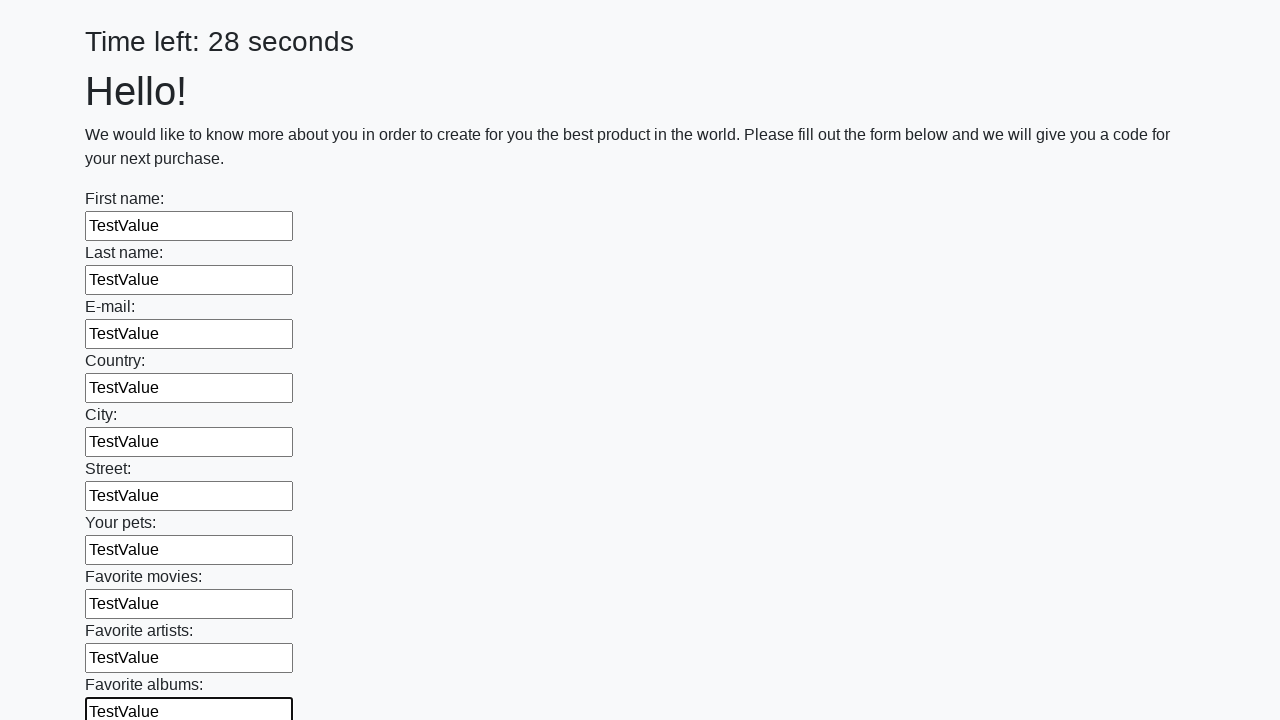

Filled input field with 'TestValue' on input >> nth=10
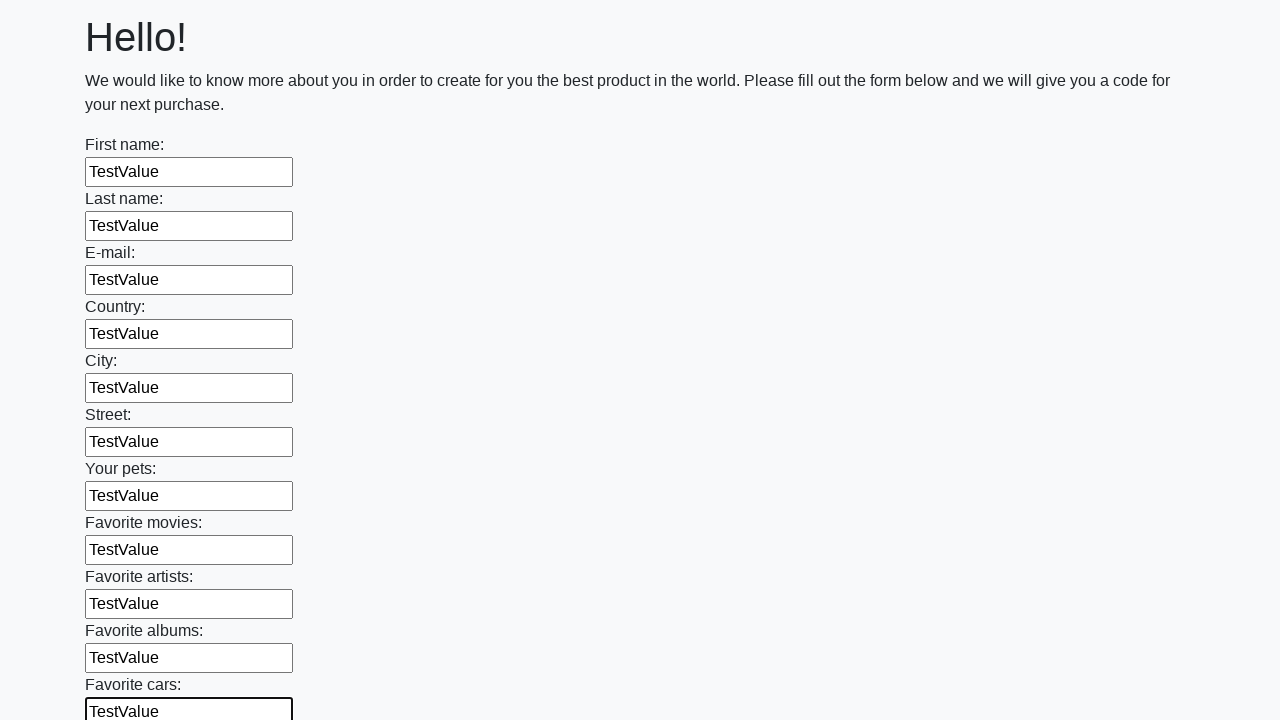

Filled input field with 'TestValue' on input >> nth=11
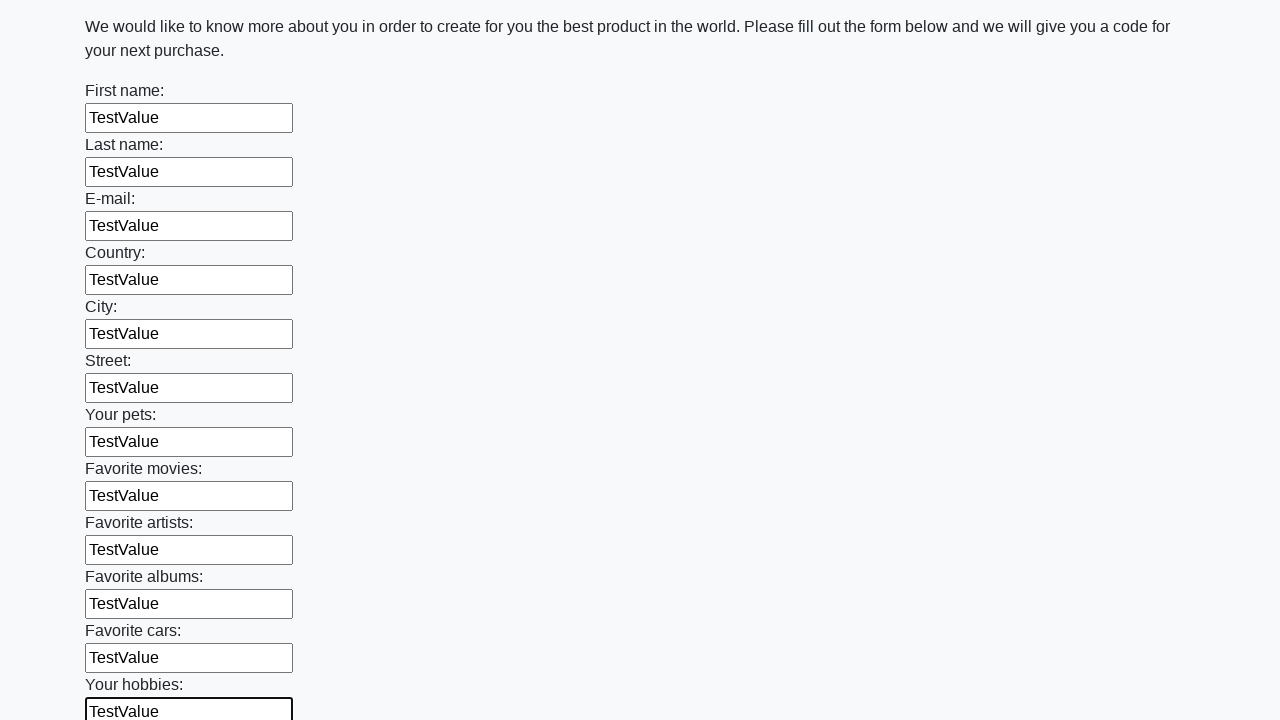

Filled input field with 'TestValue' on input >> nth=12
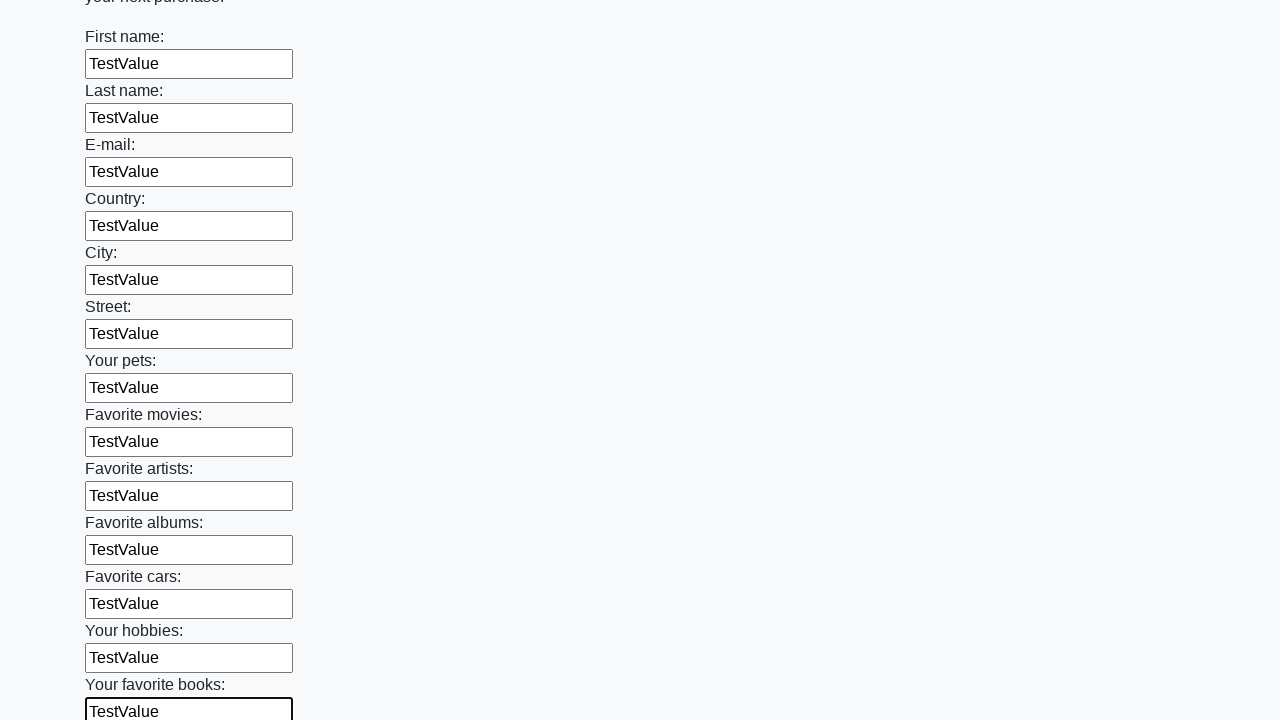

Filled input field with 'TestValue' on input >> nth=13
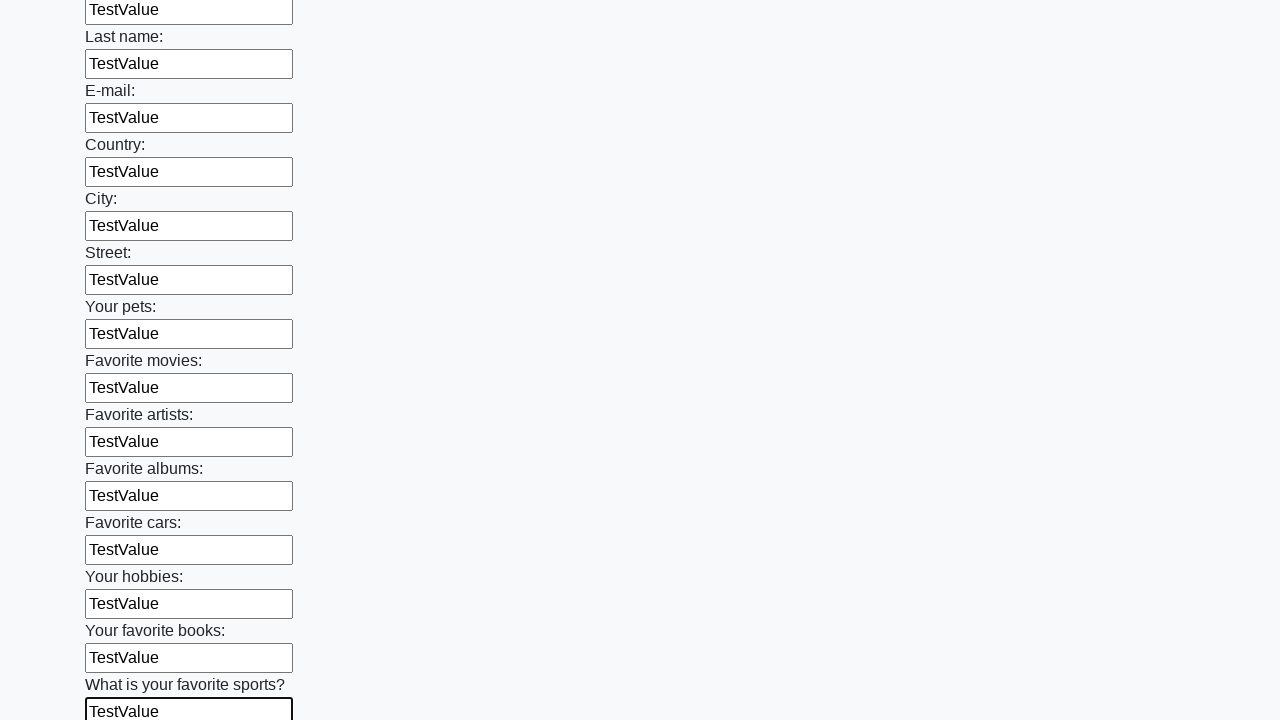

Filled input field with 'TestValue' on input >> nth=14
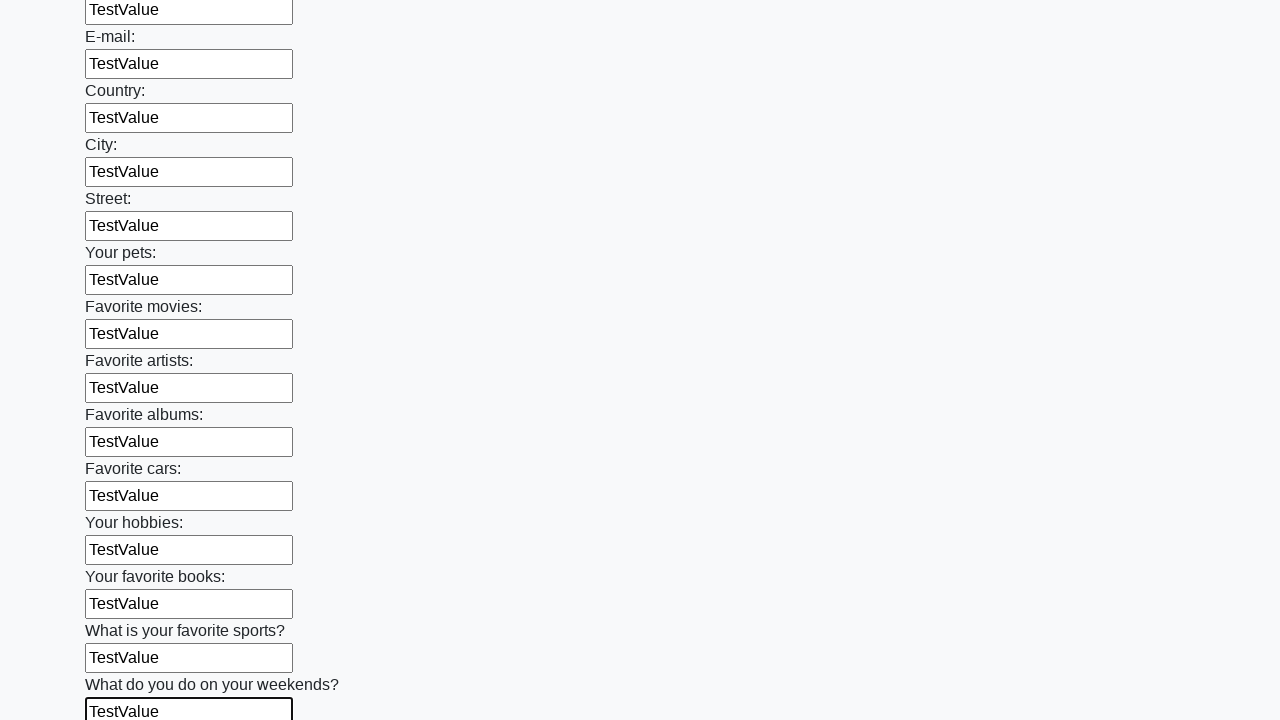

Filled input field with 'TestValue' on input >> nth=15
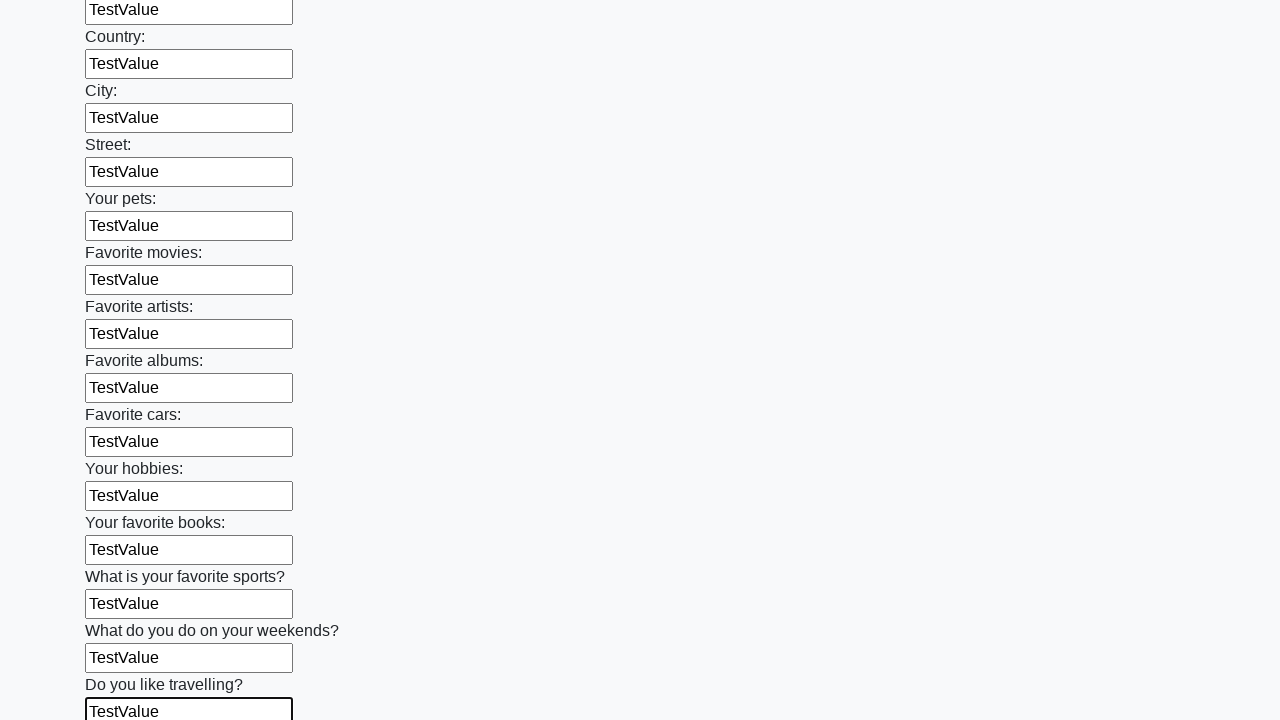

Filled input field with 'TestValue' on input >> nth=16
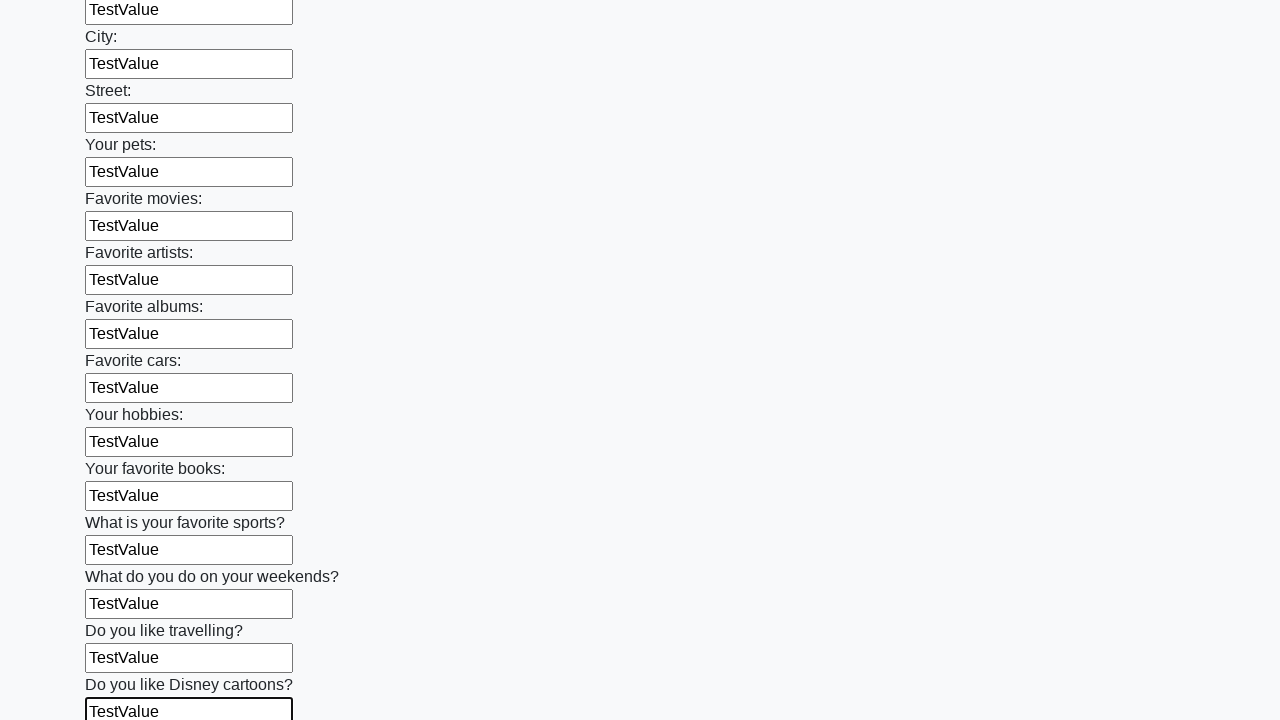

Filled input field with 'TestValue' on input >> nth=17
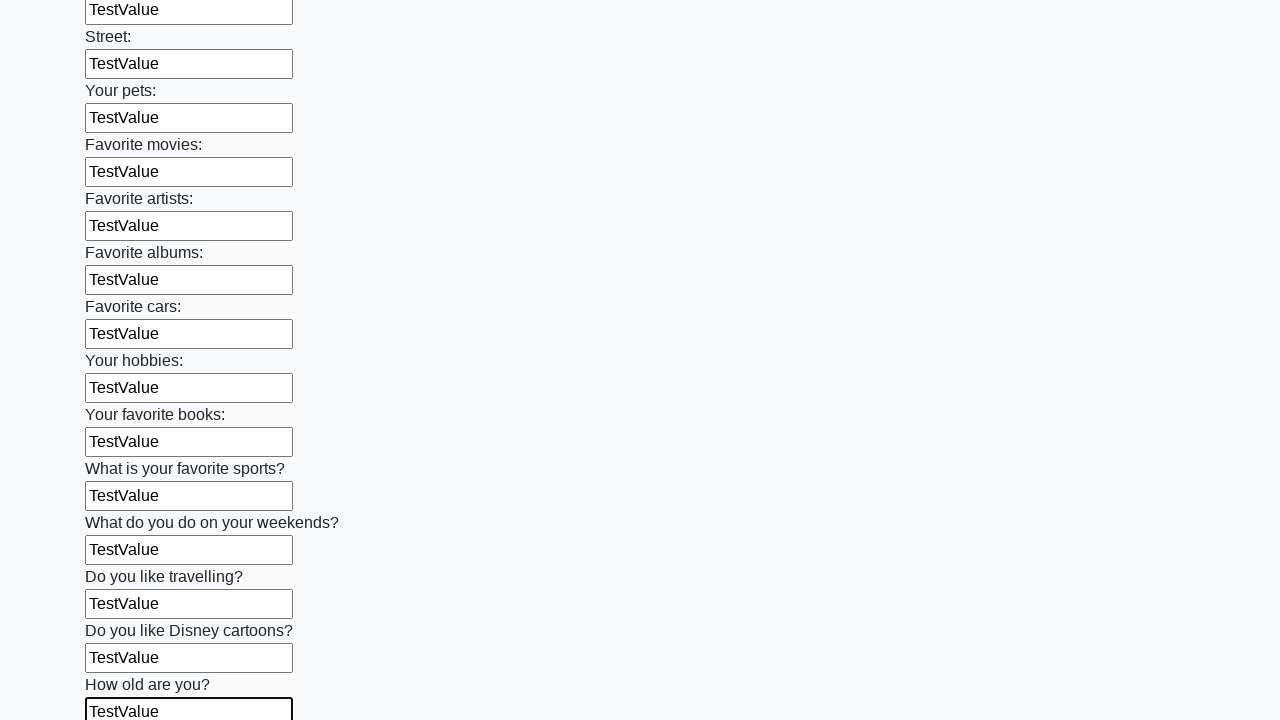

Filled input field with 'TestValue' on input >> nth=18
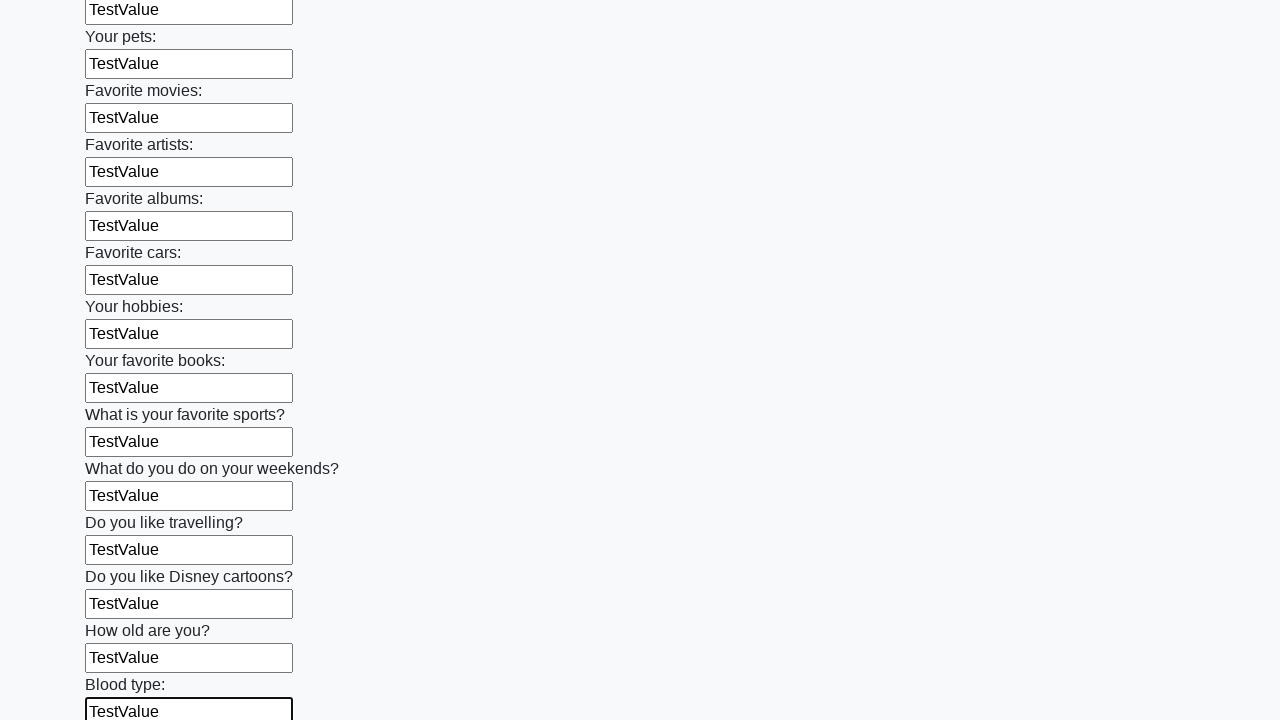

Filled input field with 'TestValue' on input >> nth=19
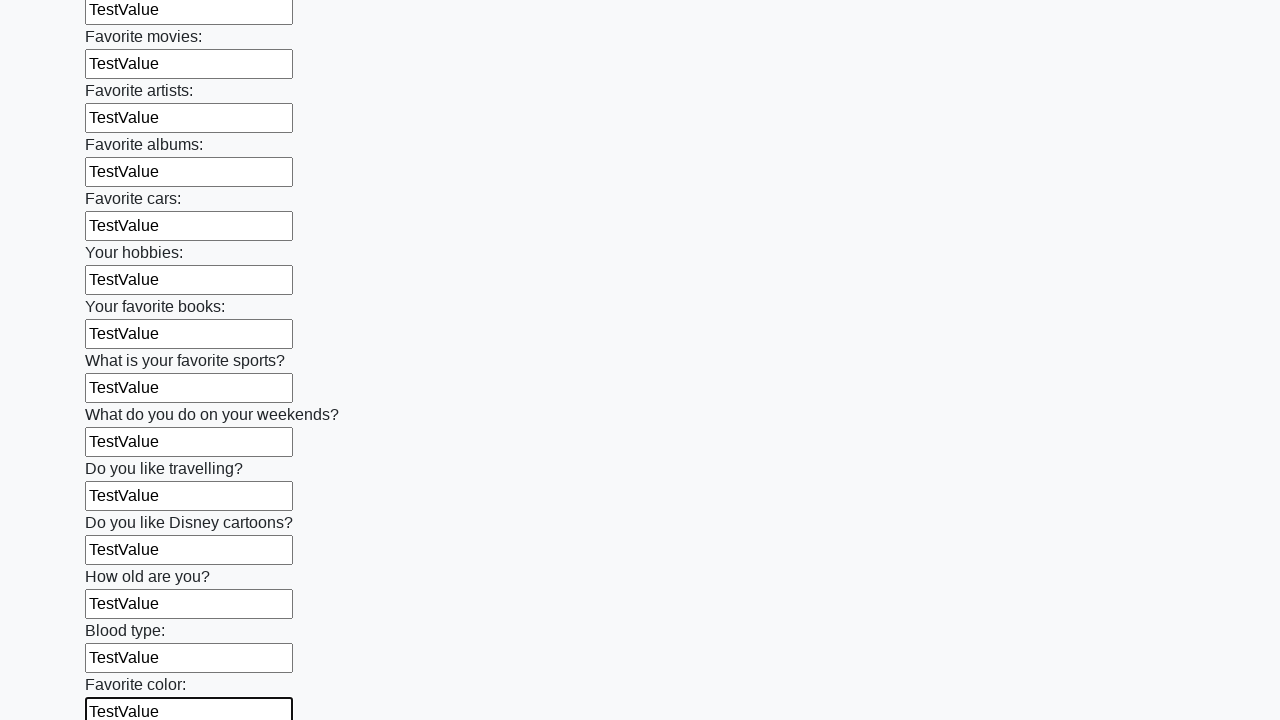

Filled input field with 'TestValue' on input >> nth=20
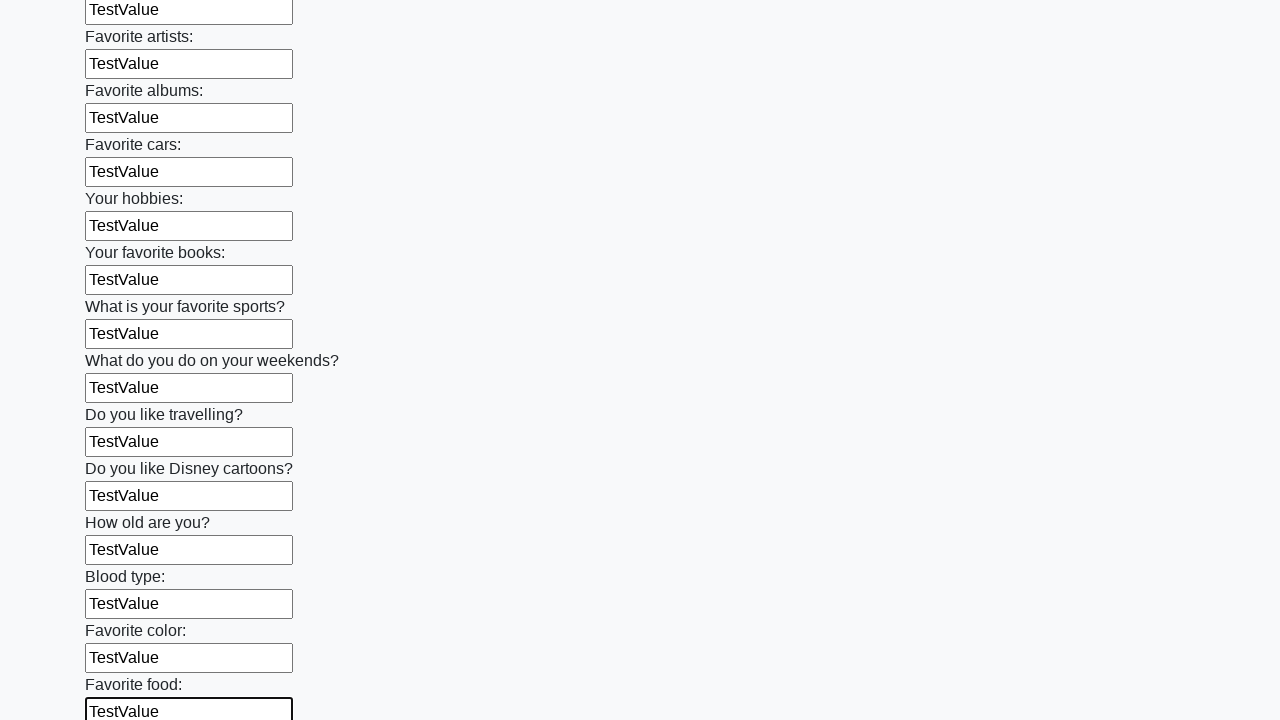

Filled input field with 'TestValue' on input >> nth=21
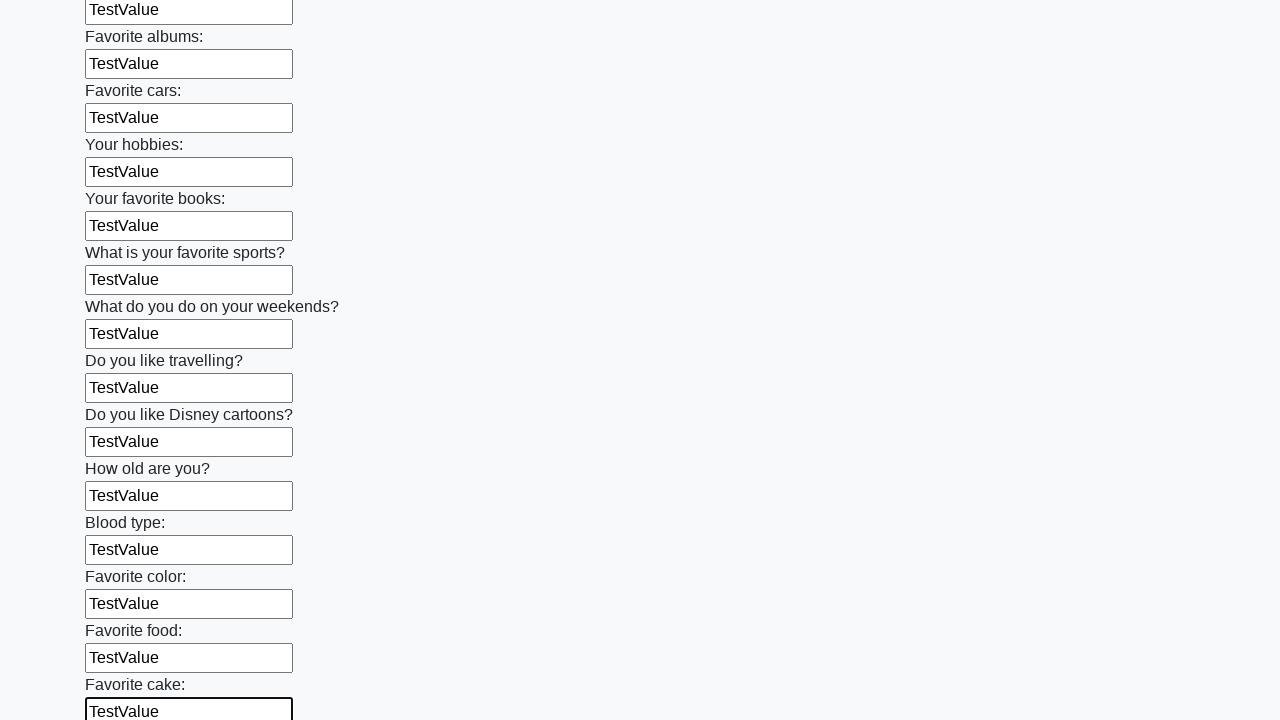

Filled input field with 'TestValue' on input >> nth=22
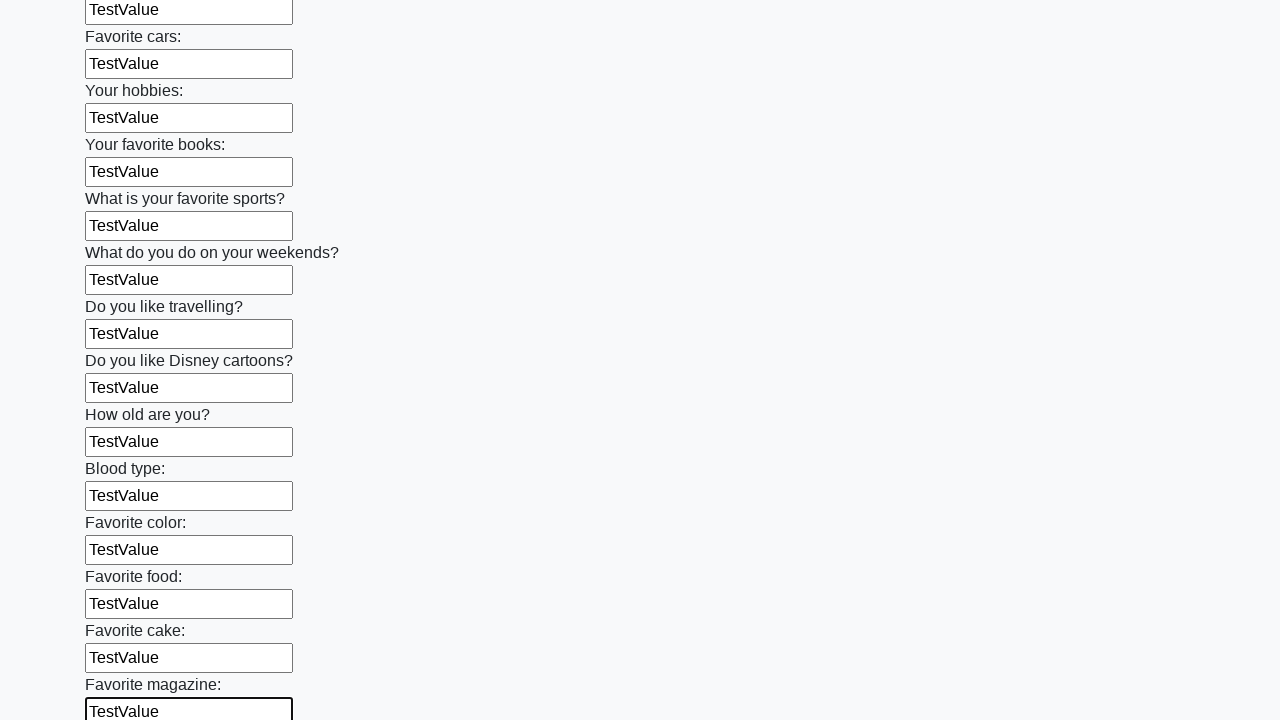

Filled input field with 'TestValue' on input >> nth=23
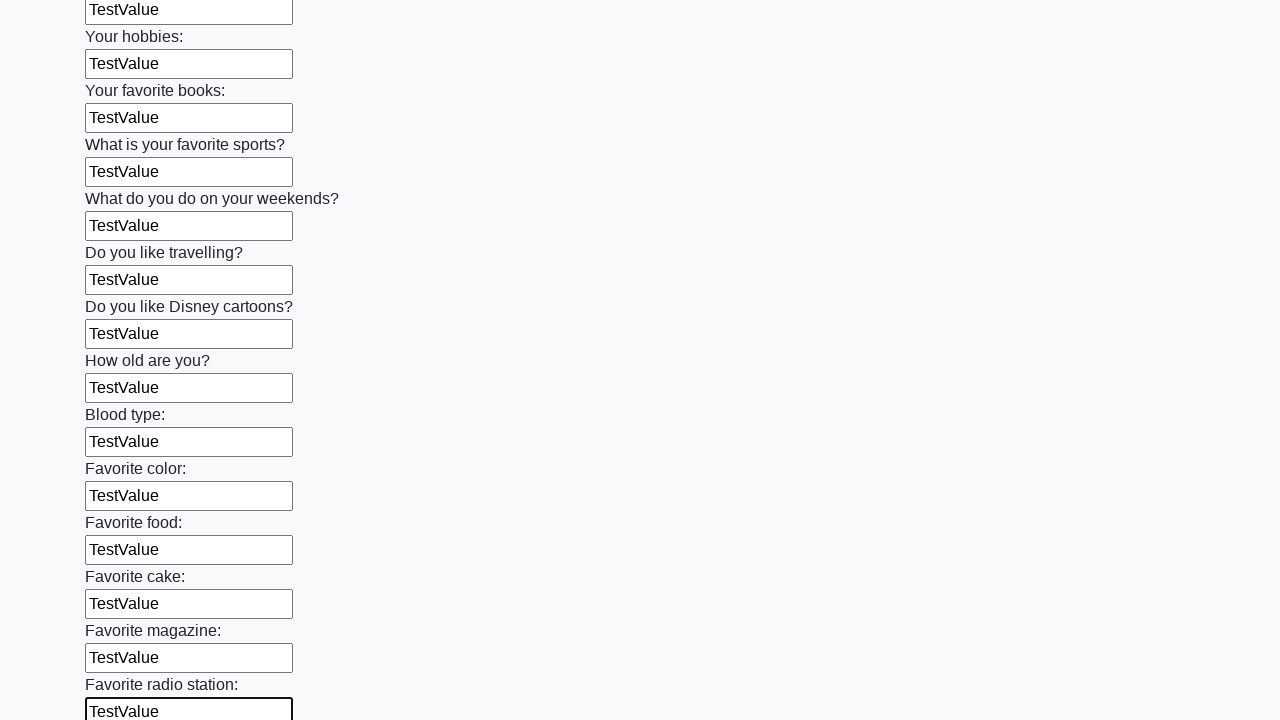

Filled input field with 'TestValue' on input >> nth=24
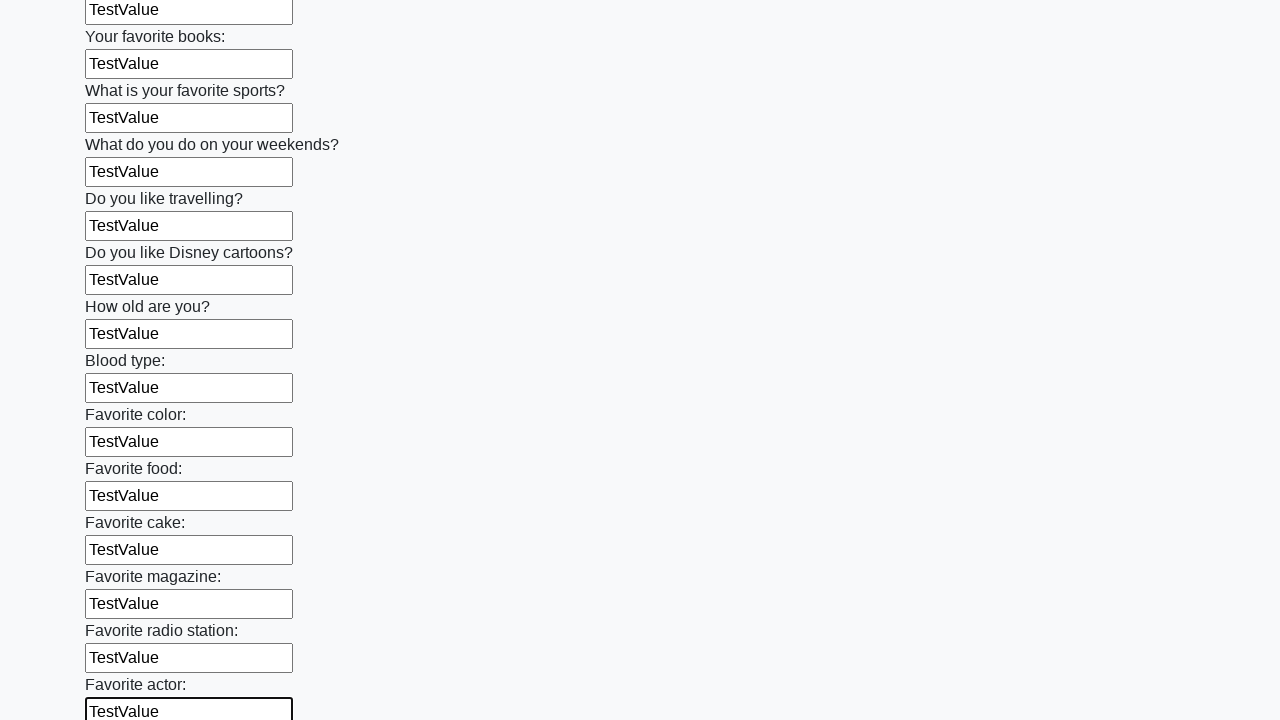

Filled input field with 'TestValue' on input >> nth=25
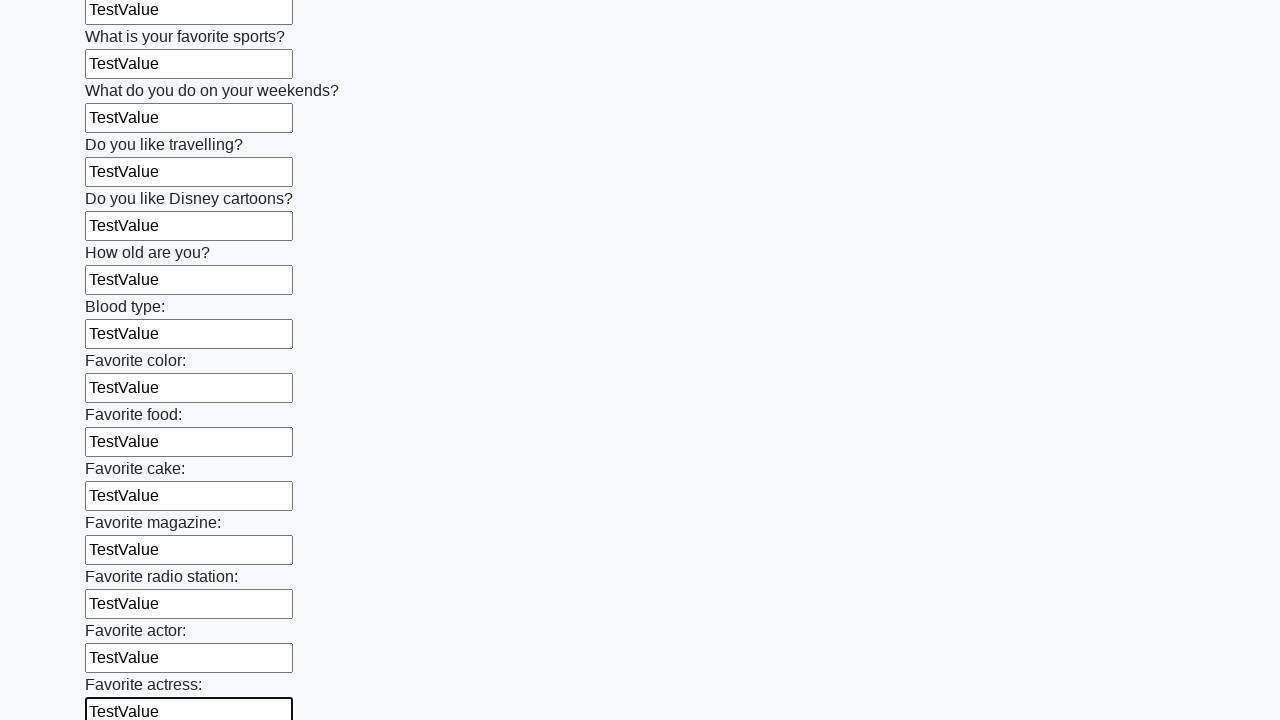

Filled input field with 'TestValue' on input >> nth=26
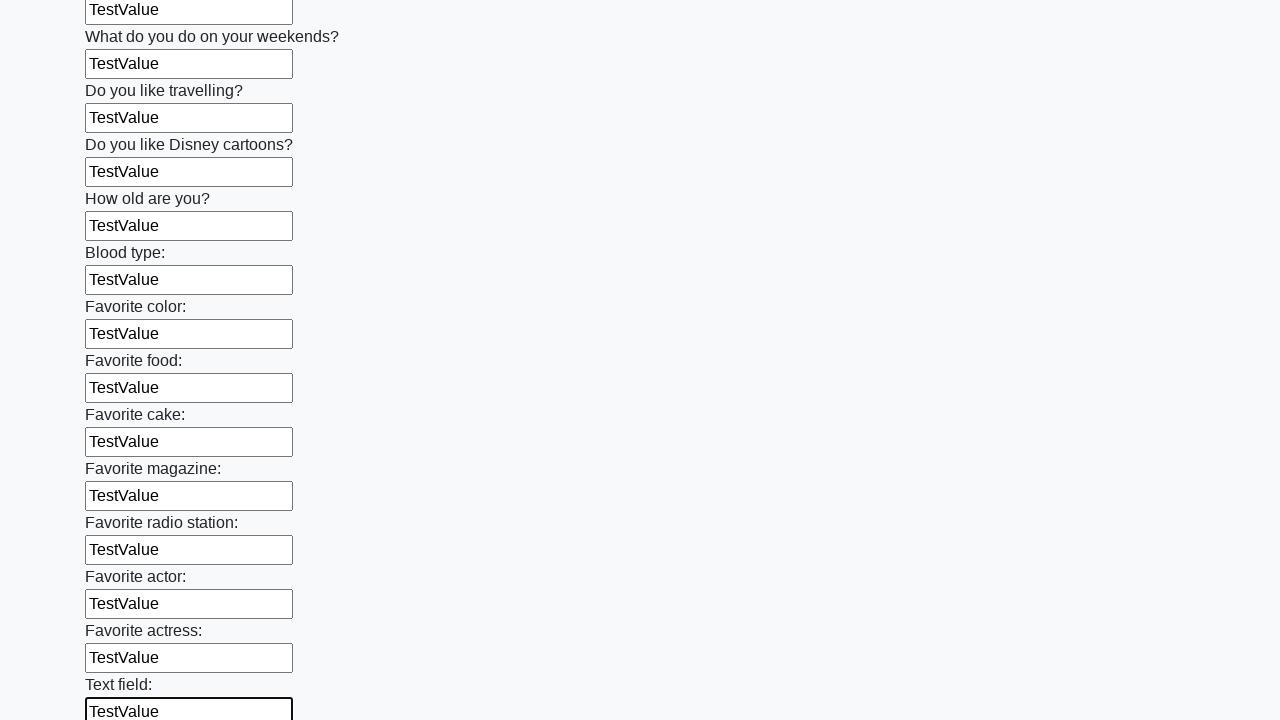

Filled input field with 'TestValue' on input >> nth=27
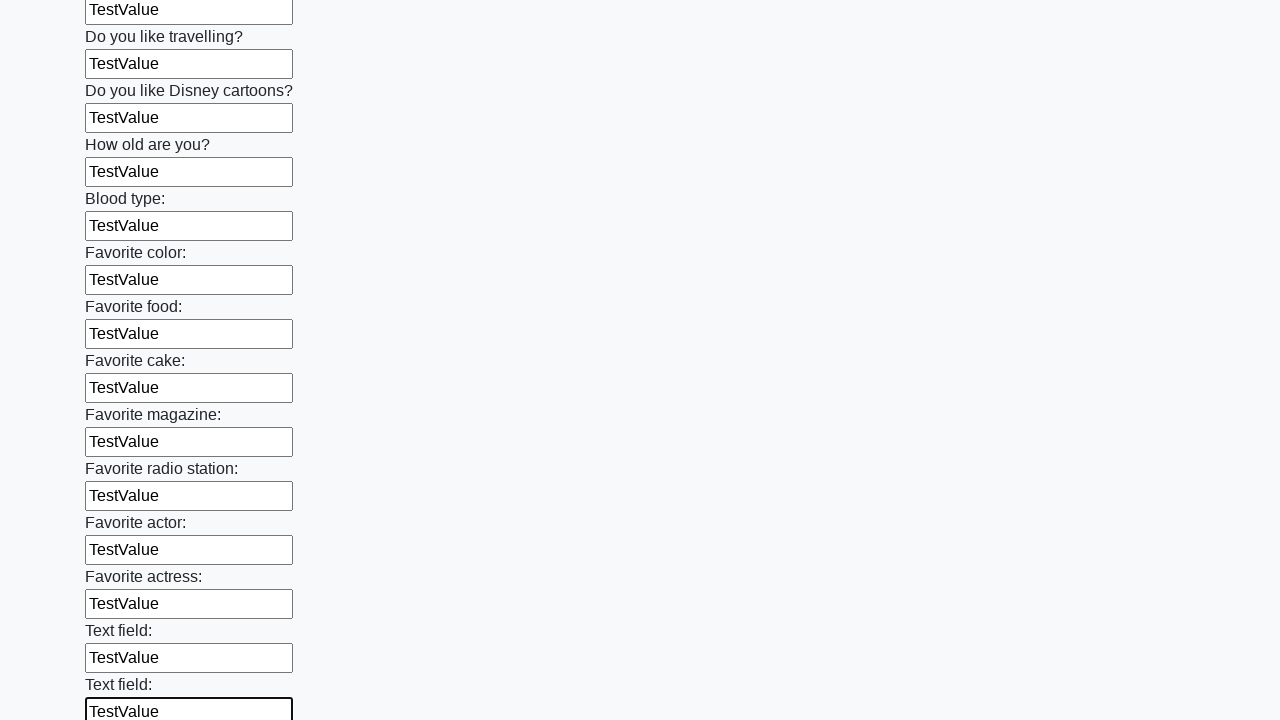

Filled input field with 'TestValue' on input >> nth=28
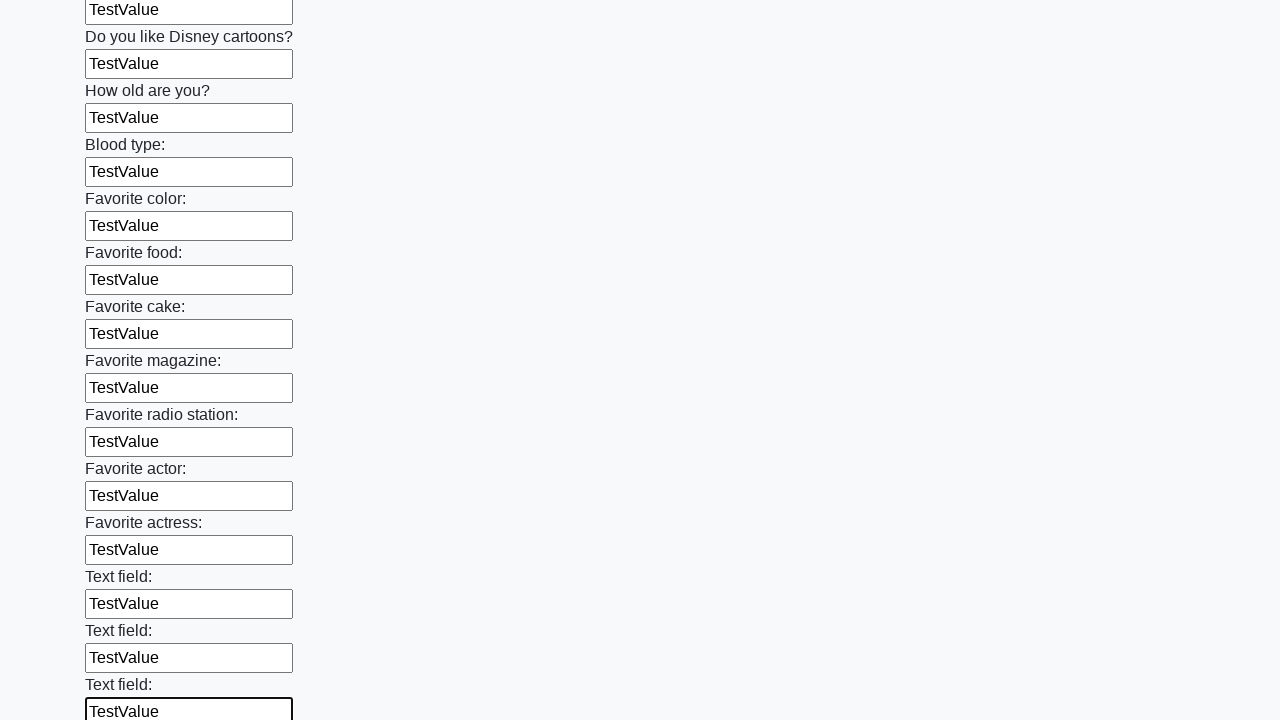

Filled input field with 'TestValue' on input >> nth=29
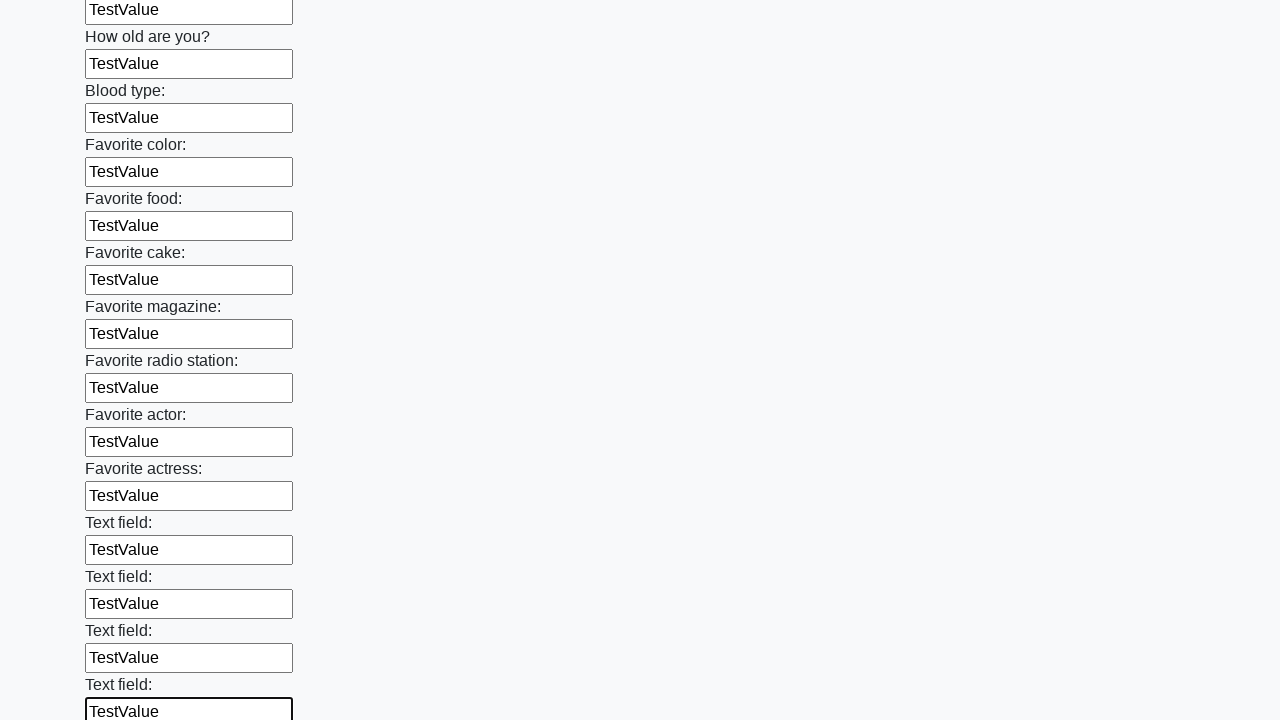

Filled input field with 'TestValue' on input >> nth=30
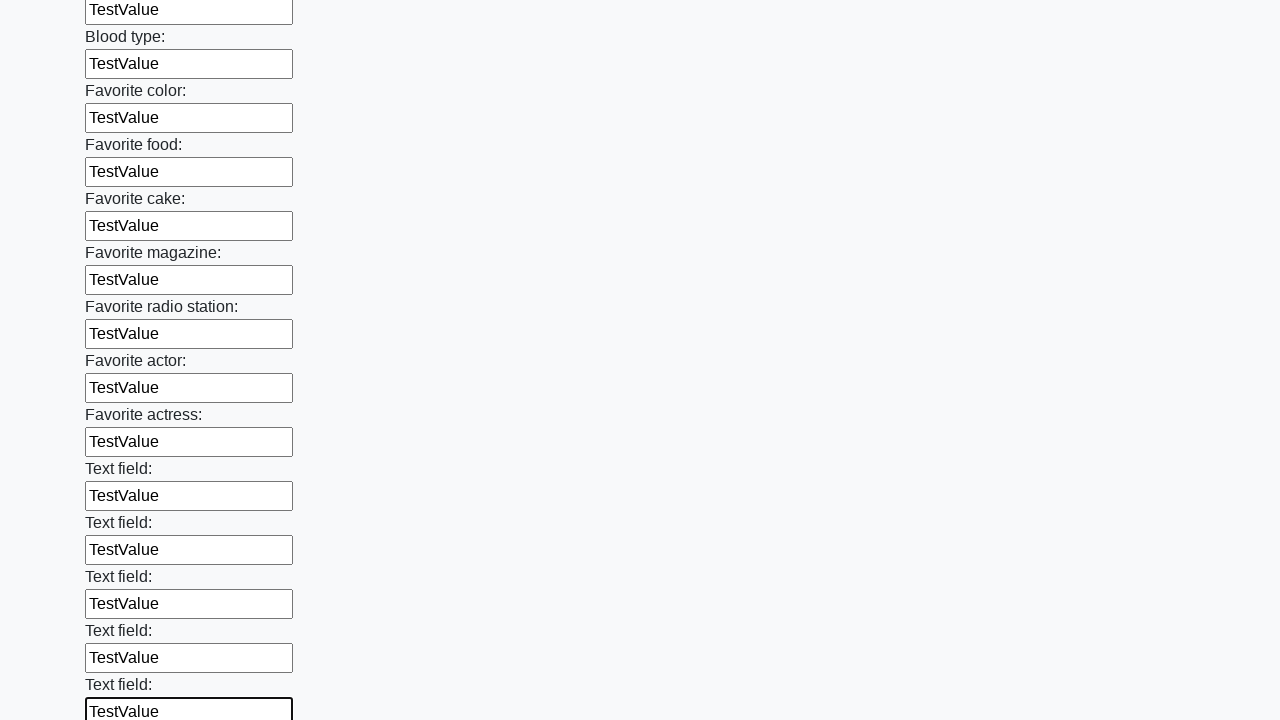

Filled input field with 'TestValue' on input >> nth=31
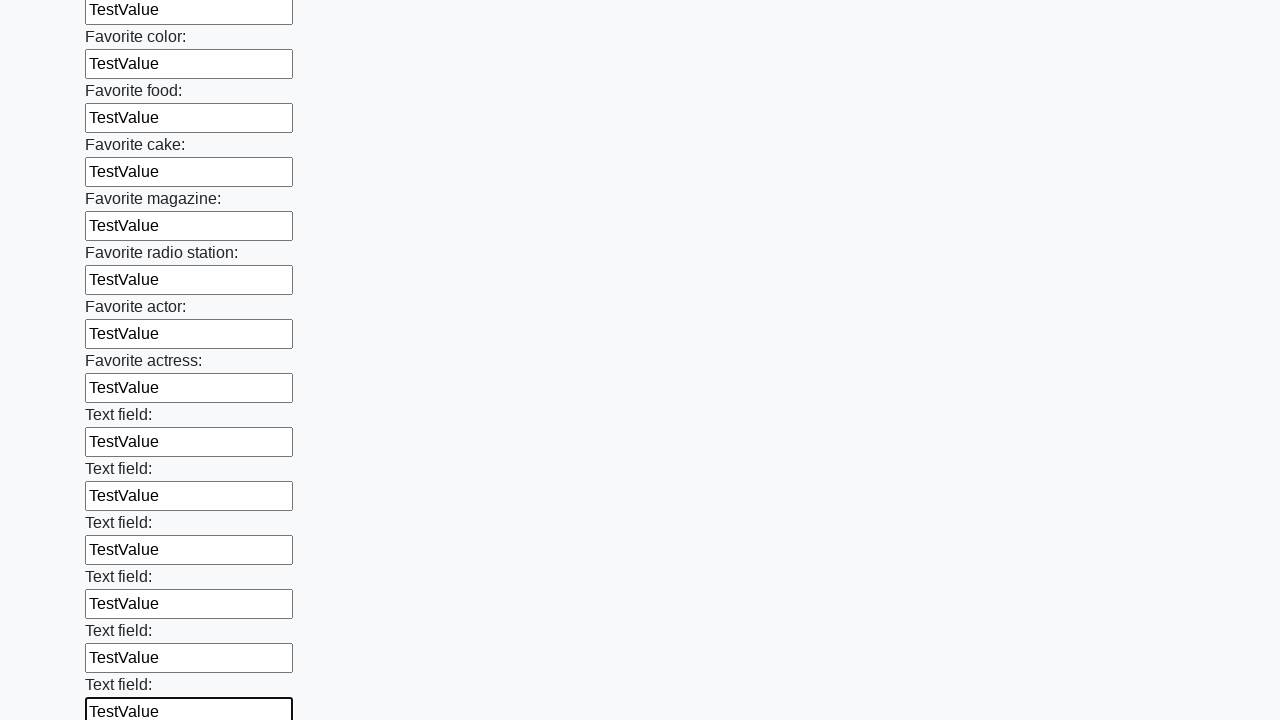

Filled input field with 'TestValue' on input >> nth=32
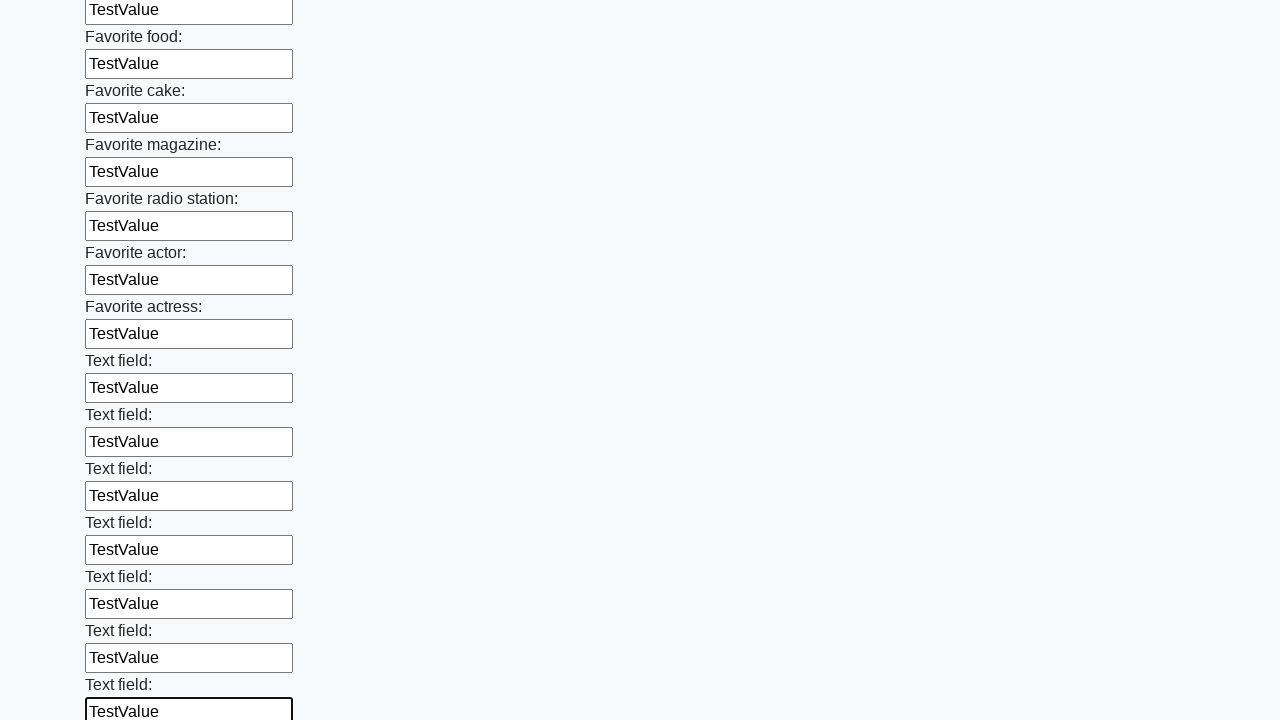

Filled input field with 'TestValue' on input >> nth=33
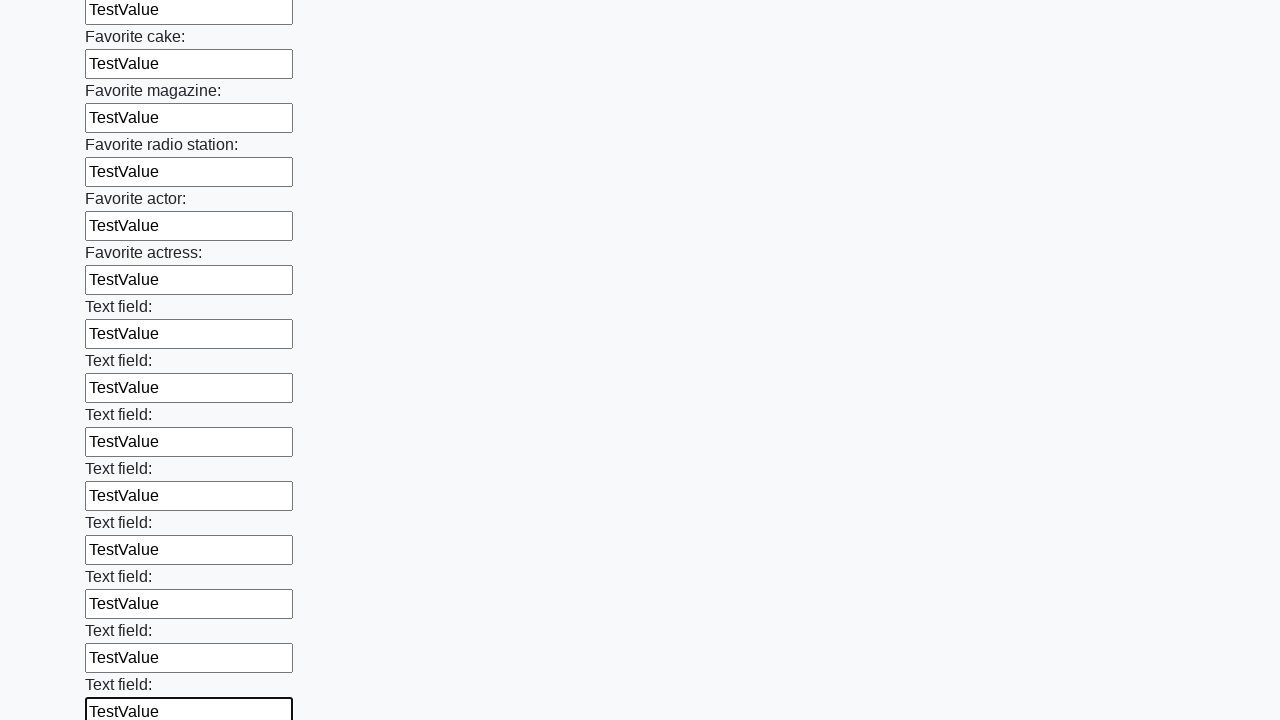

Filled input field with 'TestValue' on input >> nth=34
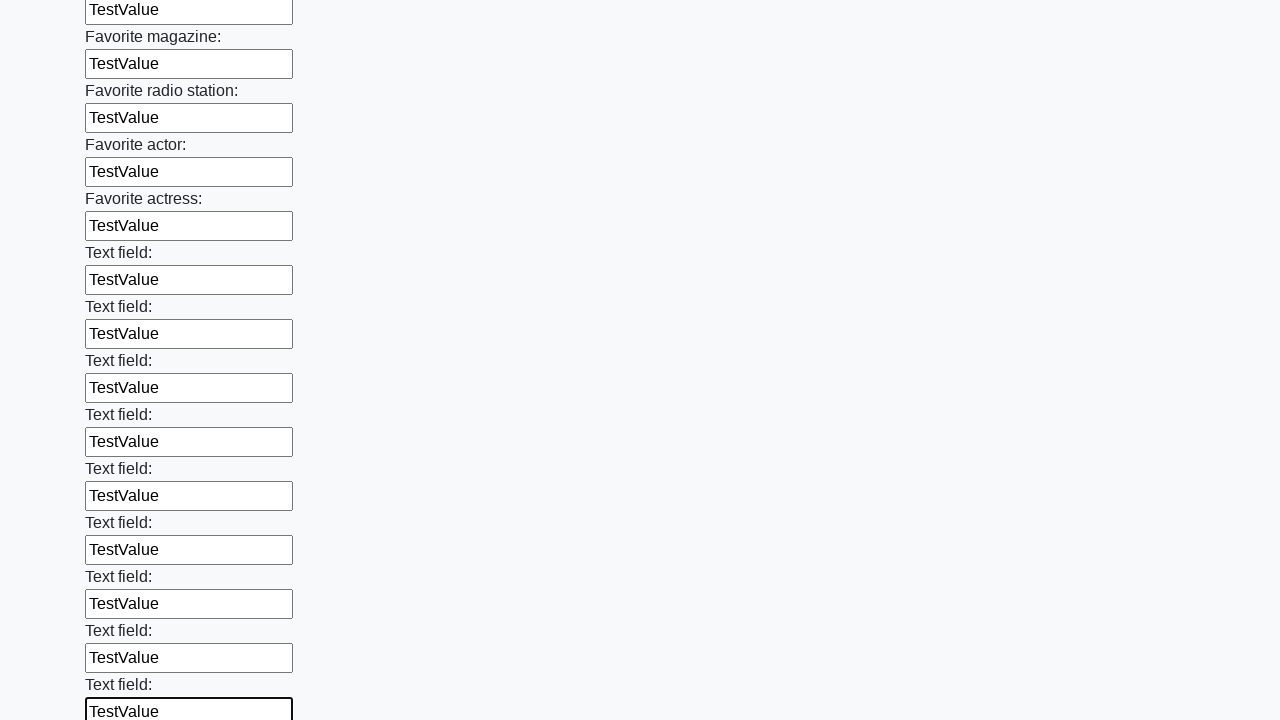

Filled input field with 'TestValue' on input >> nth=35
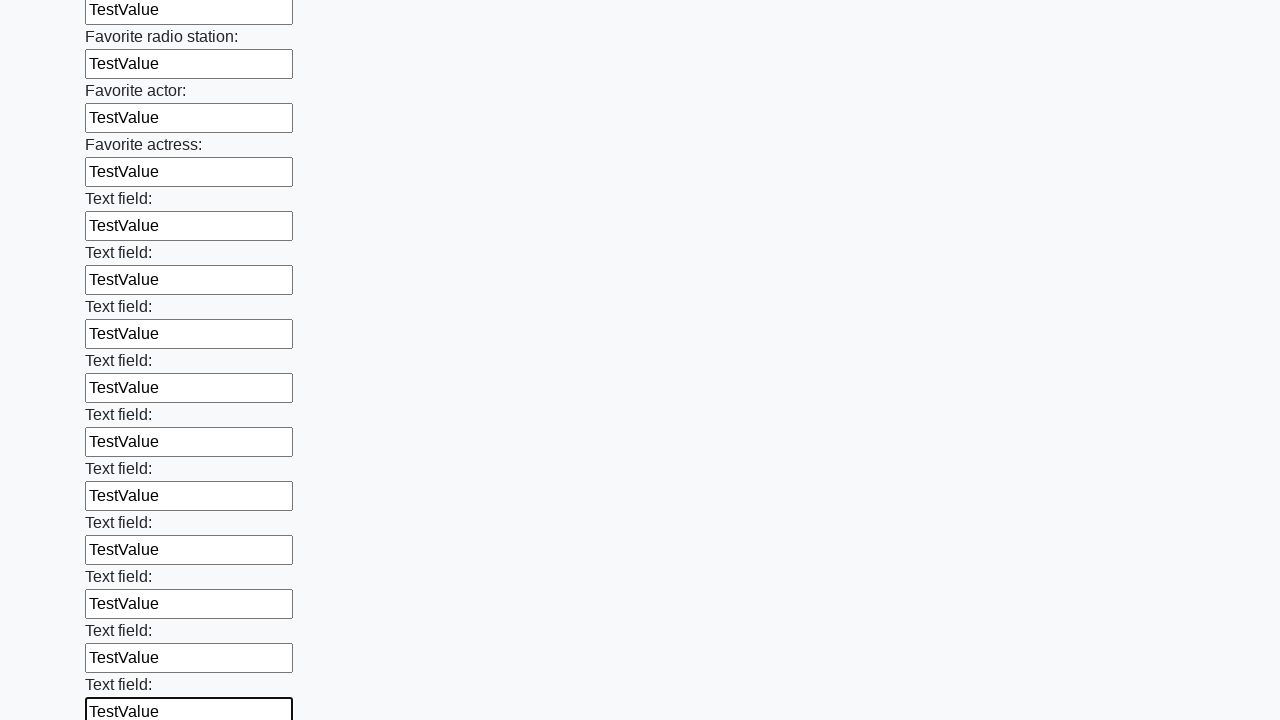

Filled input field with 'TestValue' on input >> nth=36
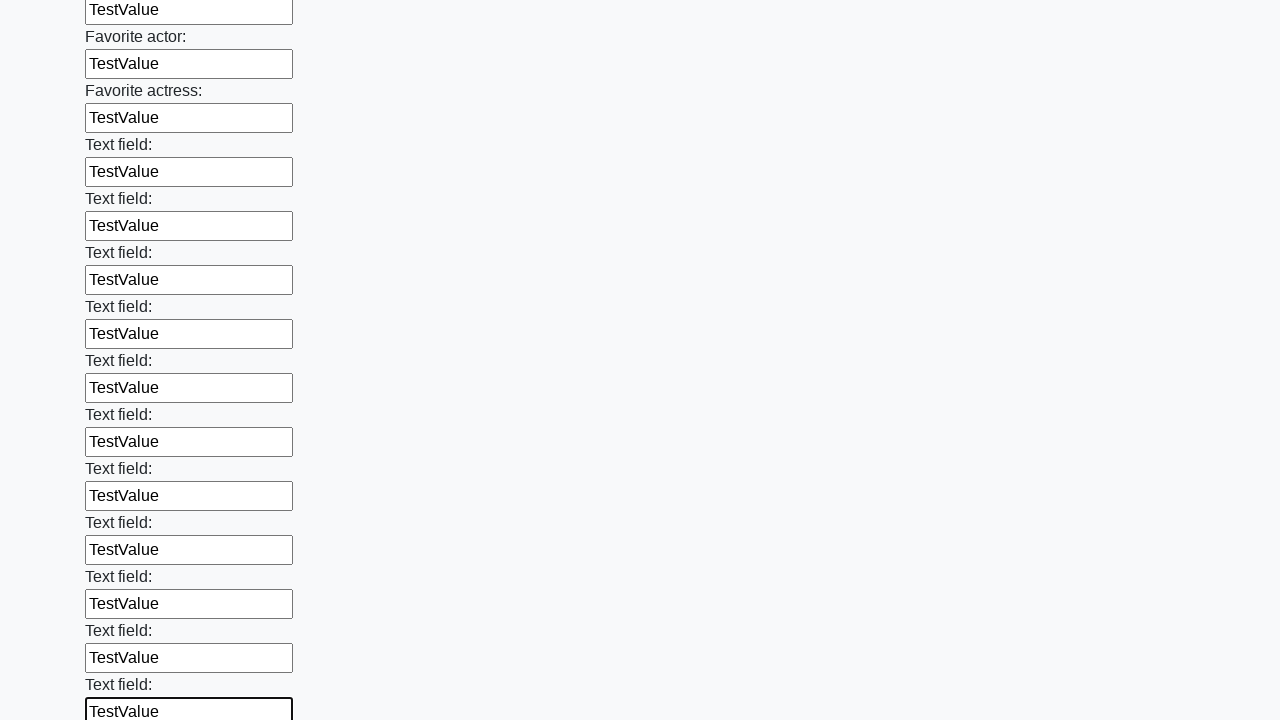

Filled input field with 'TestValue' on input >> nth=37
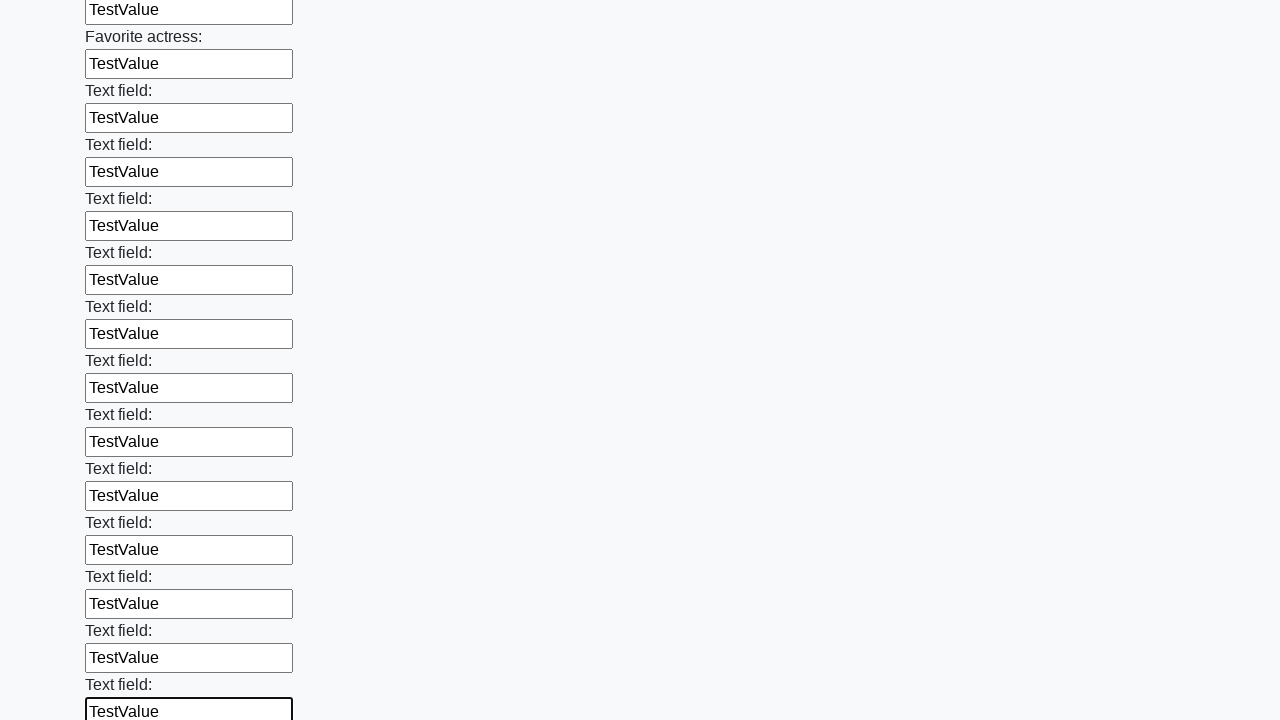

Filled input field with 'TestValue' on input >> nth=38
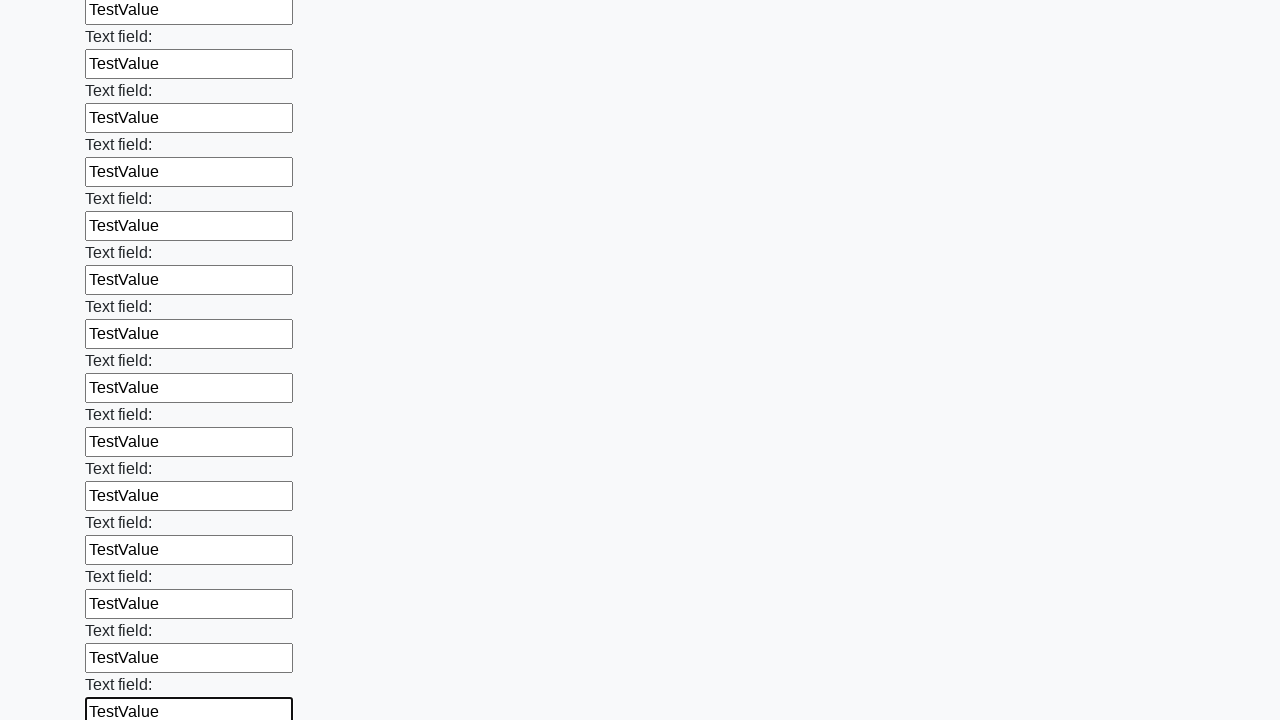

Filled input field with 'TestValue' on input >> nth=39
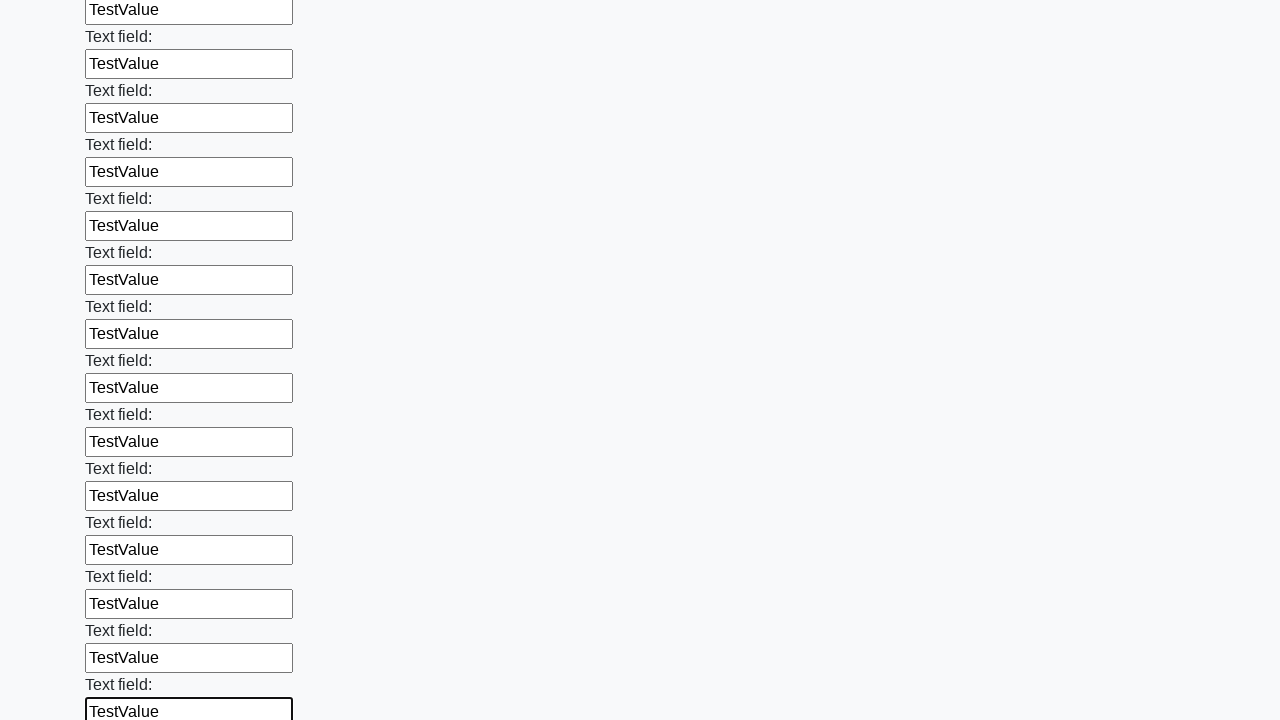

Filled input field with 'TestValue' on input >> nth=40
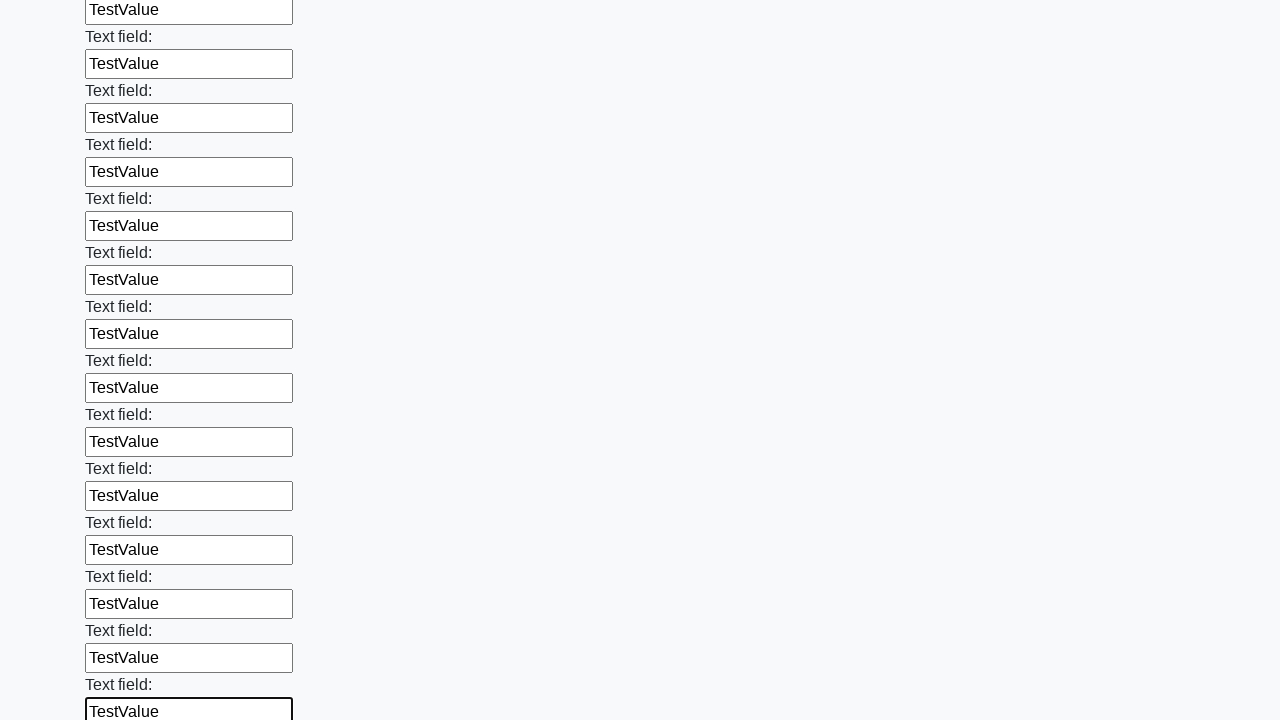

Filled input field with 'TestValue' on input >> nth=41
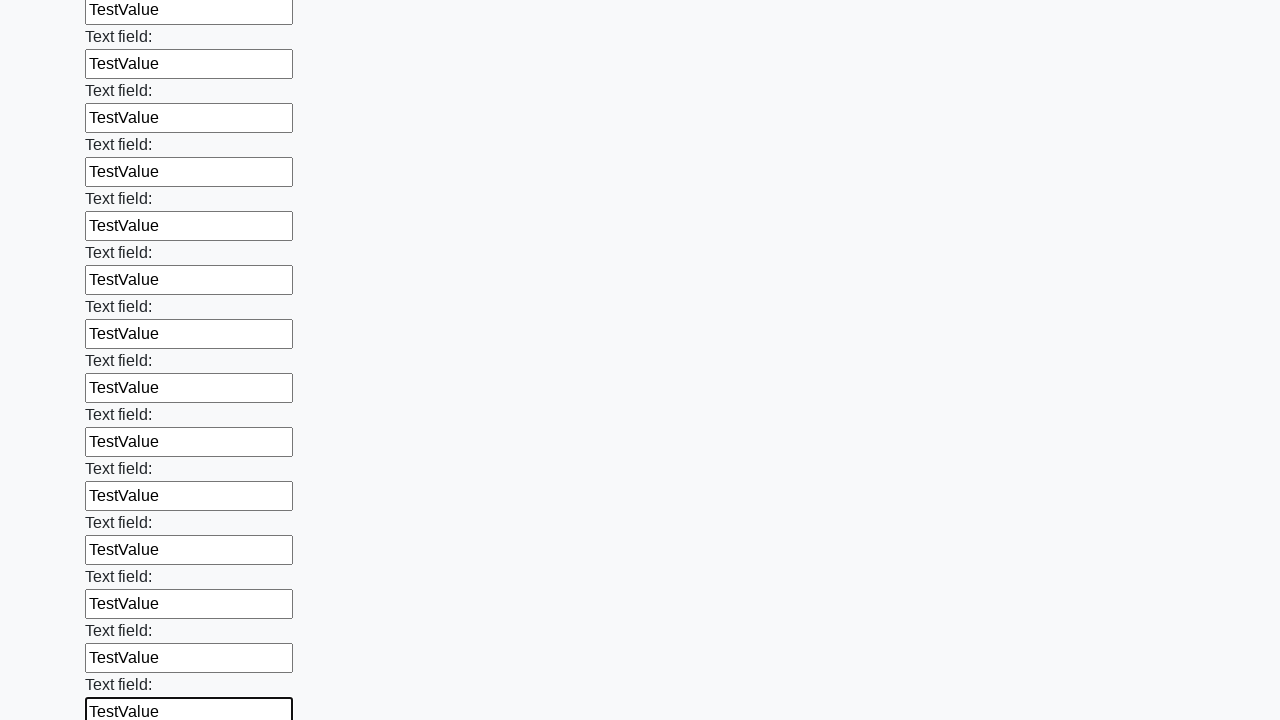

Filled input field with 'TestValue' on input >> nth=42
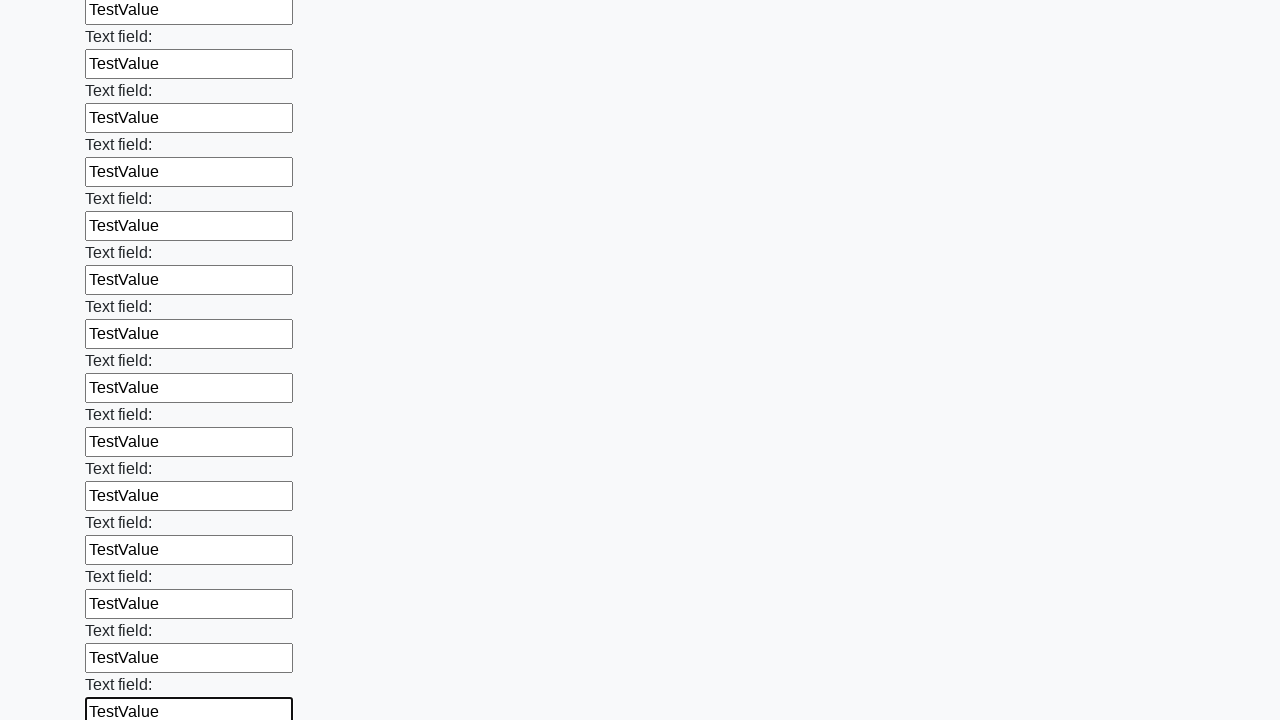

Filled input field with 'TestValue' on input >> nth=43
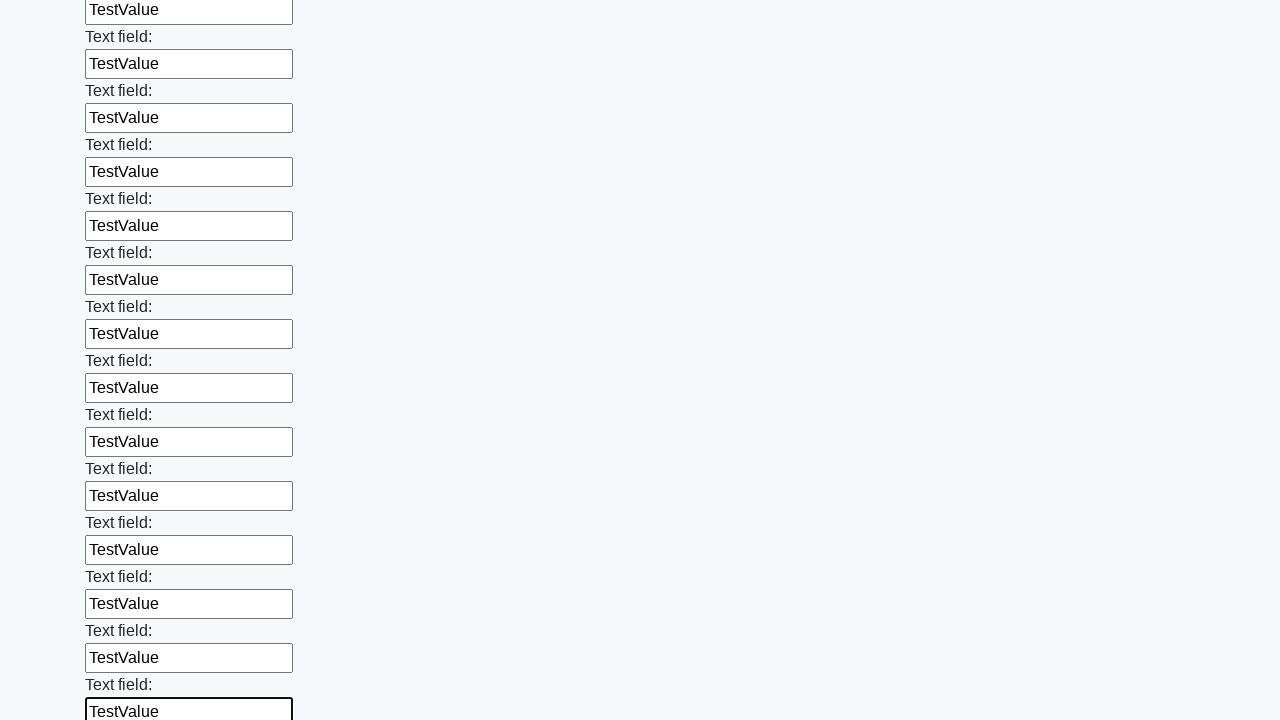

Filled input field with 'TestValue' on input >> nth=44
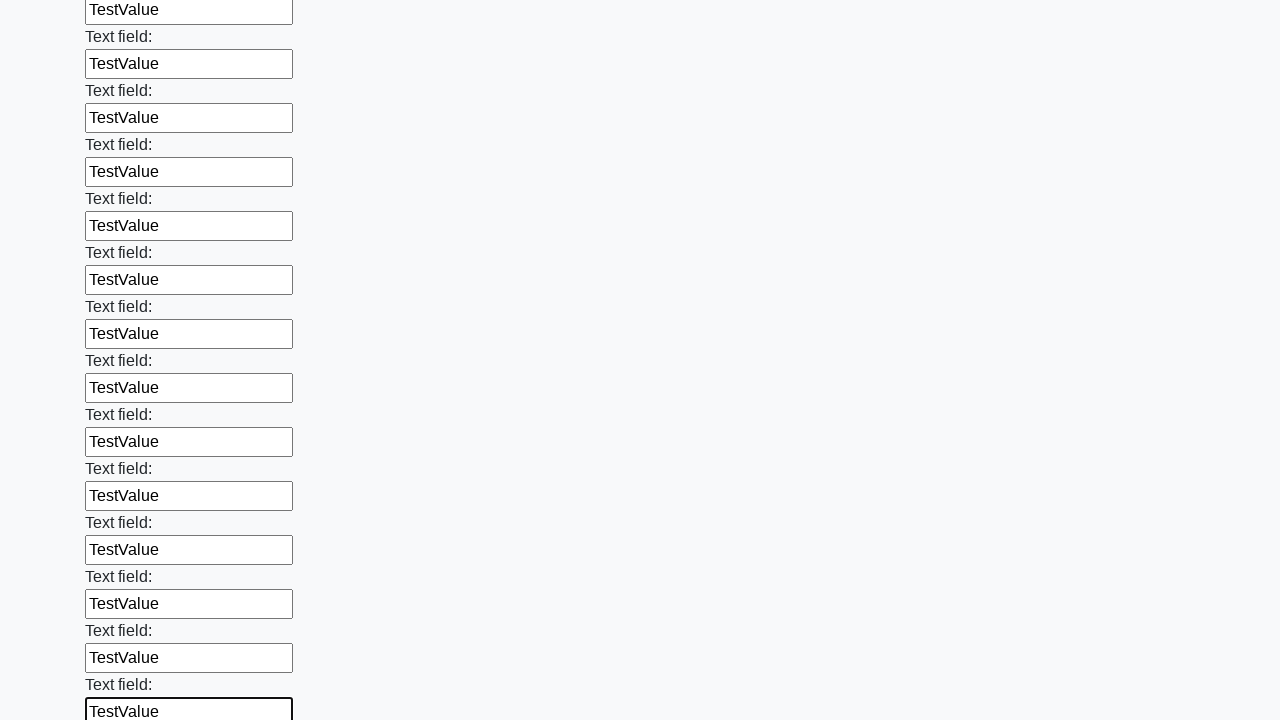

Filled input field with 'TestValue' on input >> nth=45
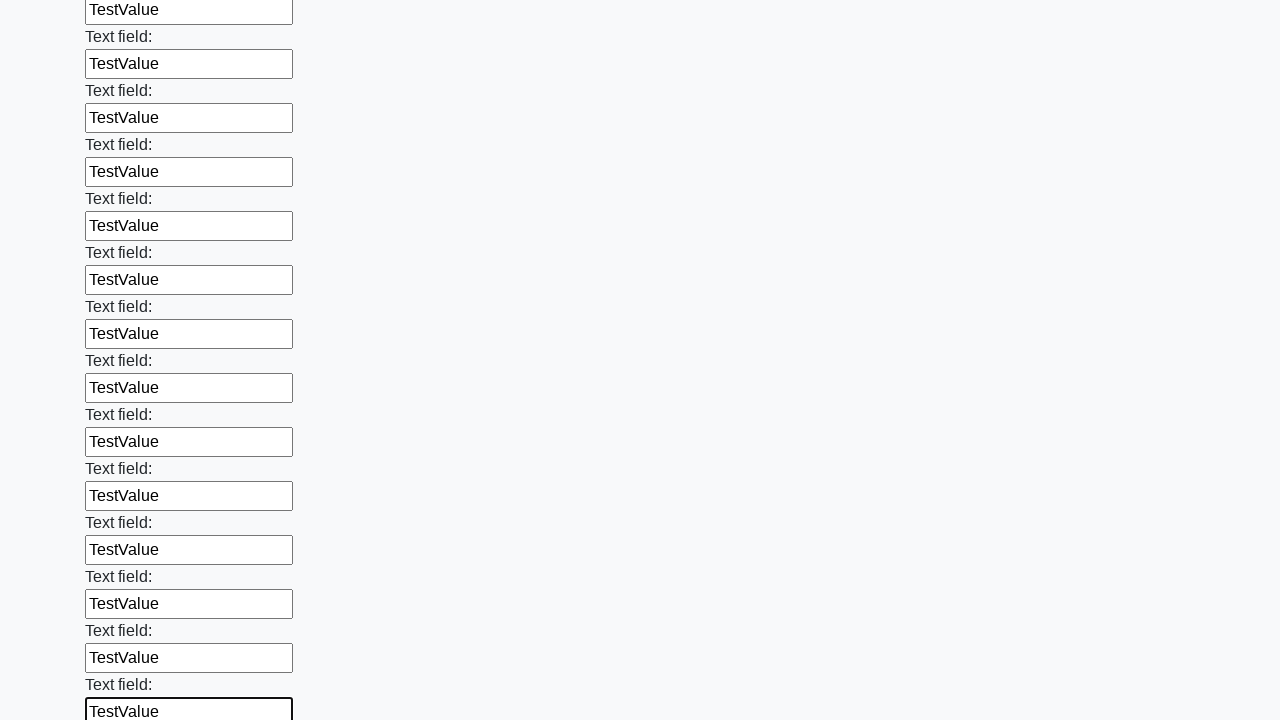

Filled input field with 'TestValue' on input >> nth=46
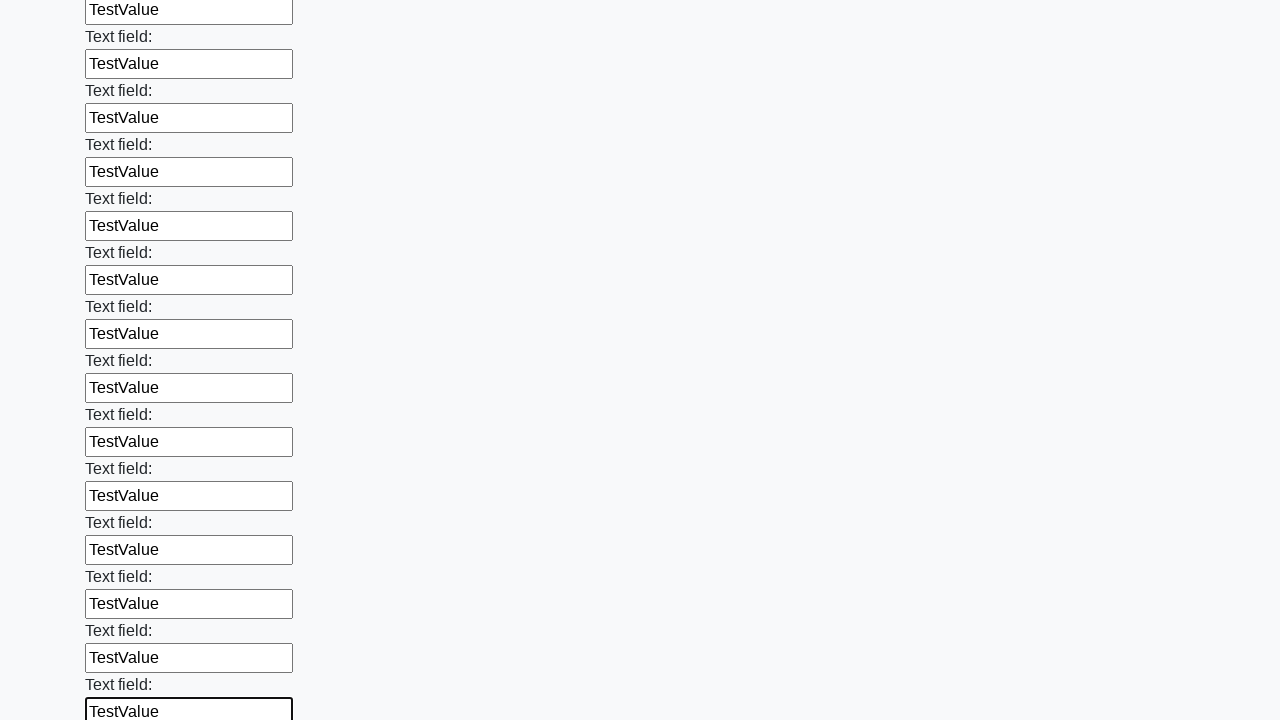

Filled input field with 'TestValue' on input >> nth=47
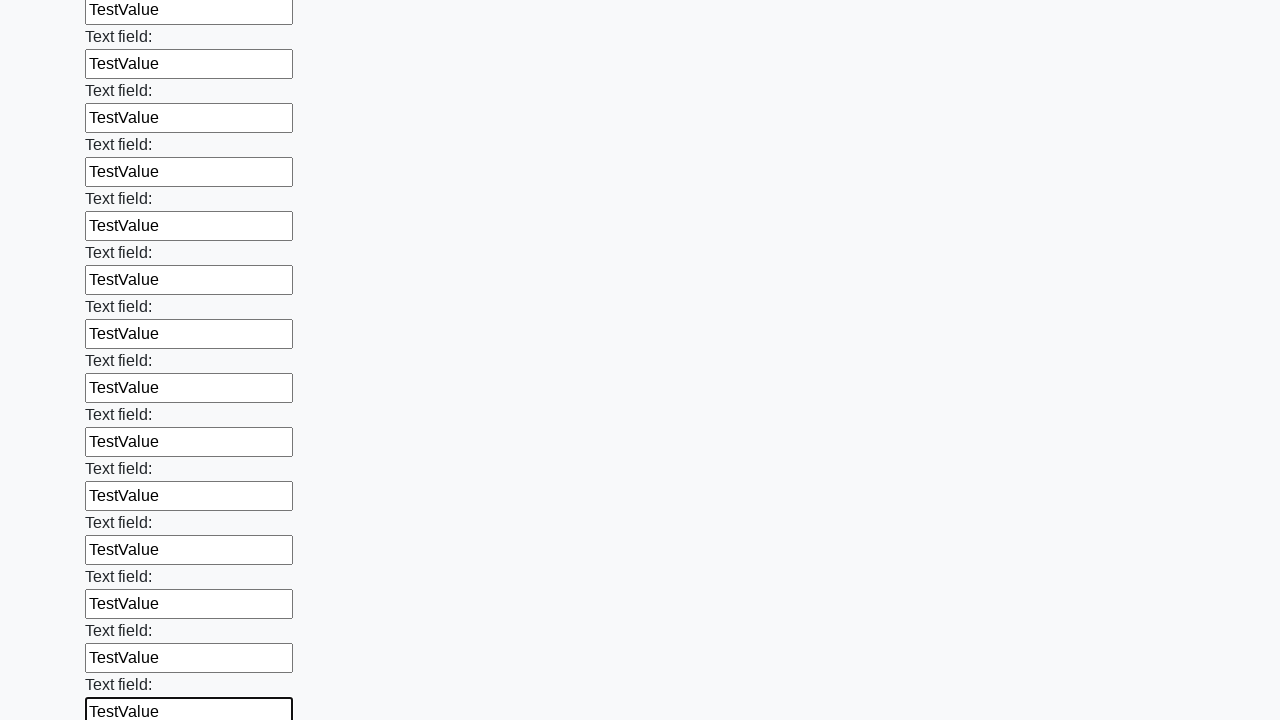

Filled input field with 'TestValue' on input >> nth=48
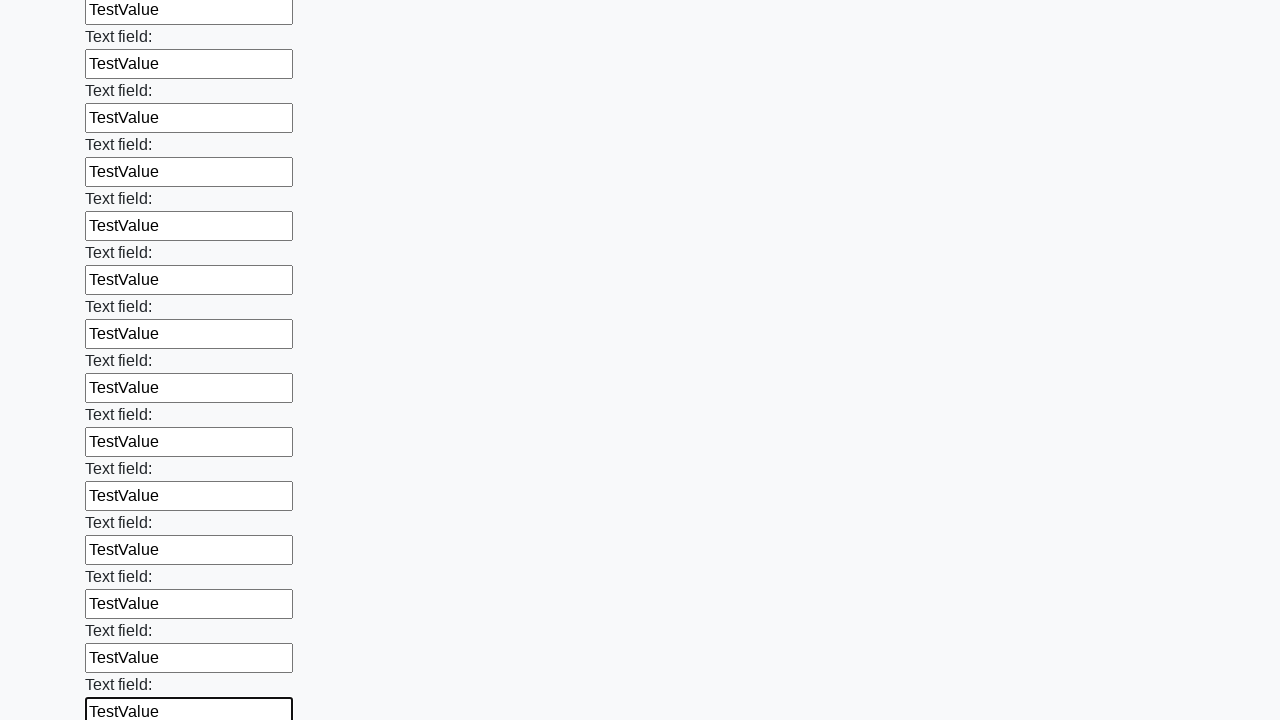

Filled input field with 'TestValue' on input >> nth=49
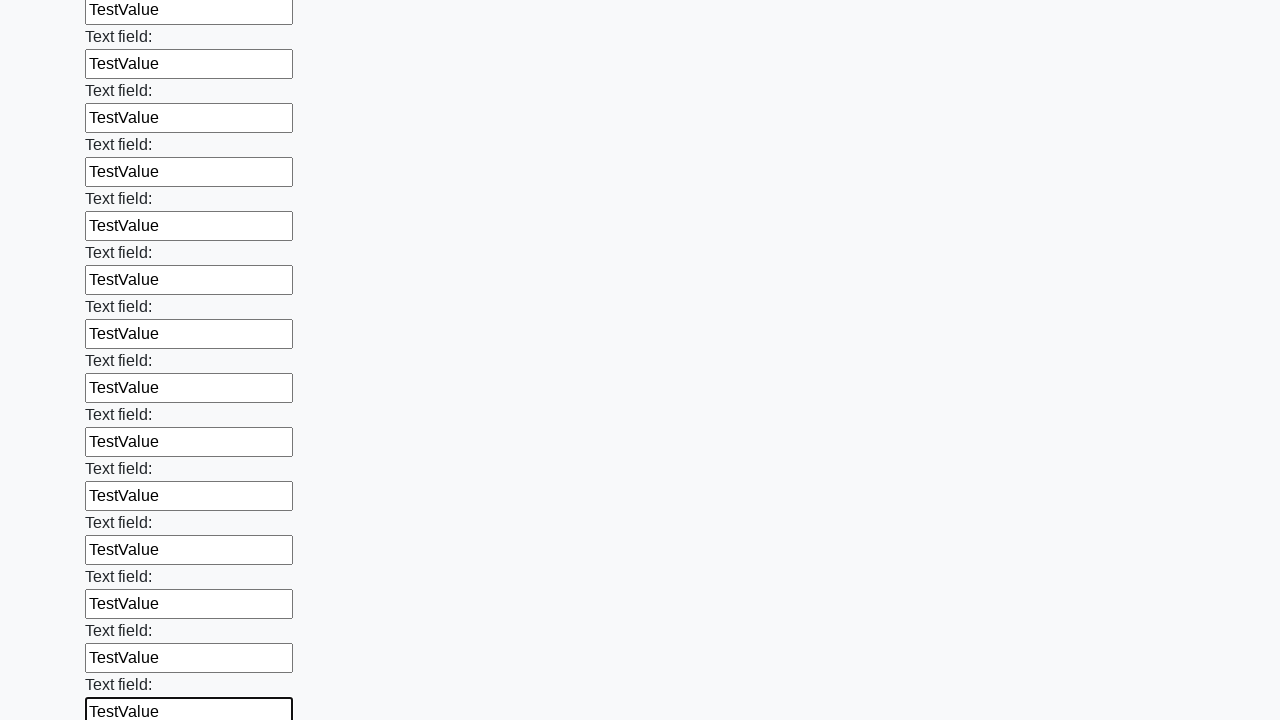

Filled input field with 'TestValue' on input >> nth=50
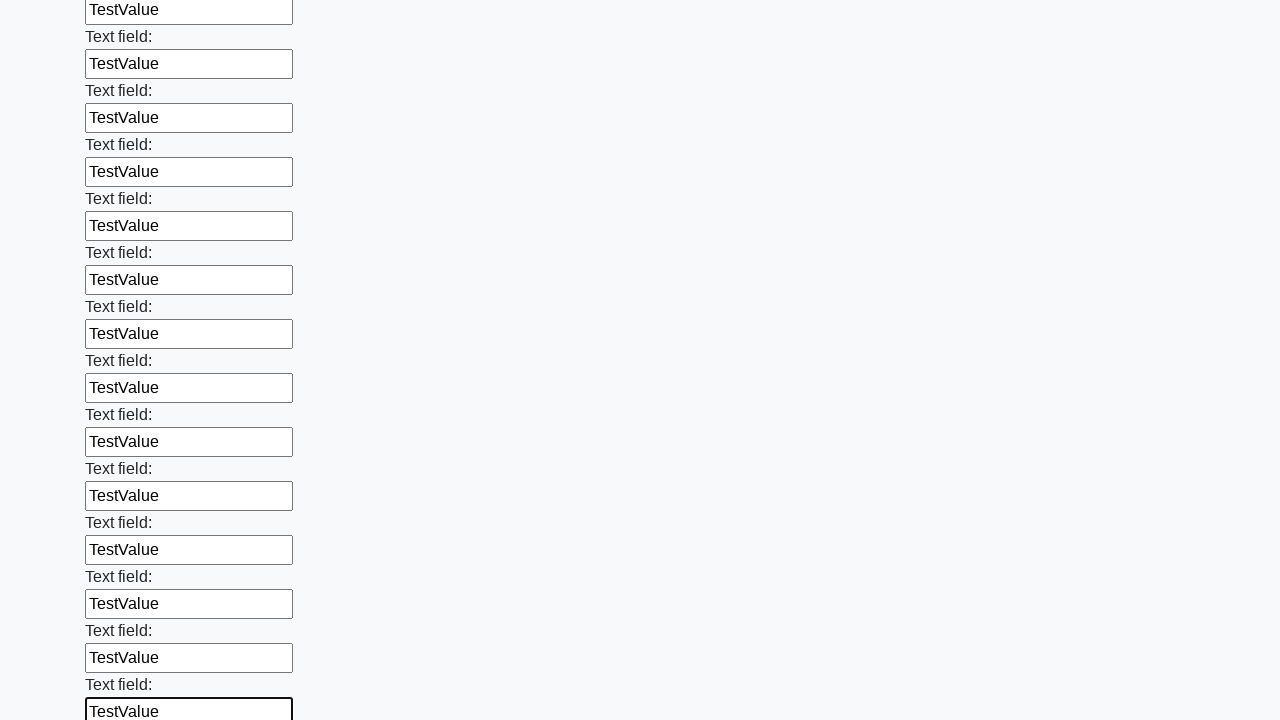

Filled input field with 'TestValue' on input >> nth=51
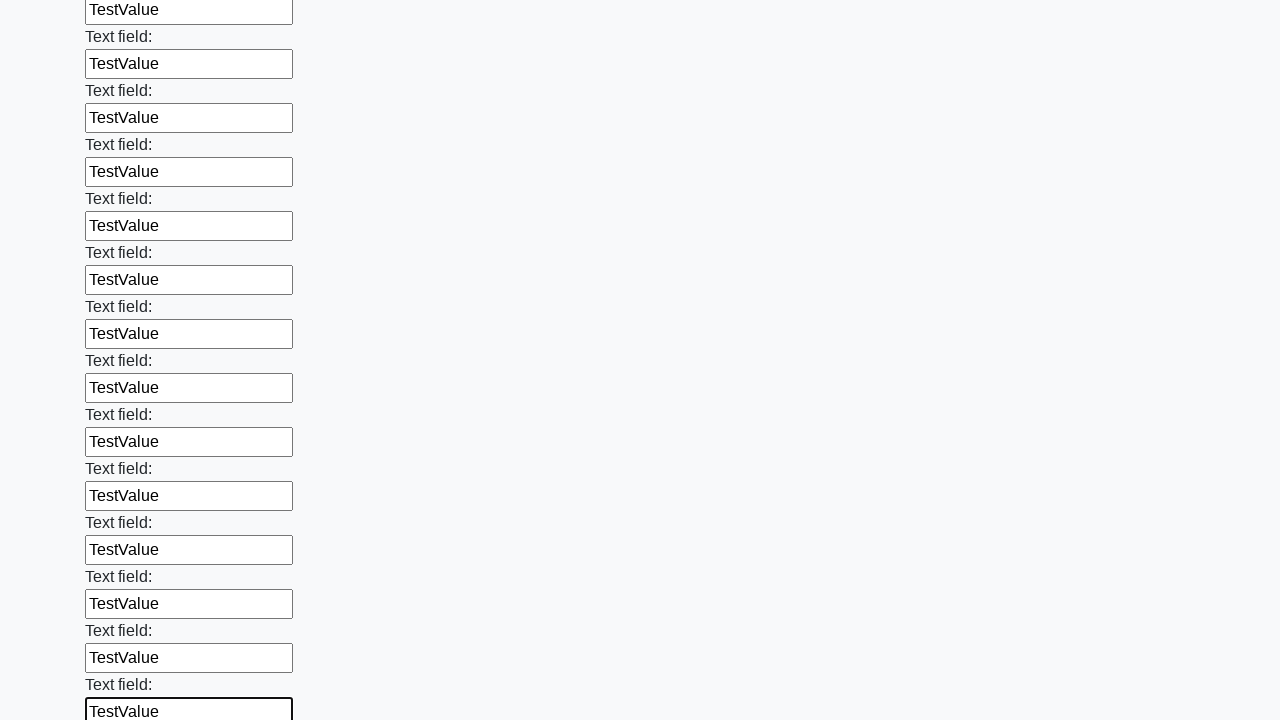

Filled input field with 'TestValue' on input >> nth=52
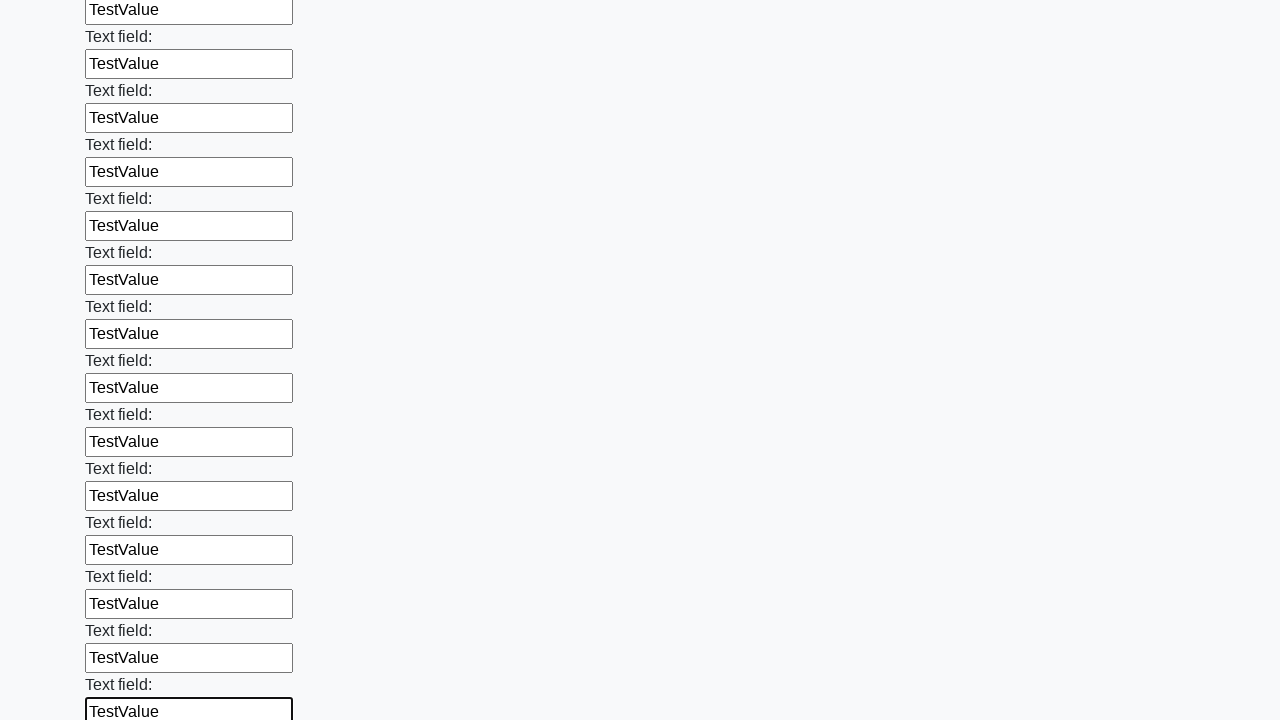

Filled input field with 'TestValue' on input >> nth=53
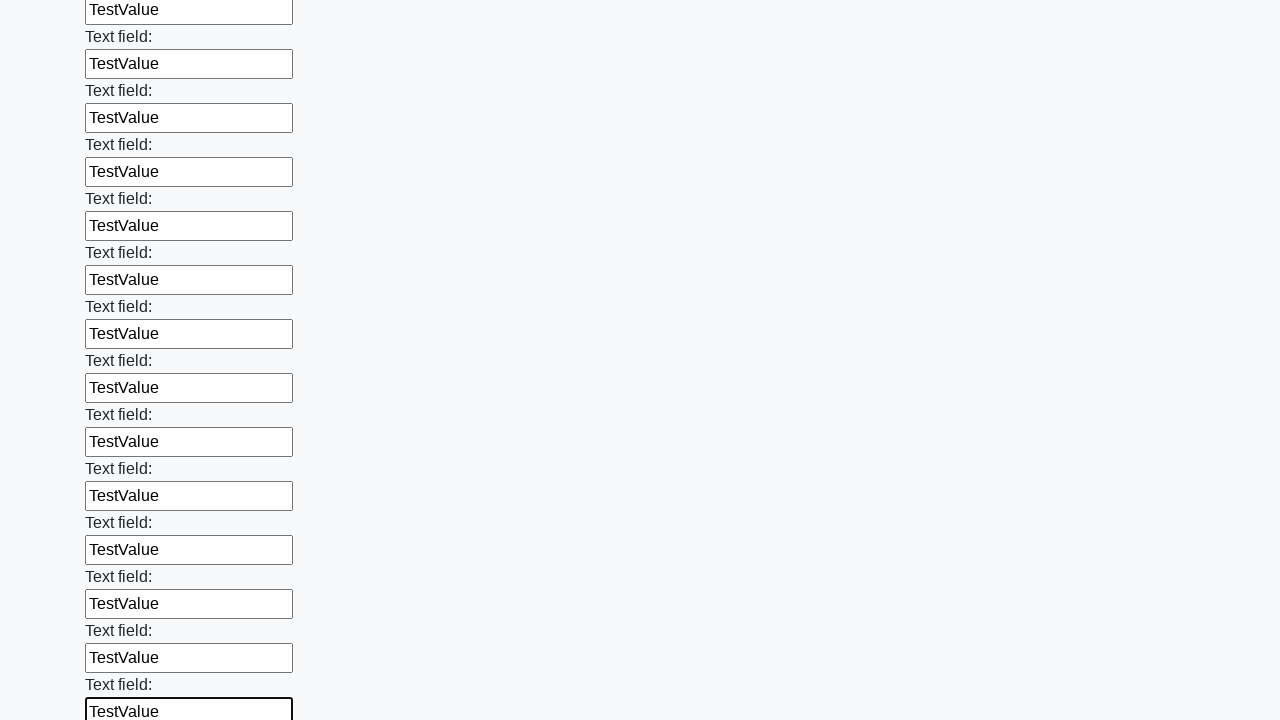

Filled input field with 'TestValue' on input >> nth=54
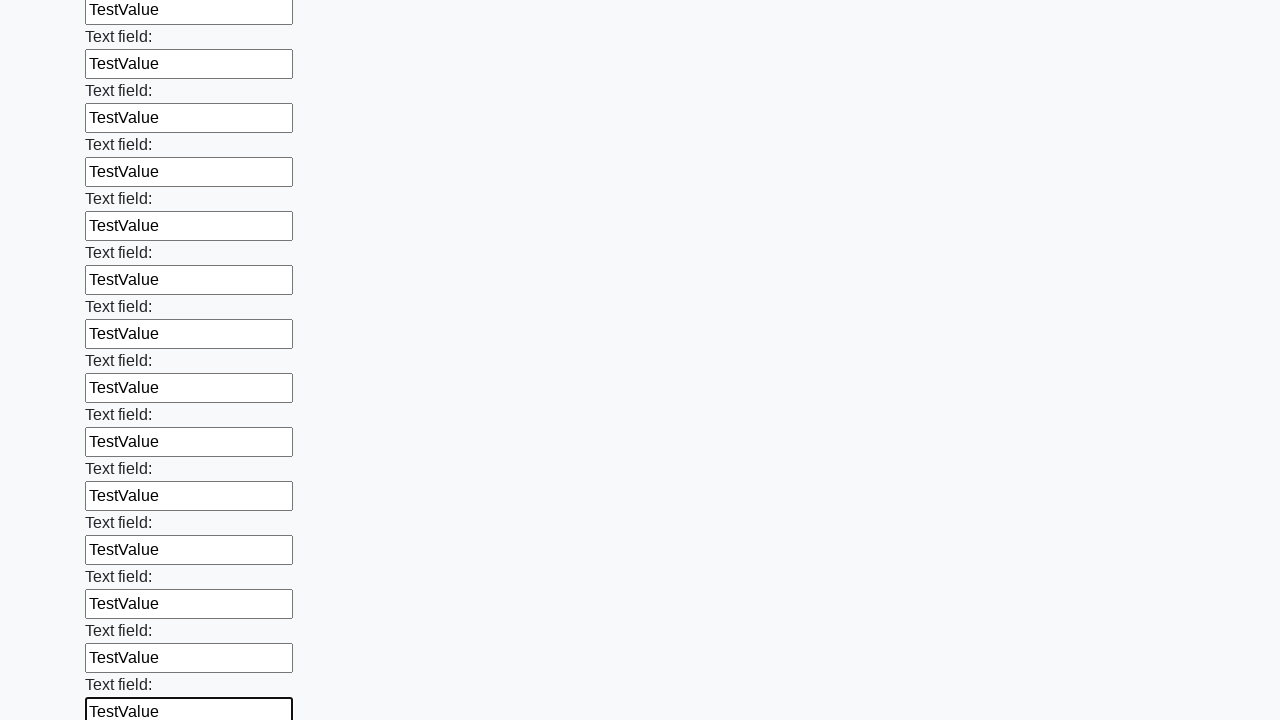

Filled input field with 'TestValue' on input >> nth=55
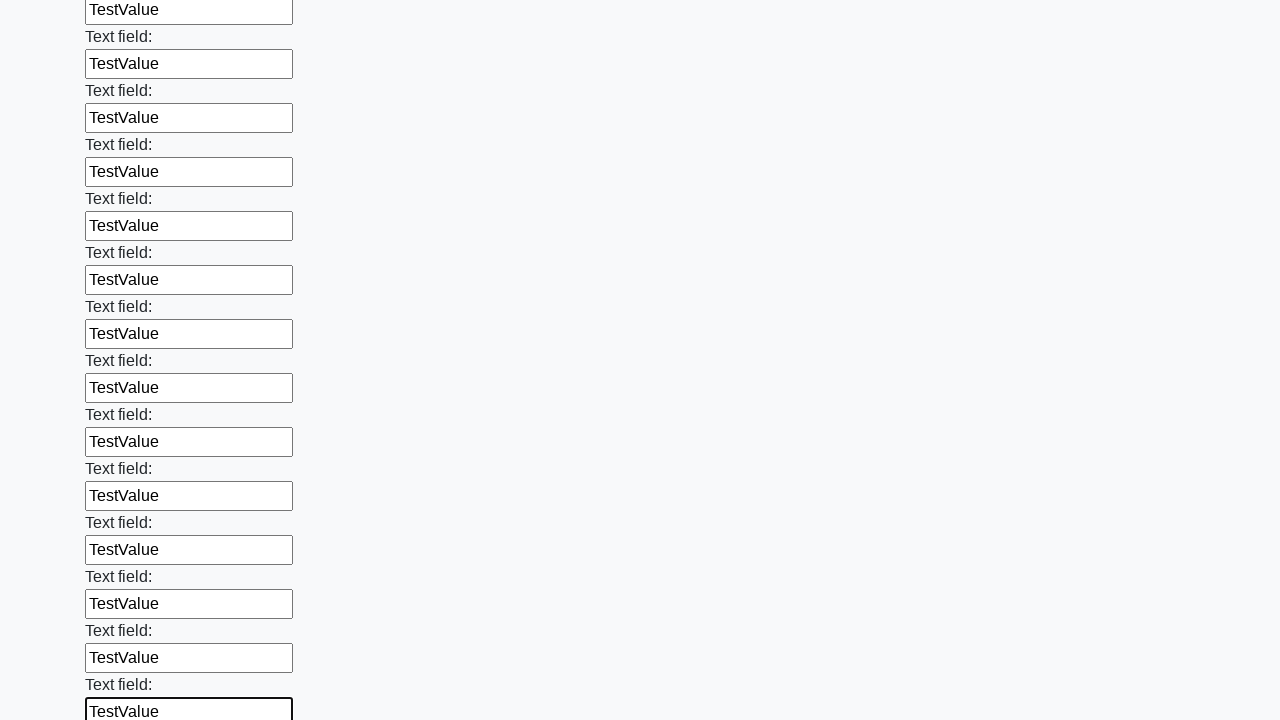

Filled input field with 'TestValue' on input >> nth=56
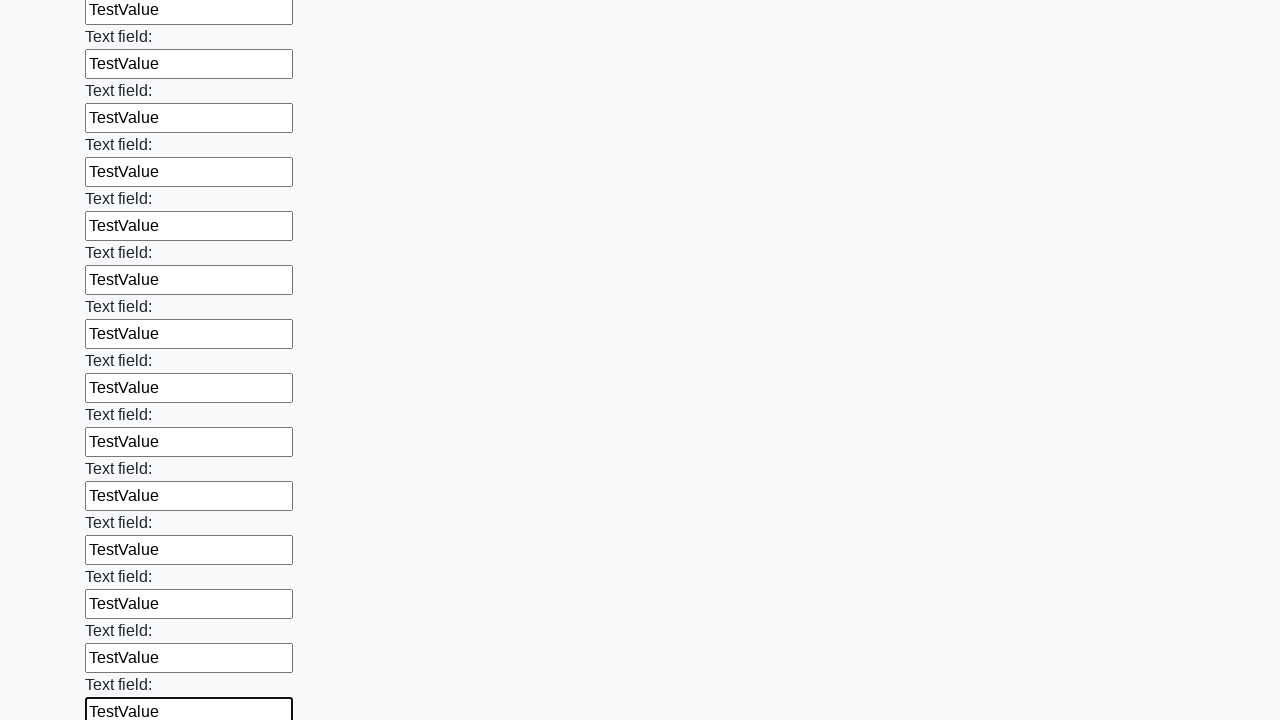

Filled input field with 'TestValue' on input >> nth=57
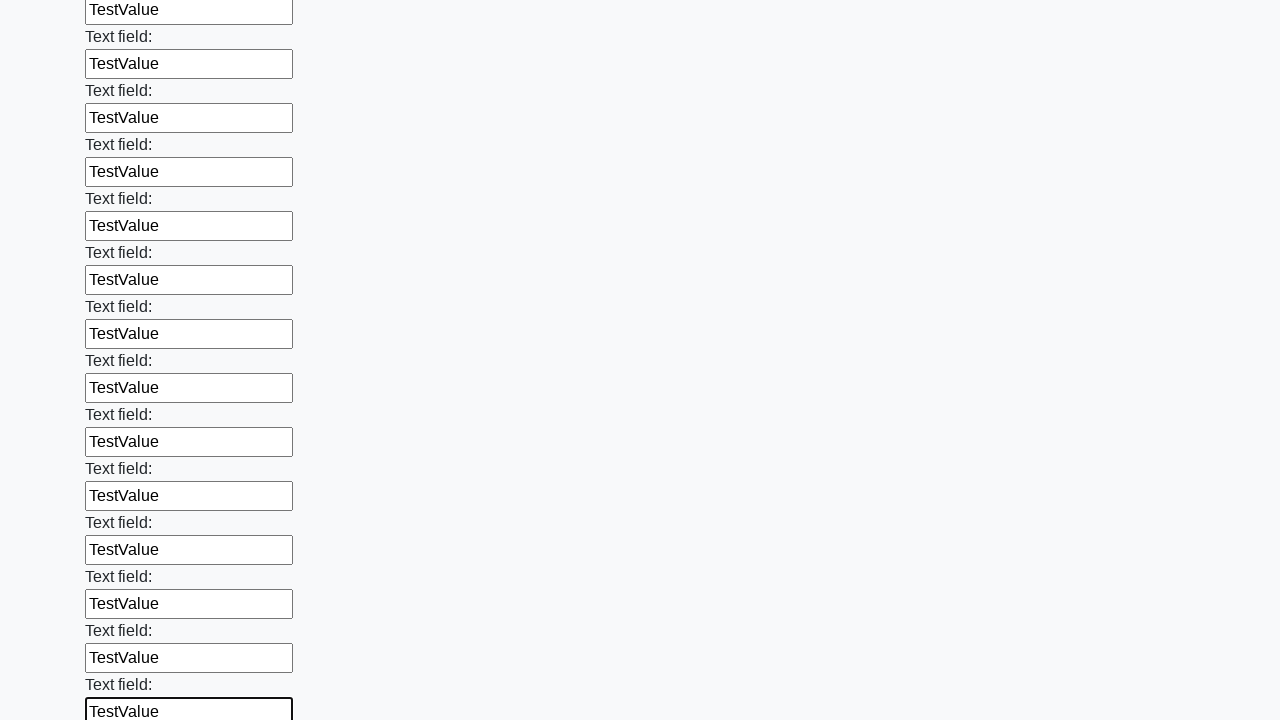

Filled input field with 'TestValue' on input >> nth=58
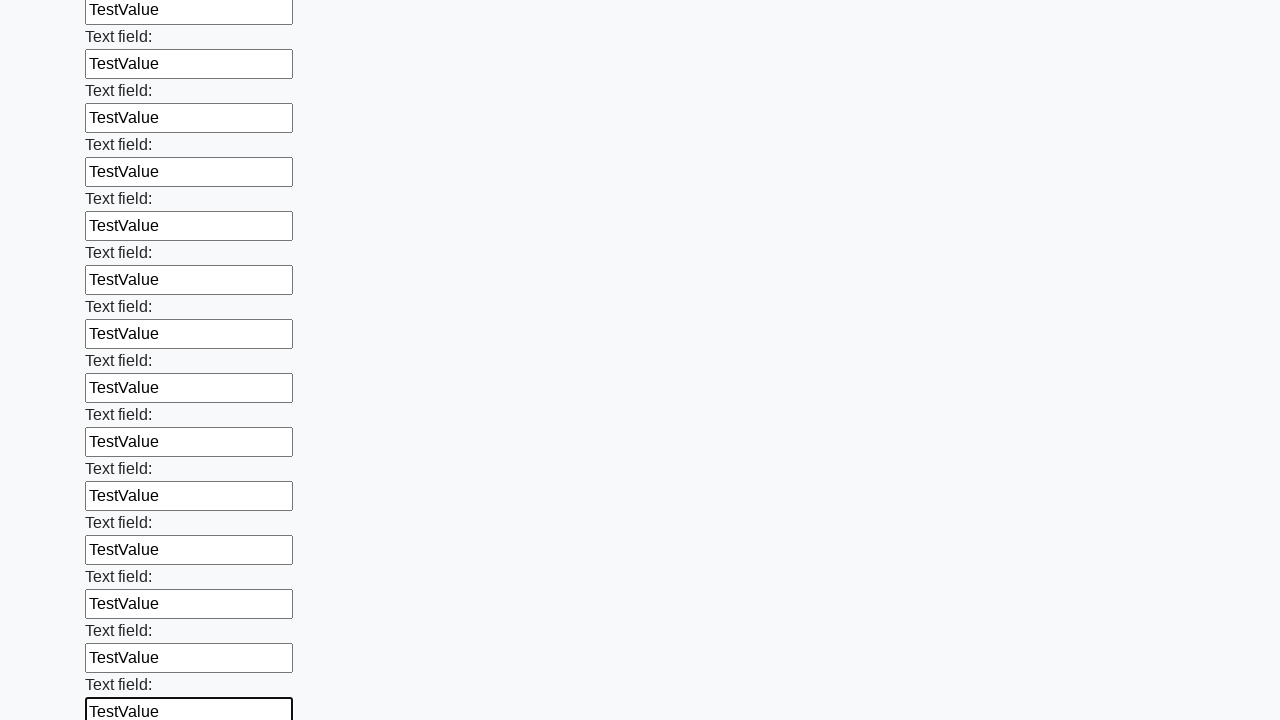

Filled input field with 'TestValue' on input >> nth=59
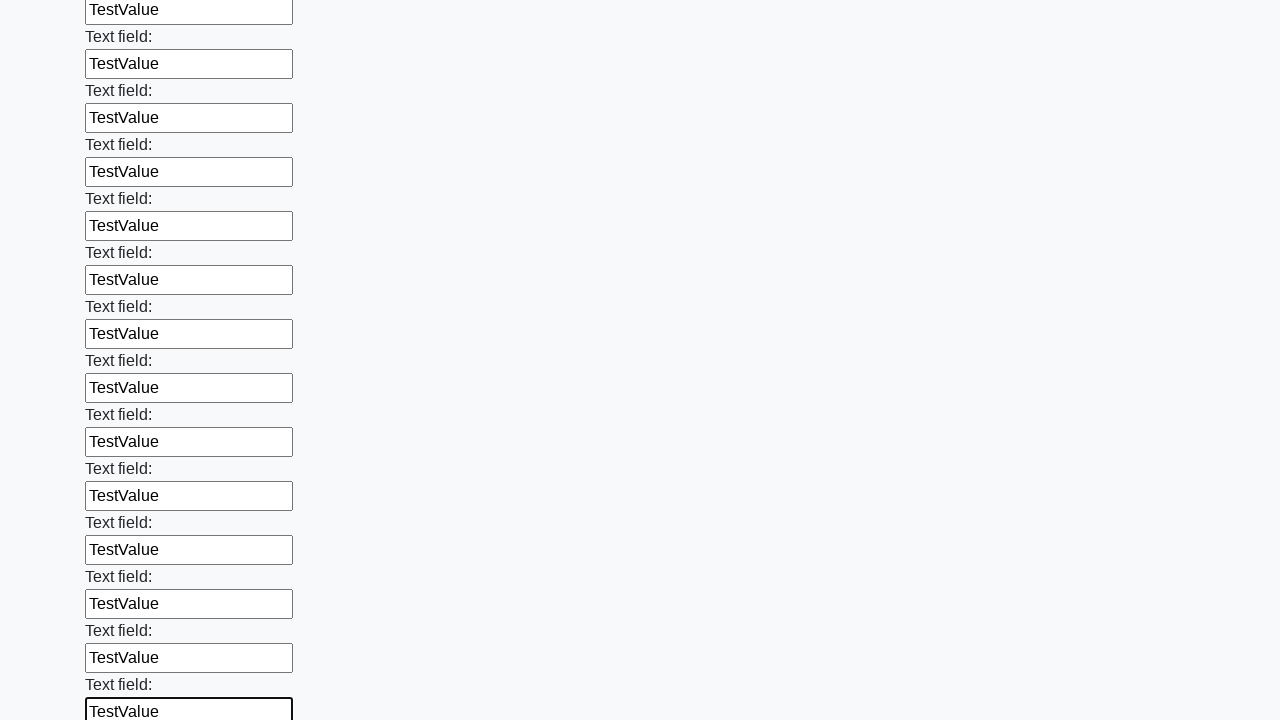

Filled input field with 'TestValue' on input >> nth=60
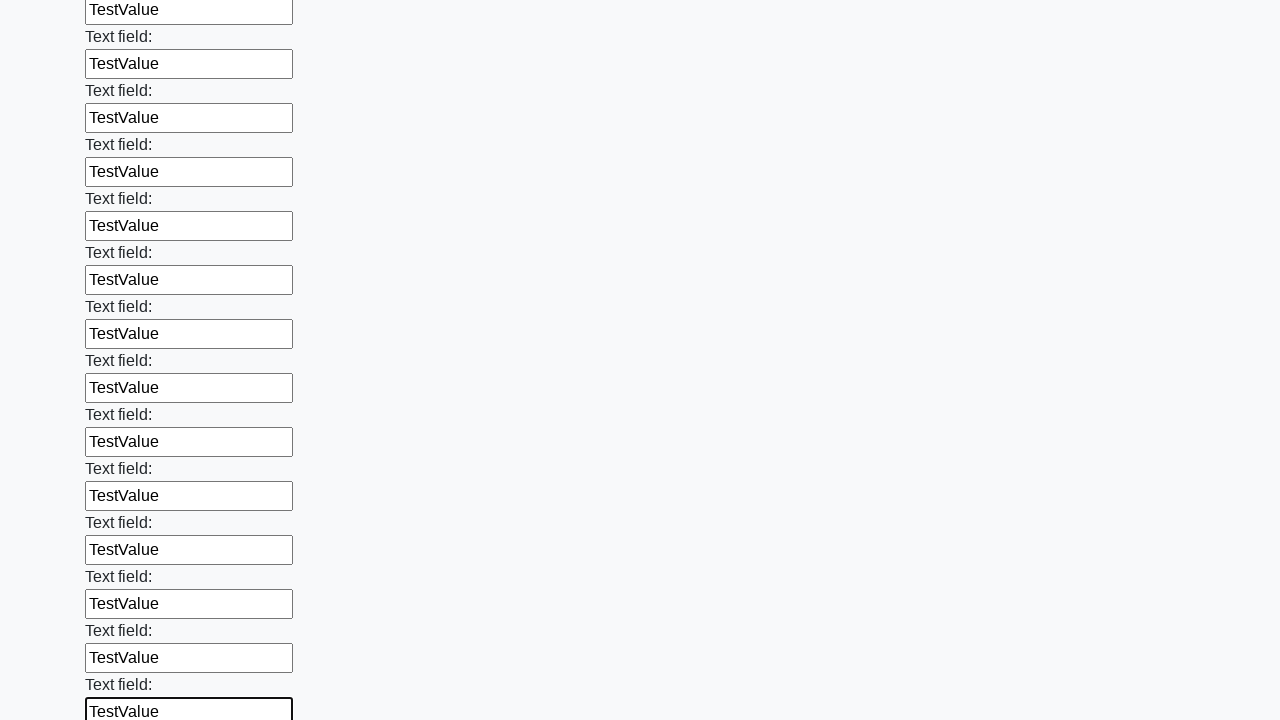

Filled input field with 'TestValue' on input >> nth=61
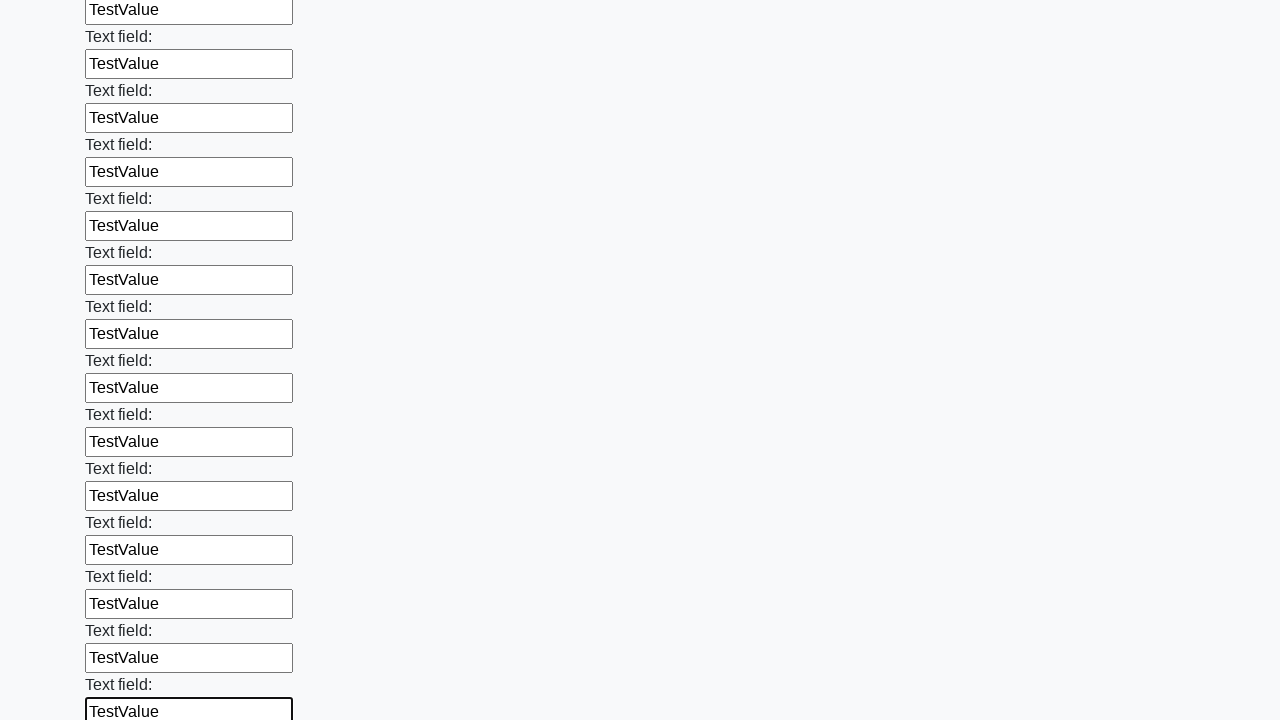

Filled input field with 'TestValue' on input >> nth=62
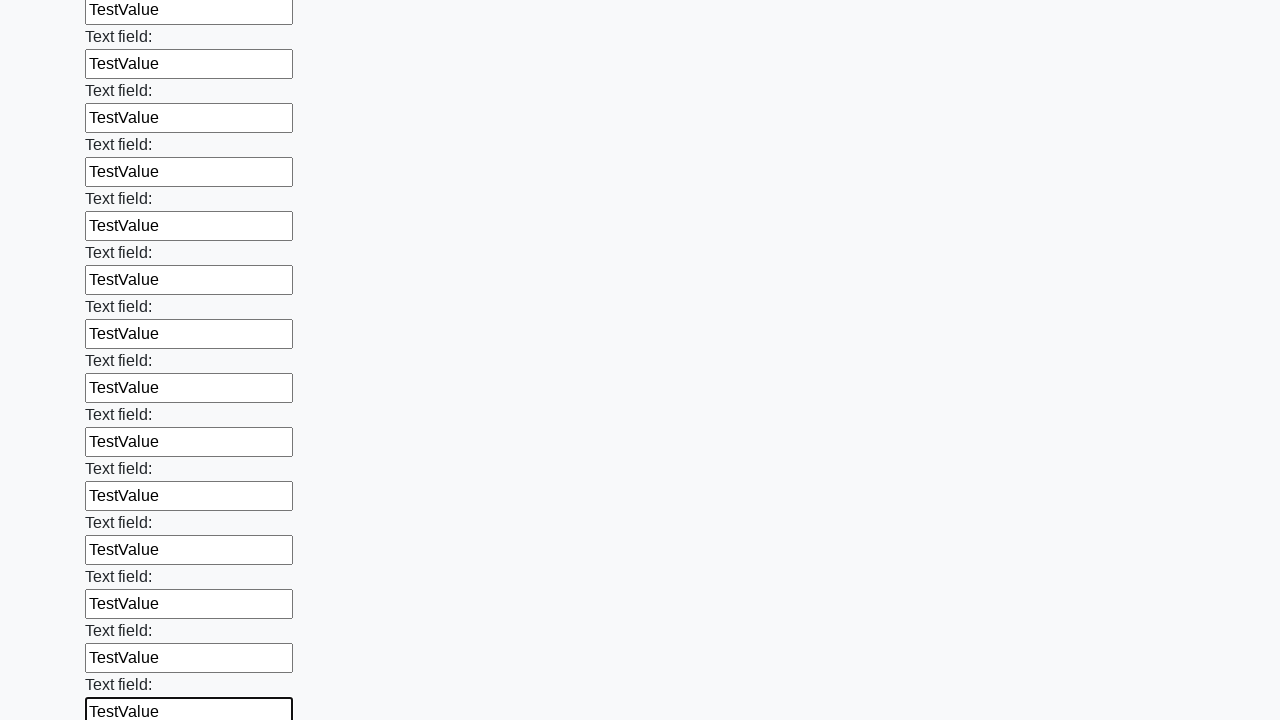

Filled input field with 'TestValue' on input >> nth=63
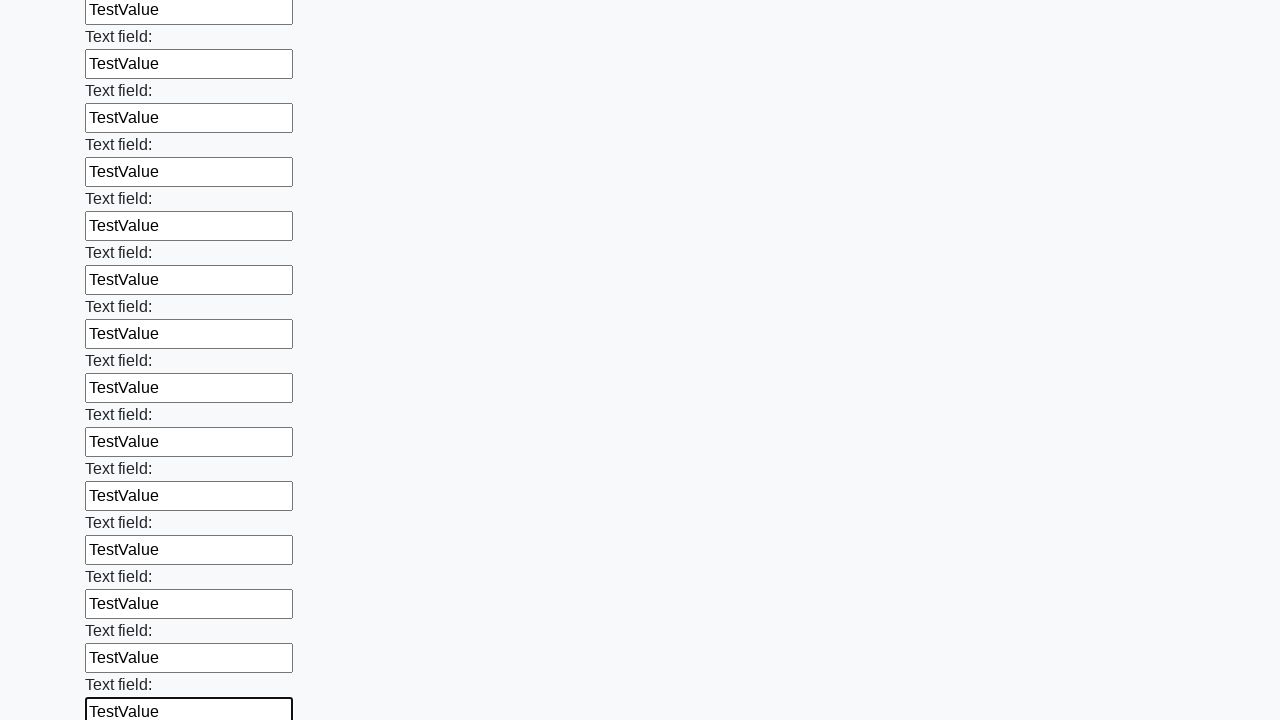

Filled input field with 'TestValue' on input >> nth=64
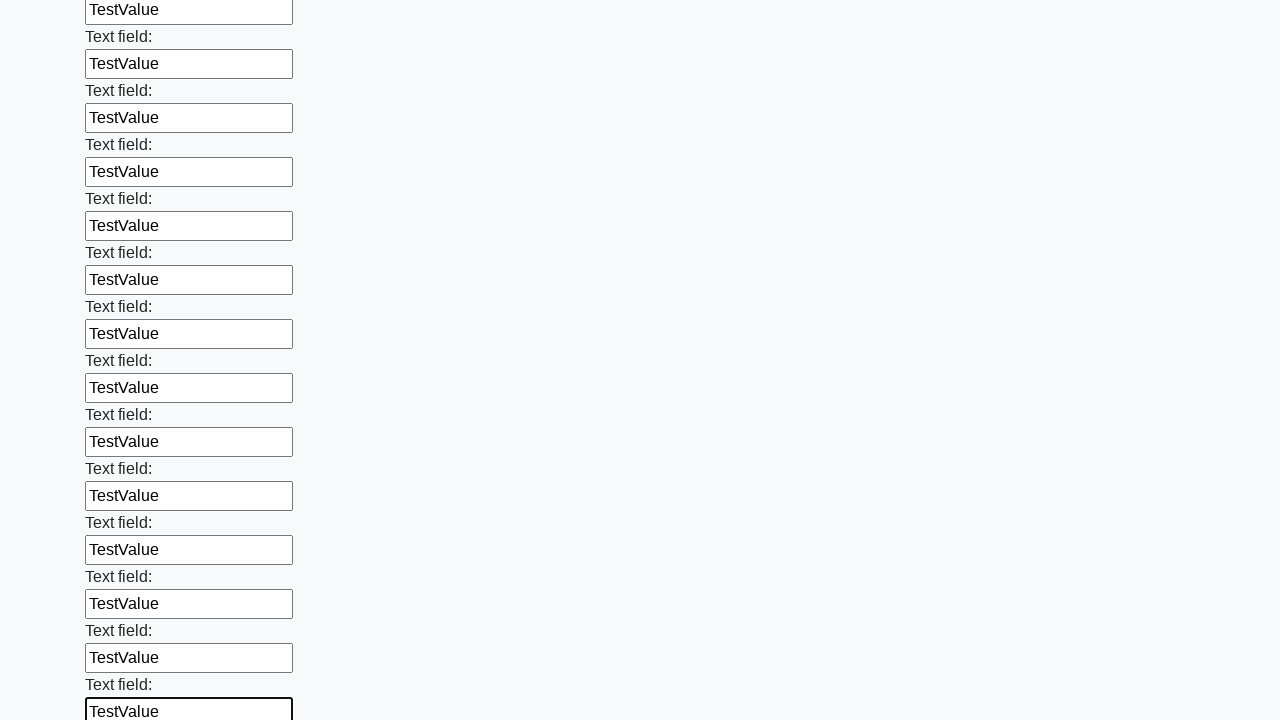

Filled input field with 'TestValue' on input >> nth=65
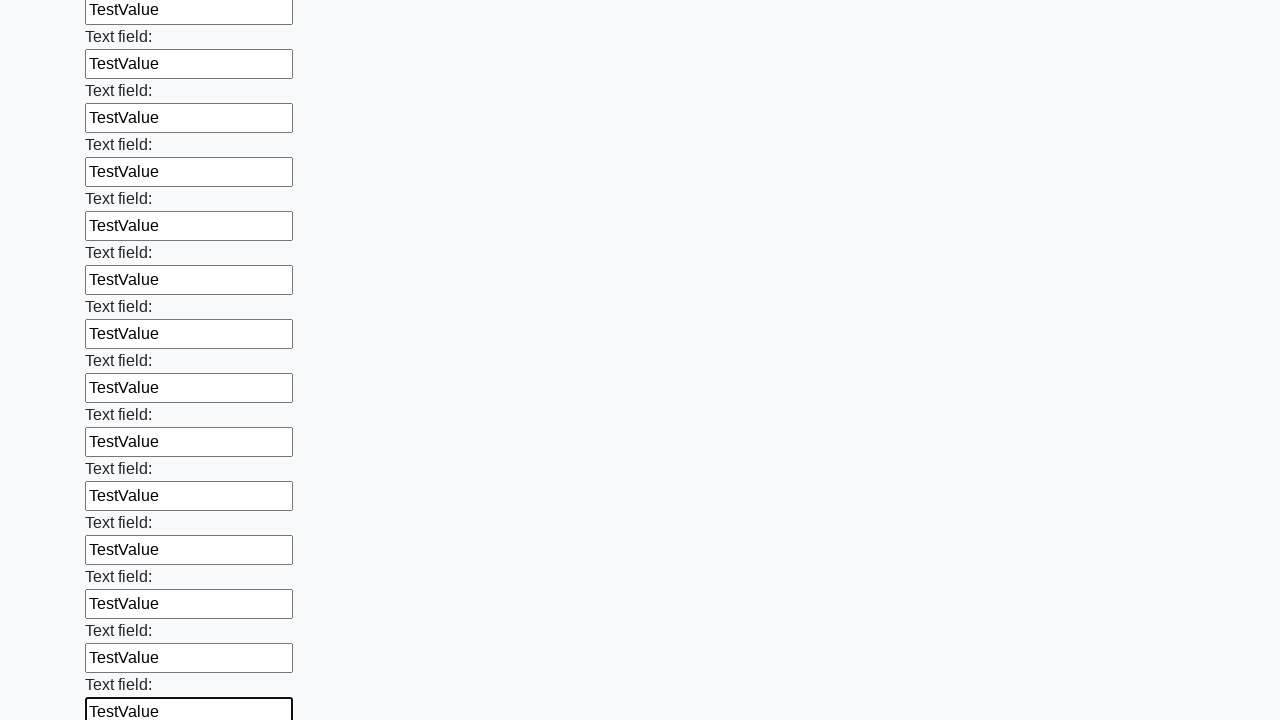

Filled input field with 'TestValue' on input >> nth=66
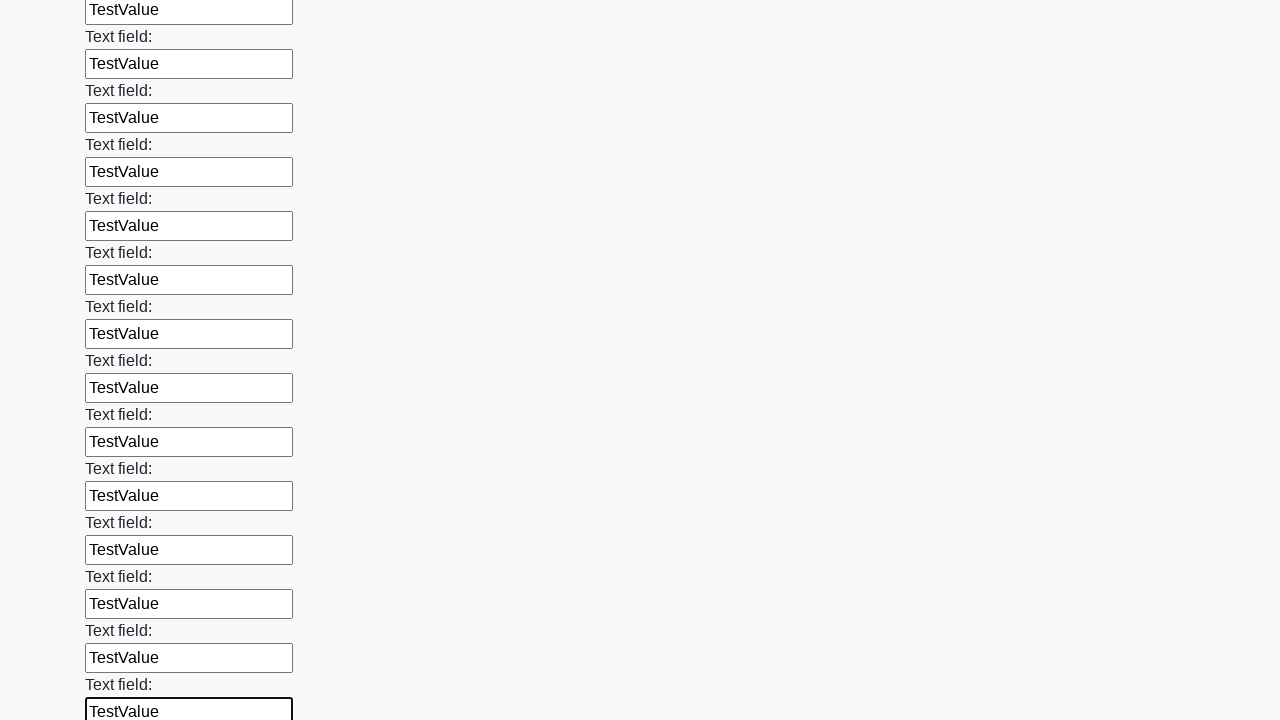

Filled input field with 'TestValue' on input >> nth=67
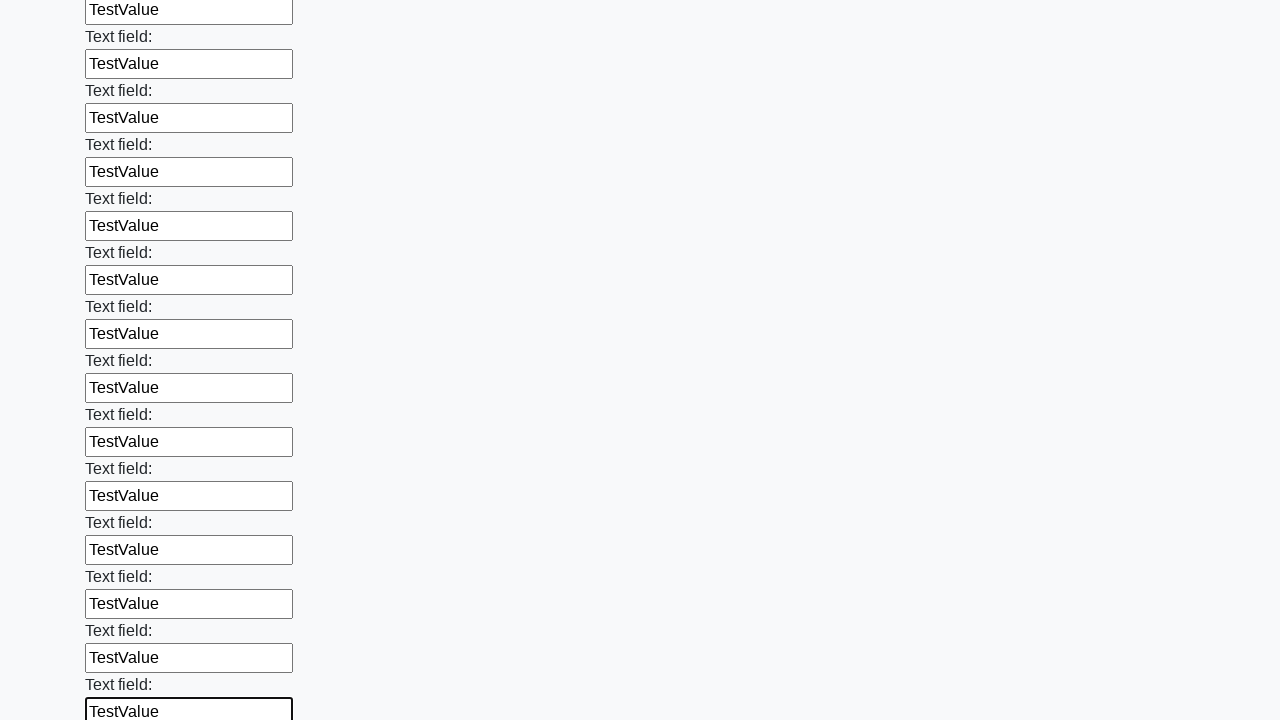

Filled input field with 'TestValue' on input >> nth=68
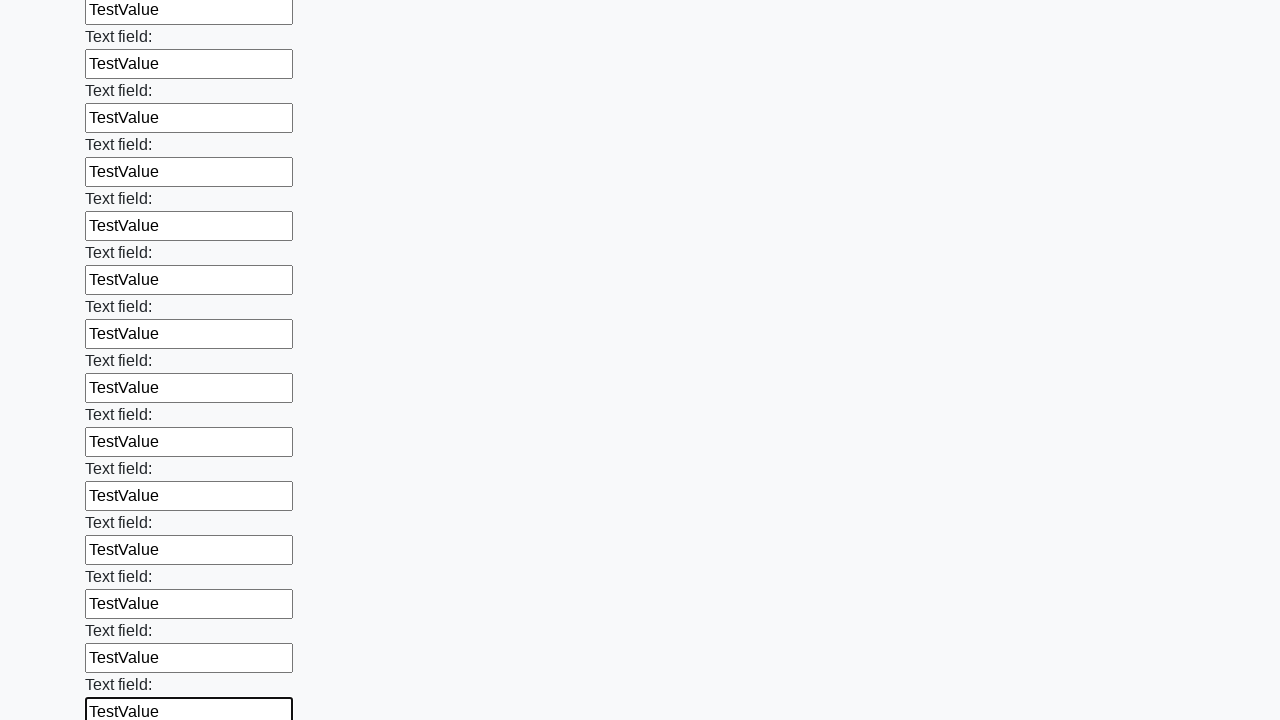

Filled input field with 'TestValue' on input >> nth=69
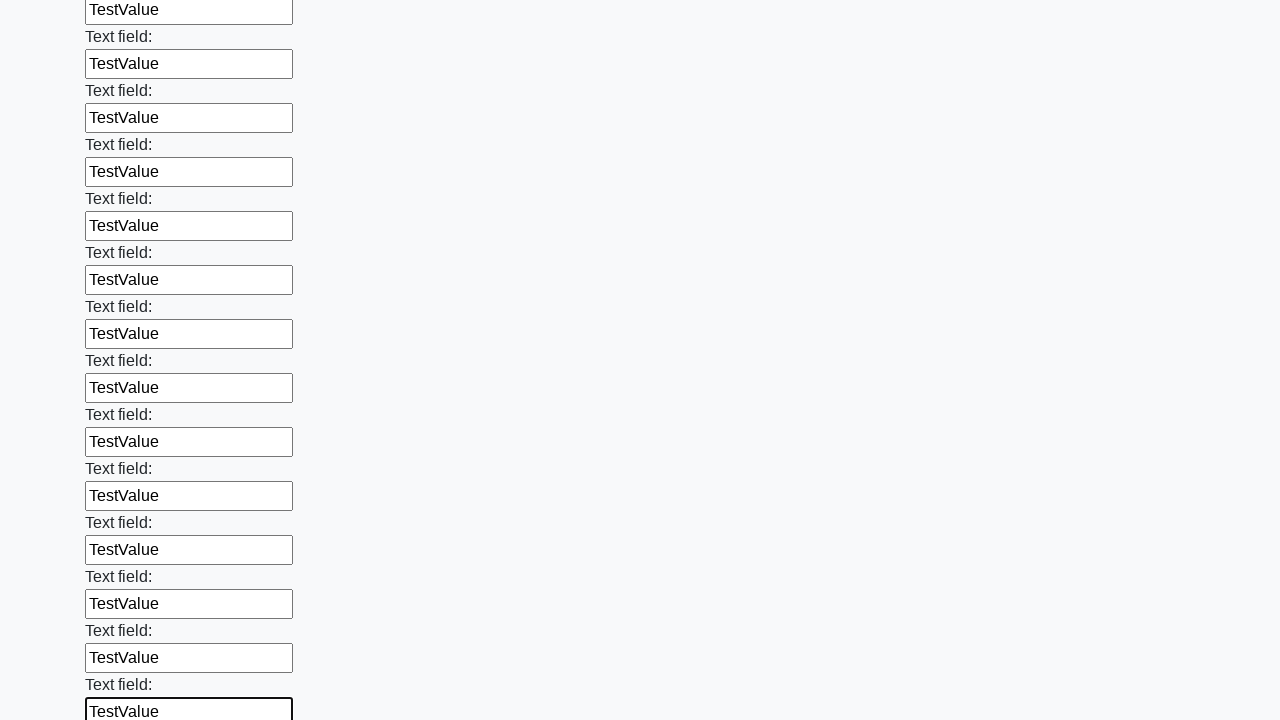

Filled input field with 'TestValue' on input >> nth=70
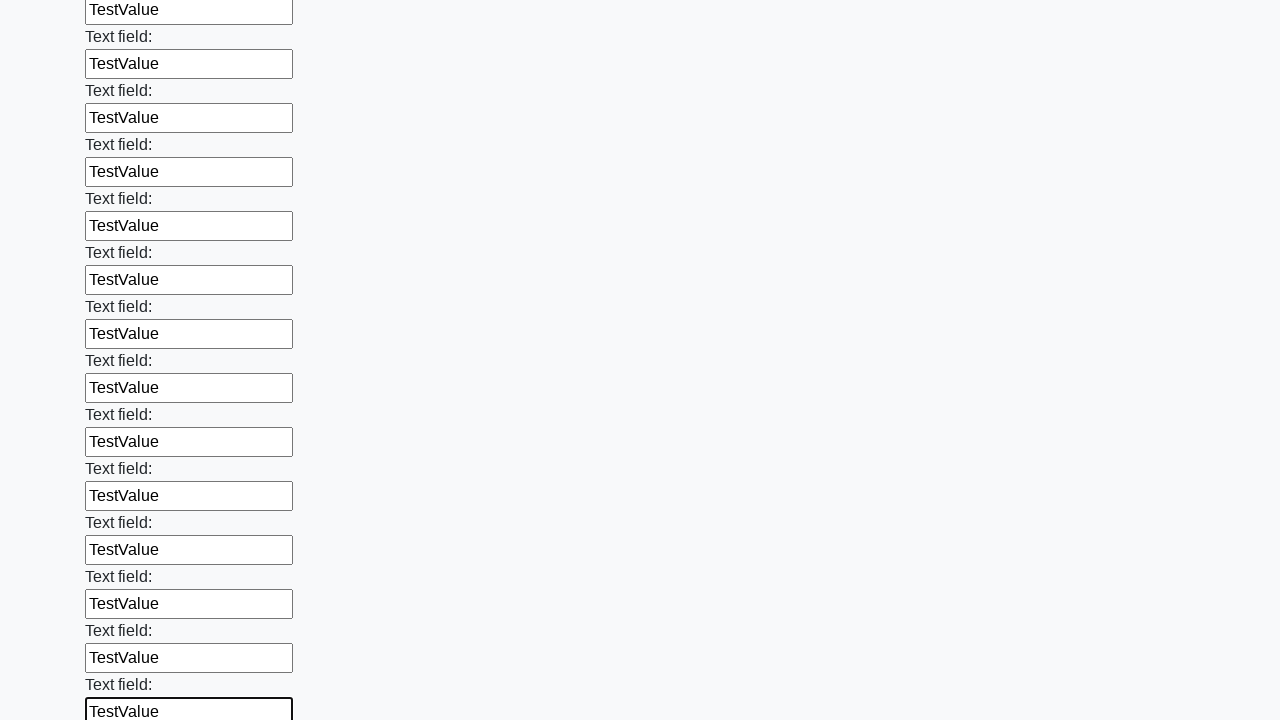

Filled input field with 'TestValue' on input >> nth=71
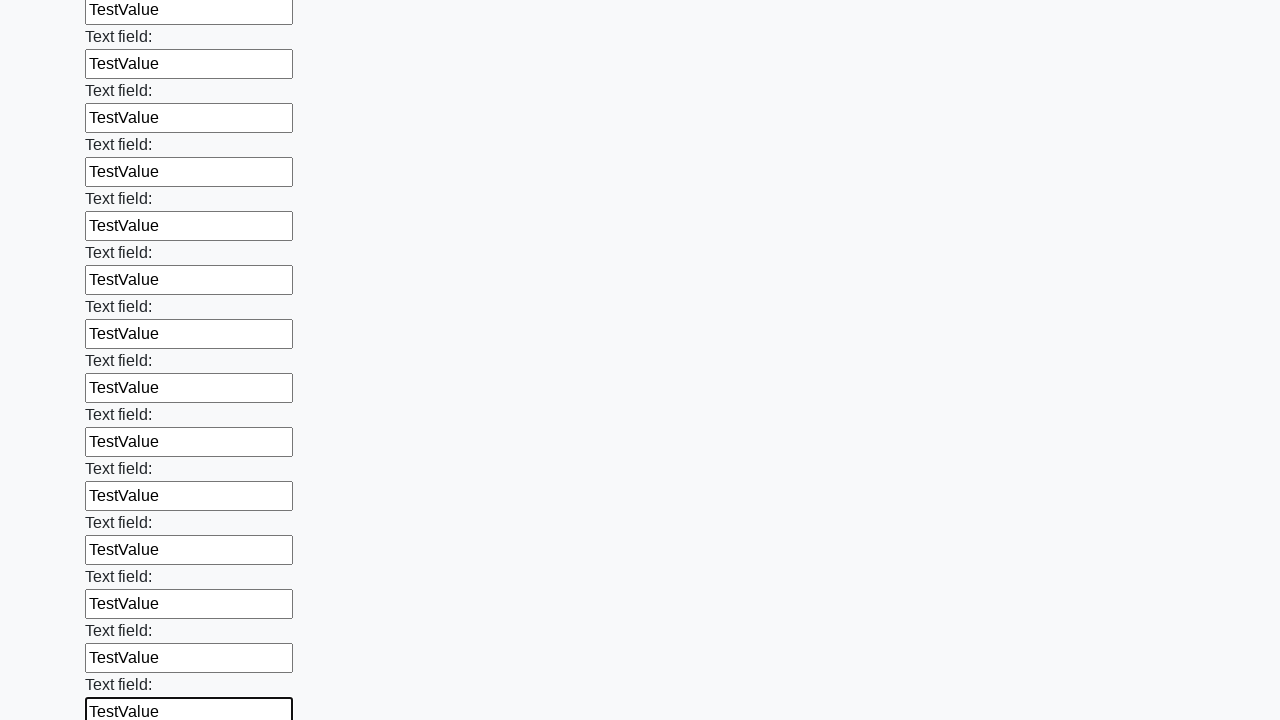

Filled input field with 'TestValue' on input >> nth=72
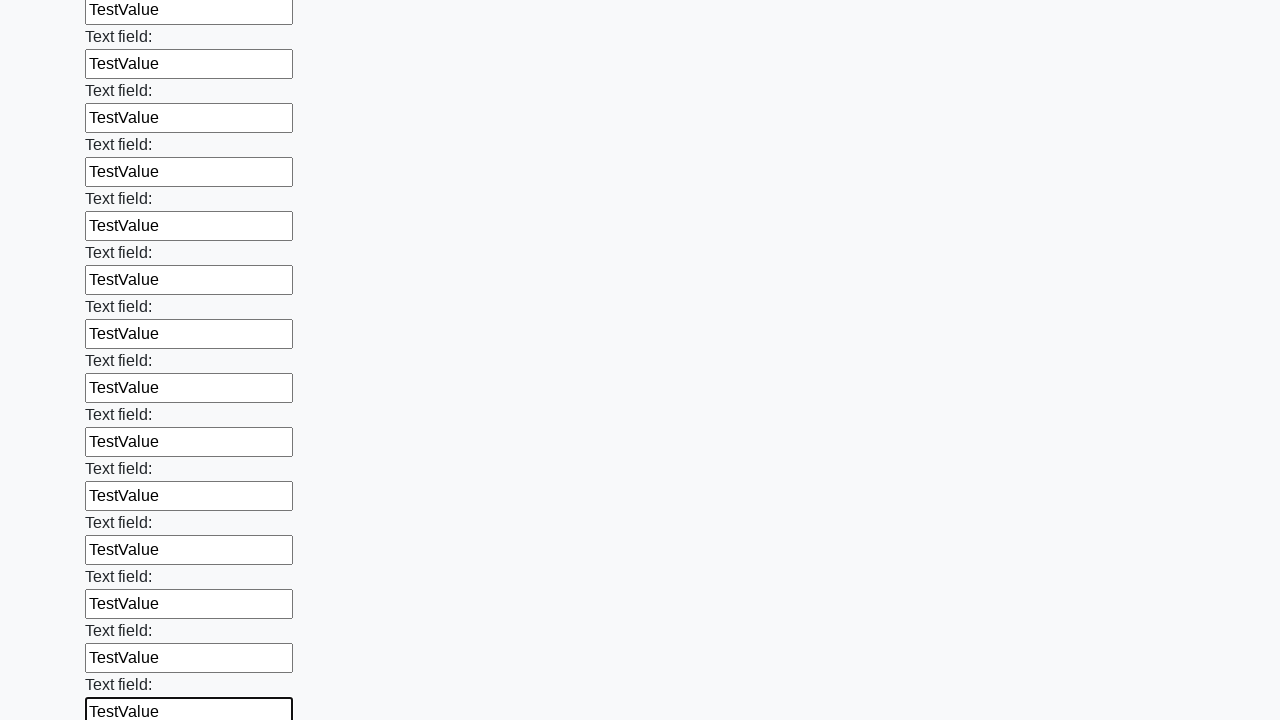

Filled input field with 'TestValue' on input >> nth=73
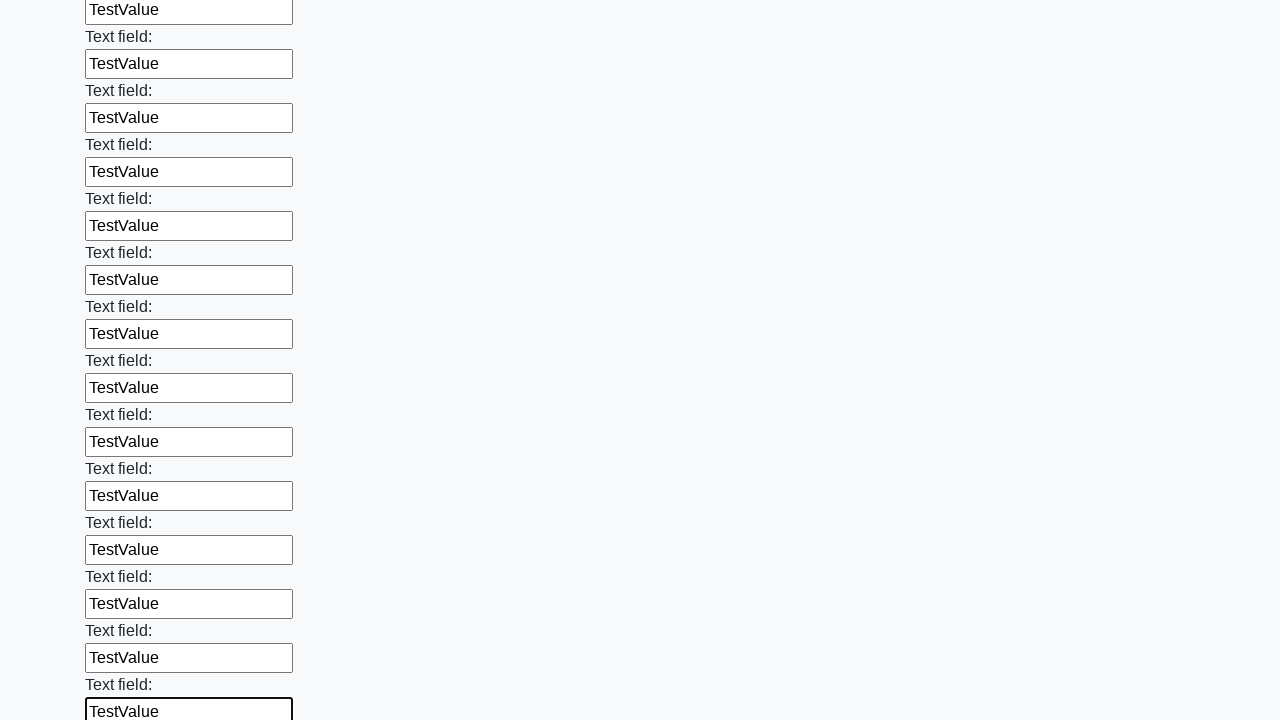

Filled input field with 'TestValue' on input >> nth=74
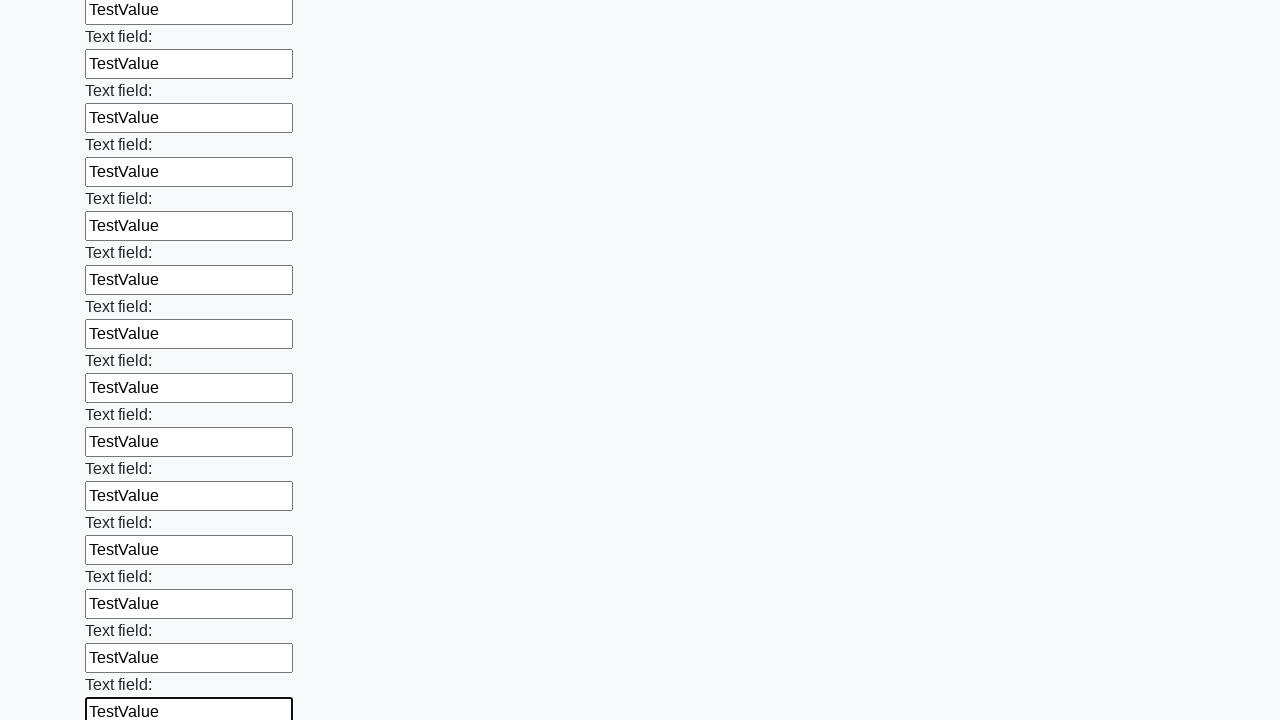

Filled input field with 'TestValue' on input >> nth=75
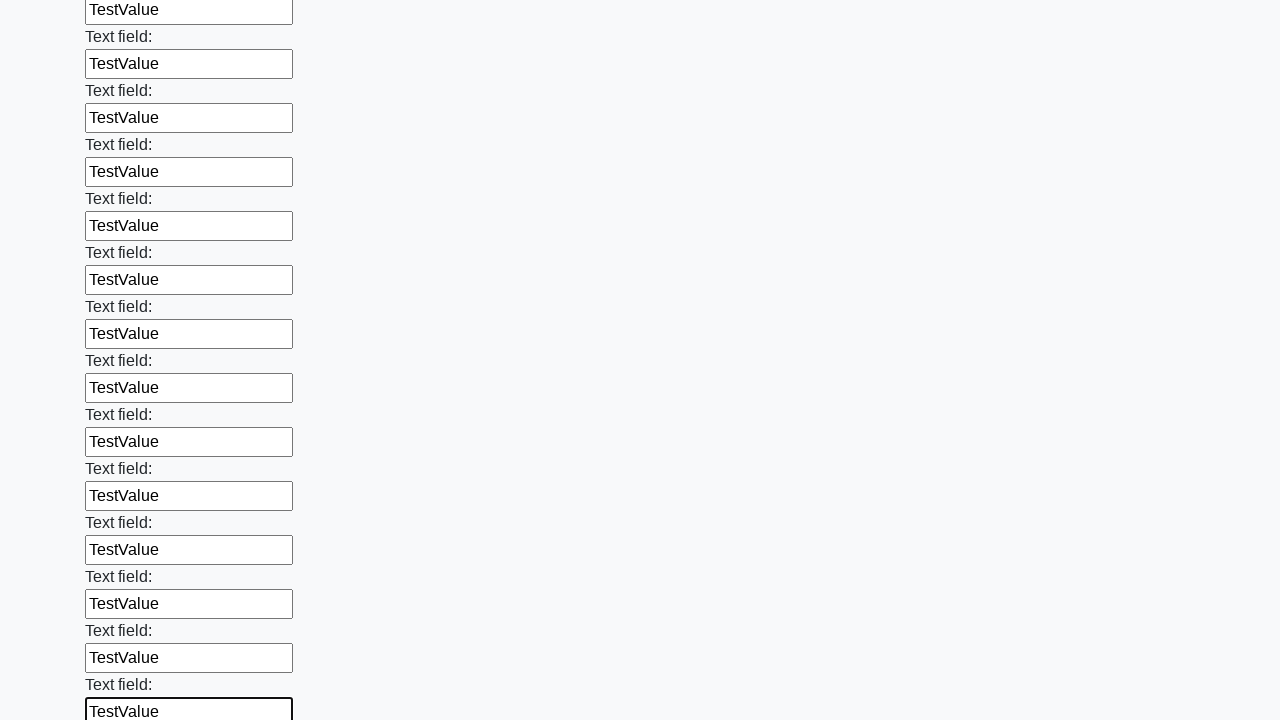

Filled input field with 'TestValue' on input >> nth=76
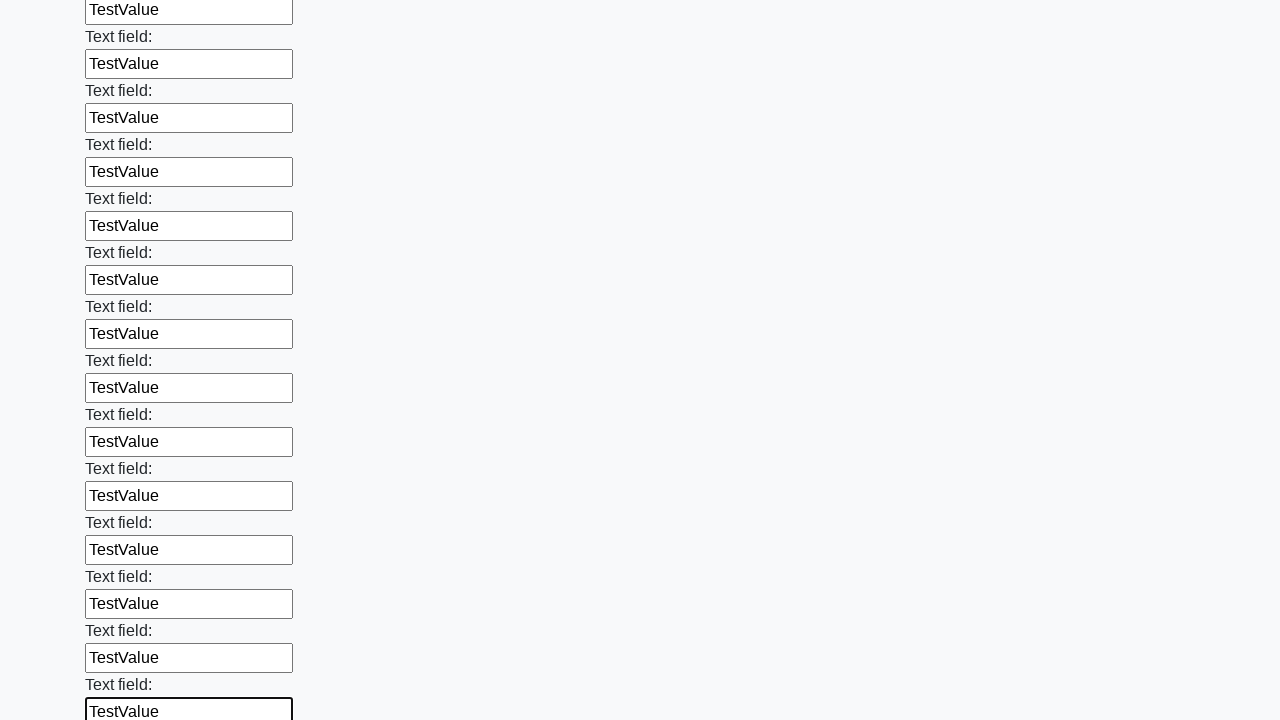

Filled input field with 'TestValue' on input >> nth=77
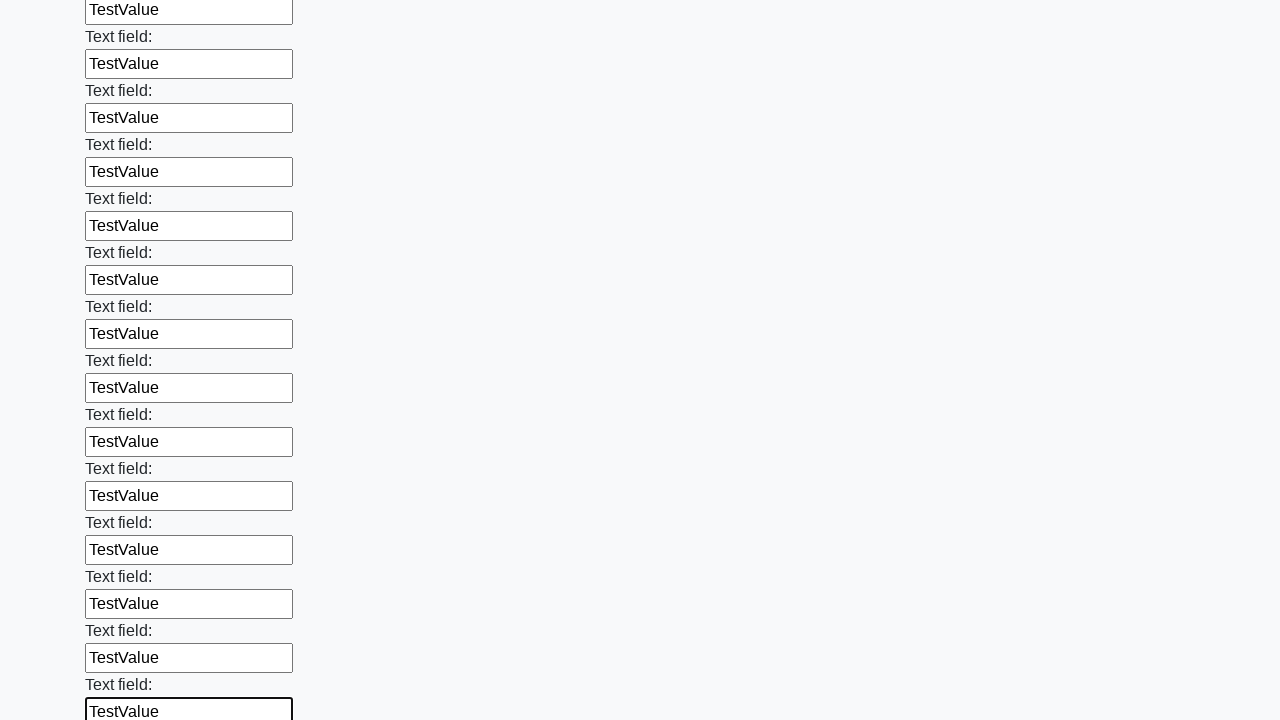

Filled input field with 'TestValue' on input >> nth=78
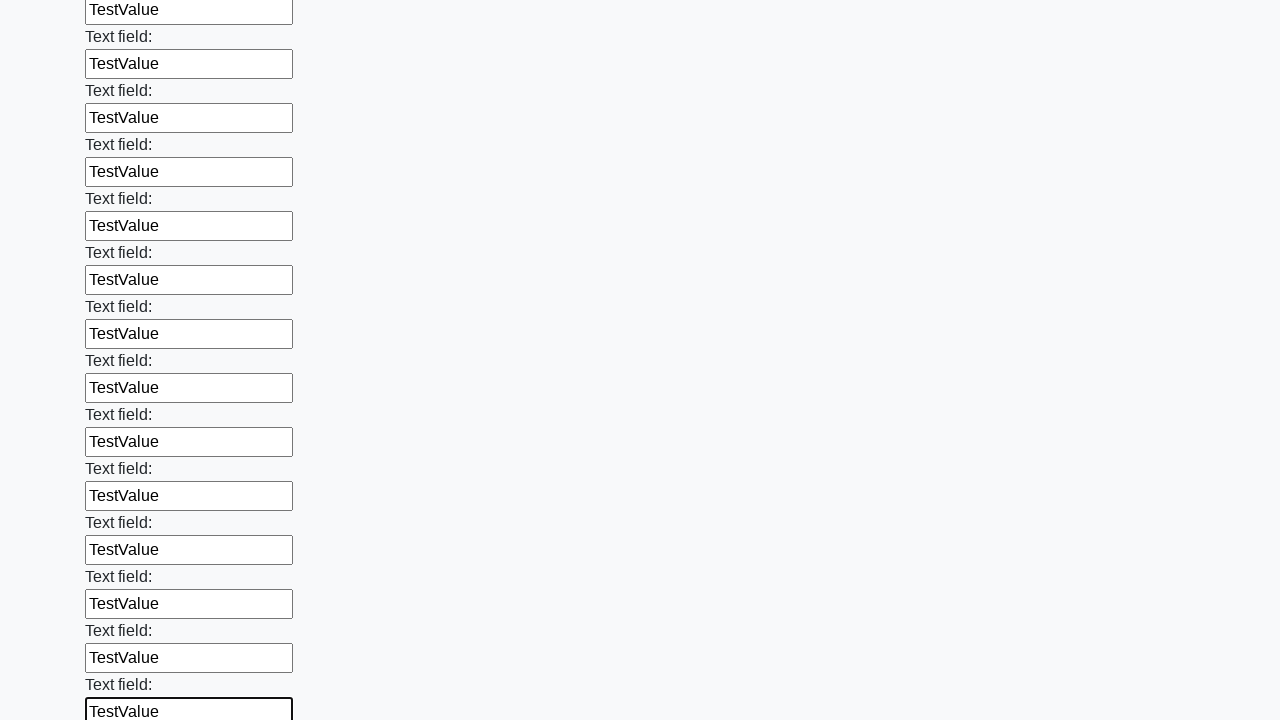

Filled input field with 'TestValue' on input >> nth=79
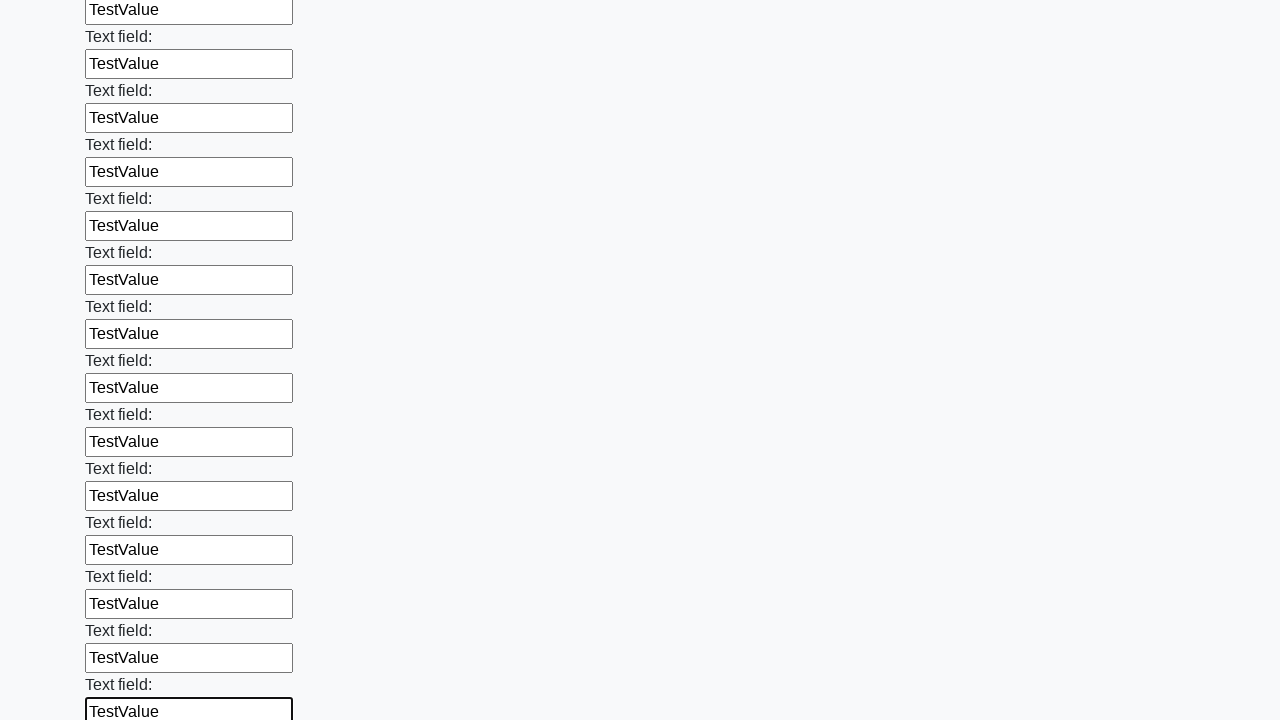

Filled input field with 'TestValue' on input >> nth=80
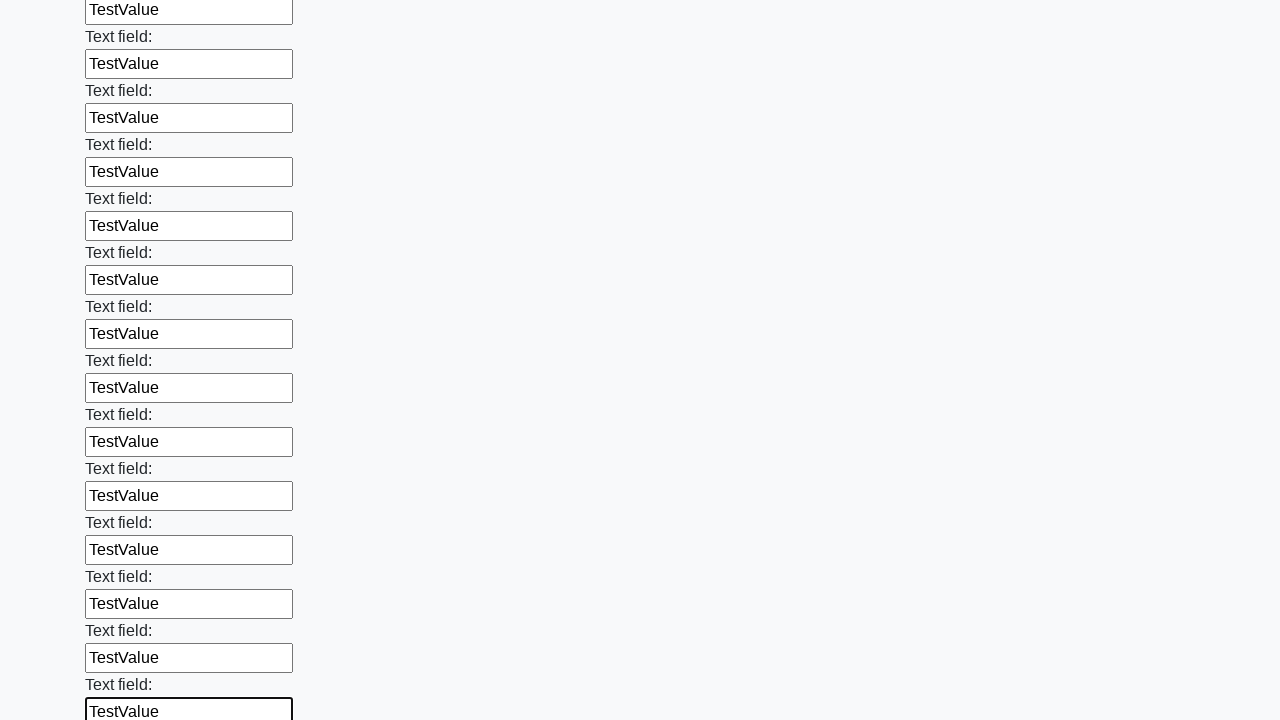

Filled input field with 'TestValue' on input >> nth=81
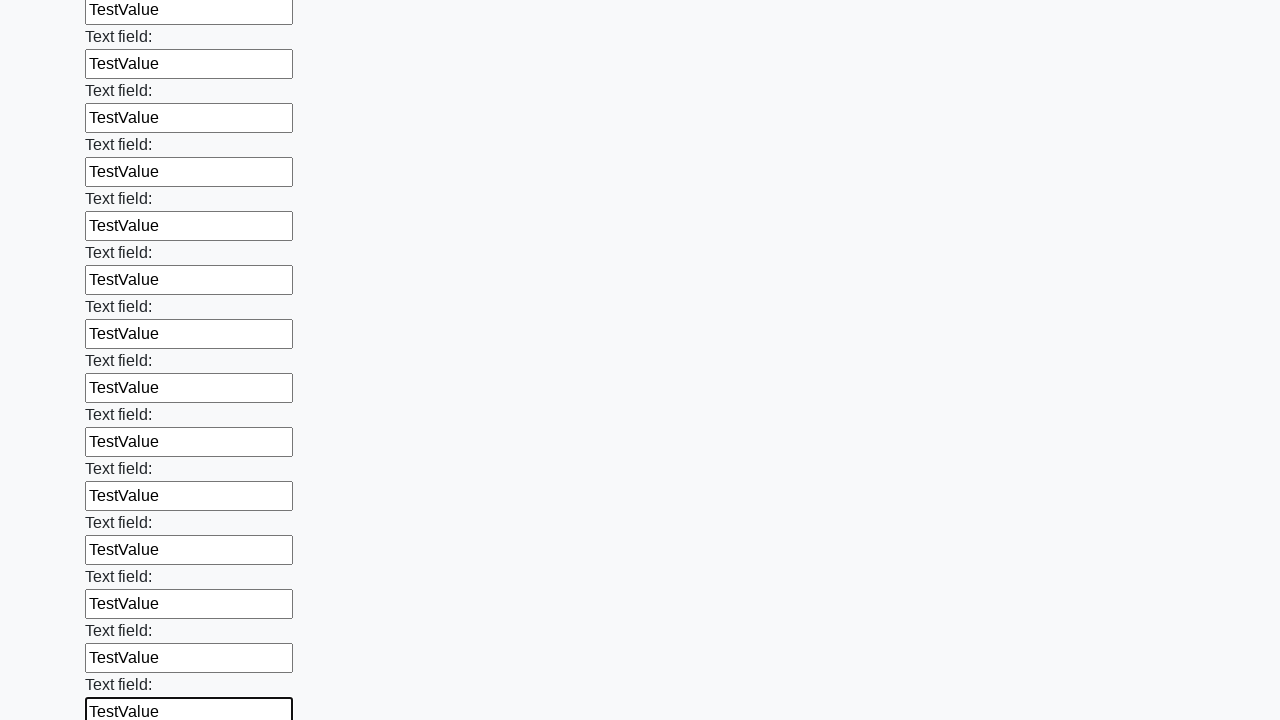

Filled input field with 'TestValue' on input >> nth=82
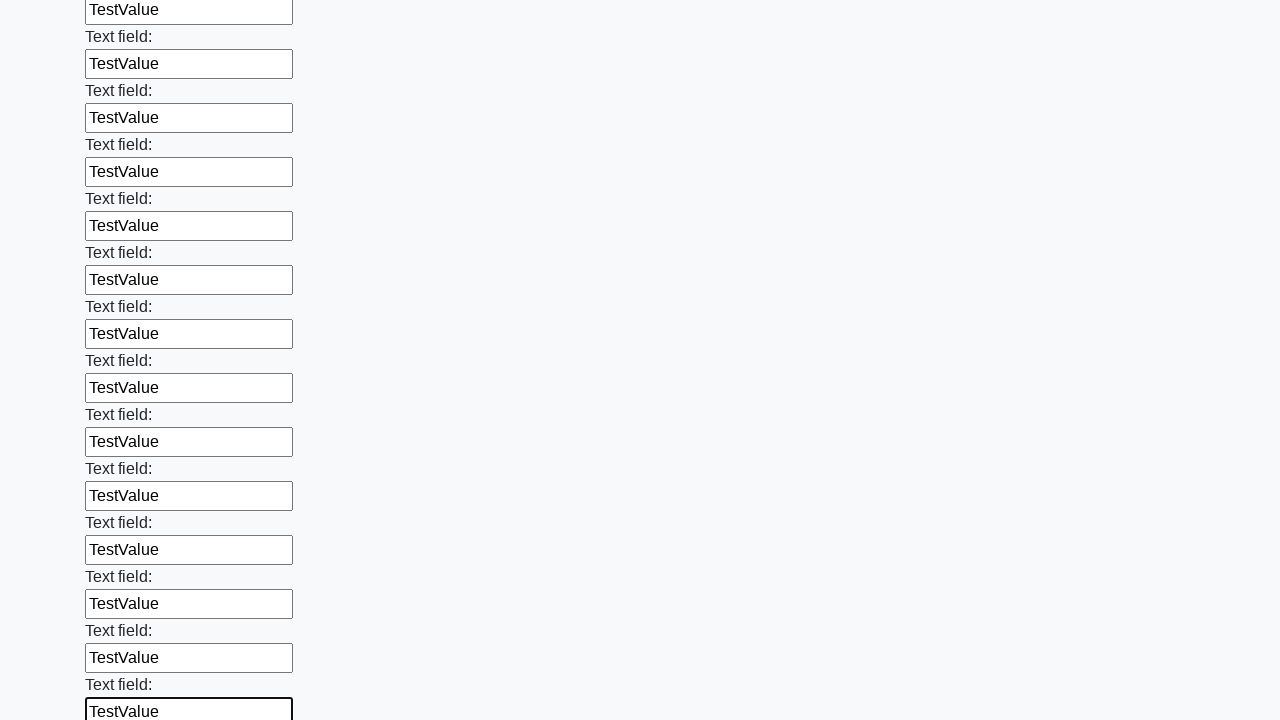

Filled input field with 'TestValue' on input >> nth=83
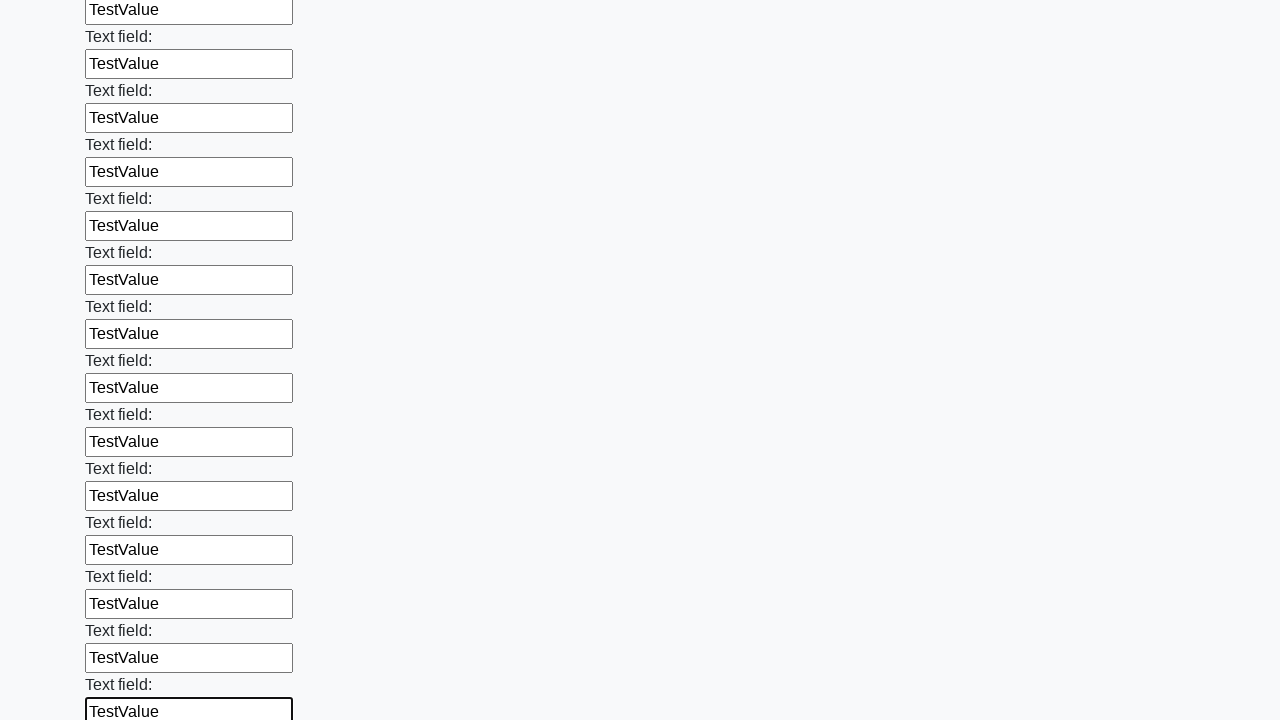

Filled input field with 'TestValue' on input >> nth=84
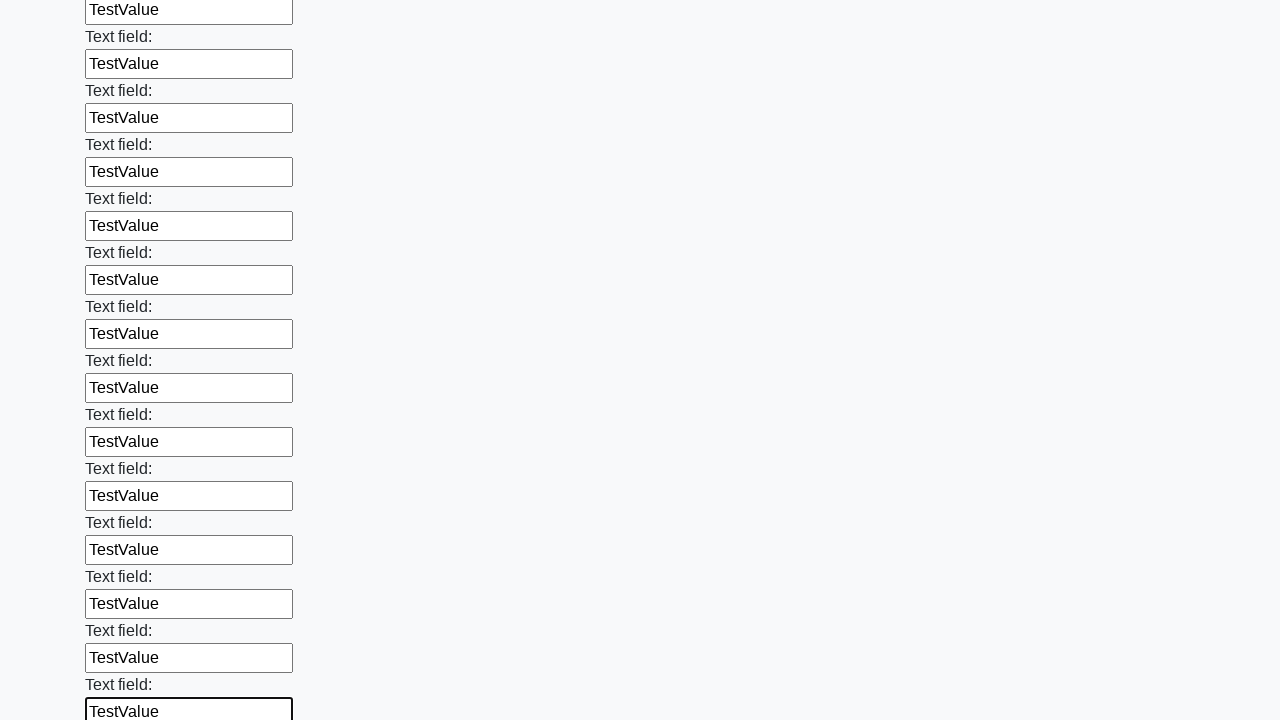

Filled input field with 'TestValue' on input >> nth=85
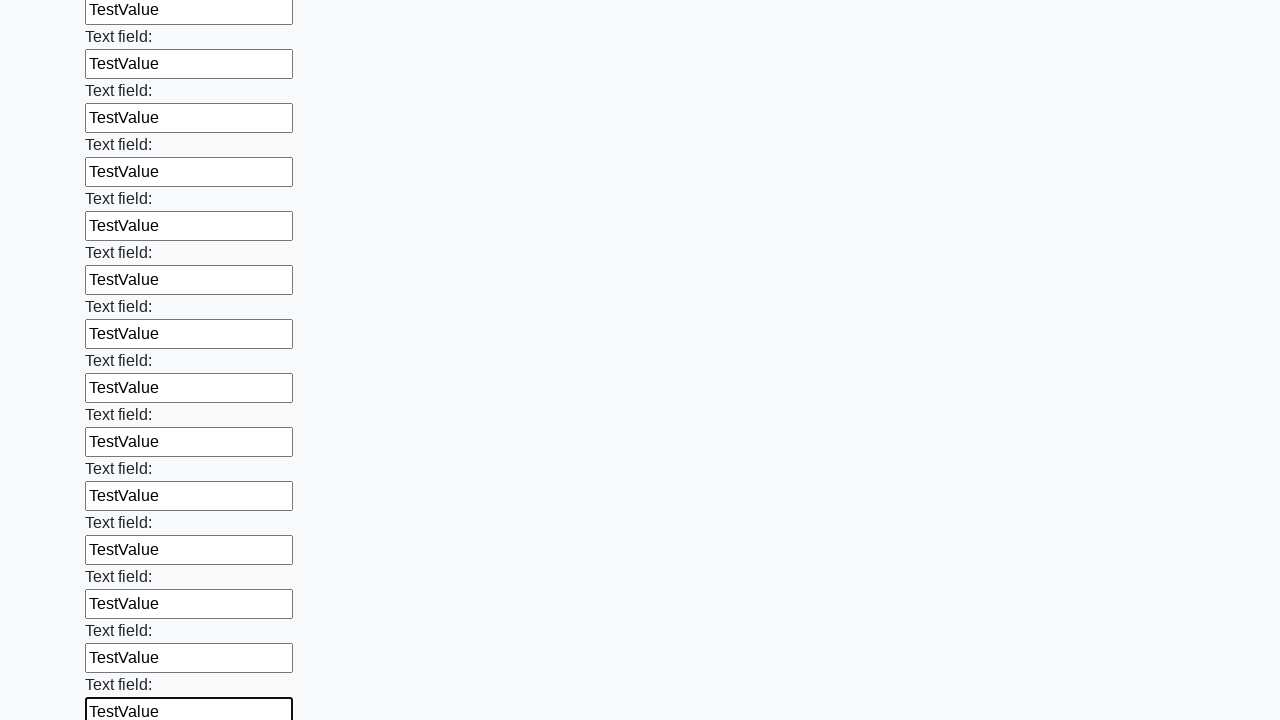

Filled input field with 'TestValue' on input >> nth=86
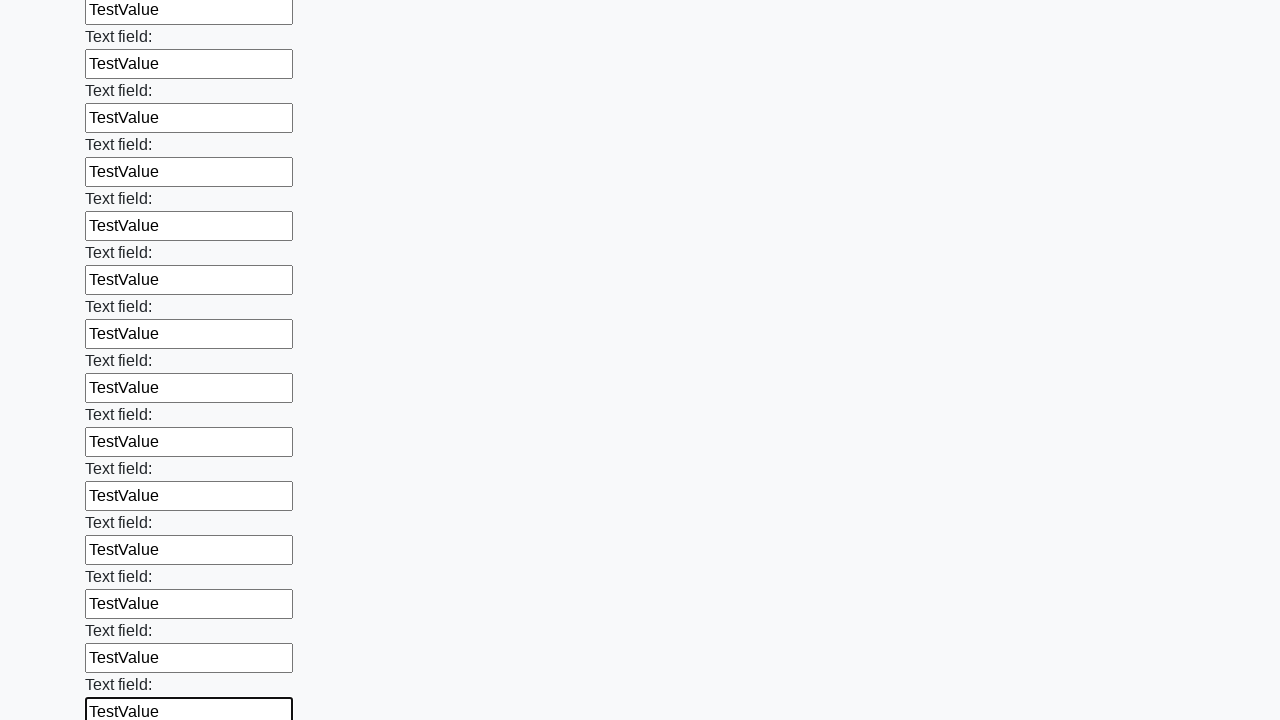

Filled input field with 'TestValue' on input >> nth=87
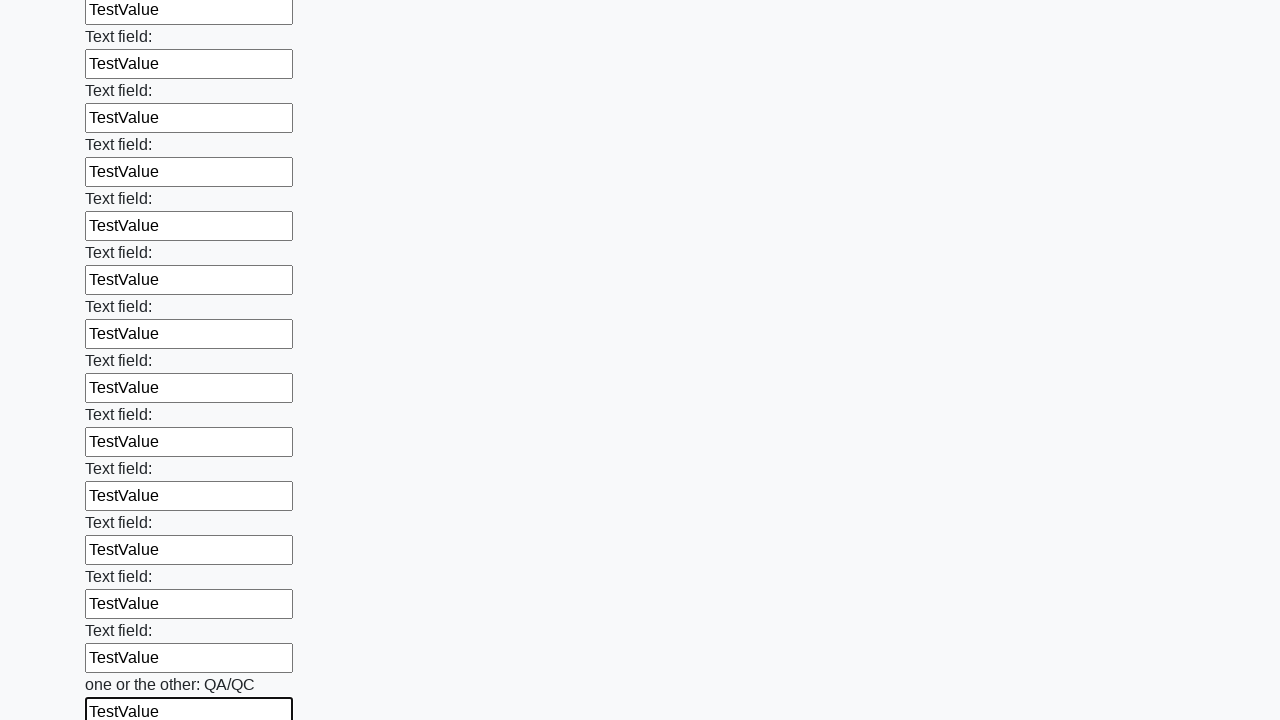

Filled input field with 'TestValue' on input >> nth=88
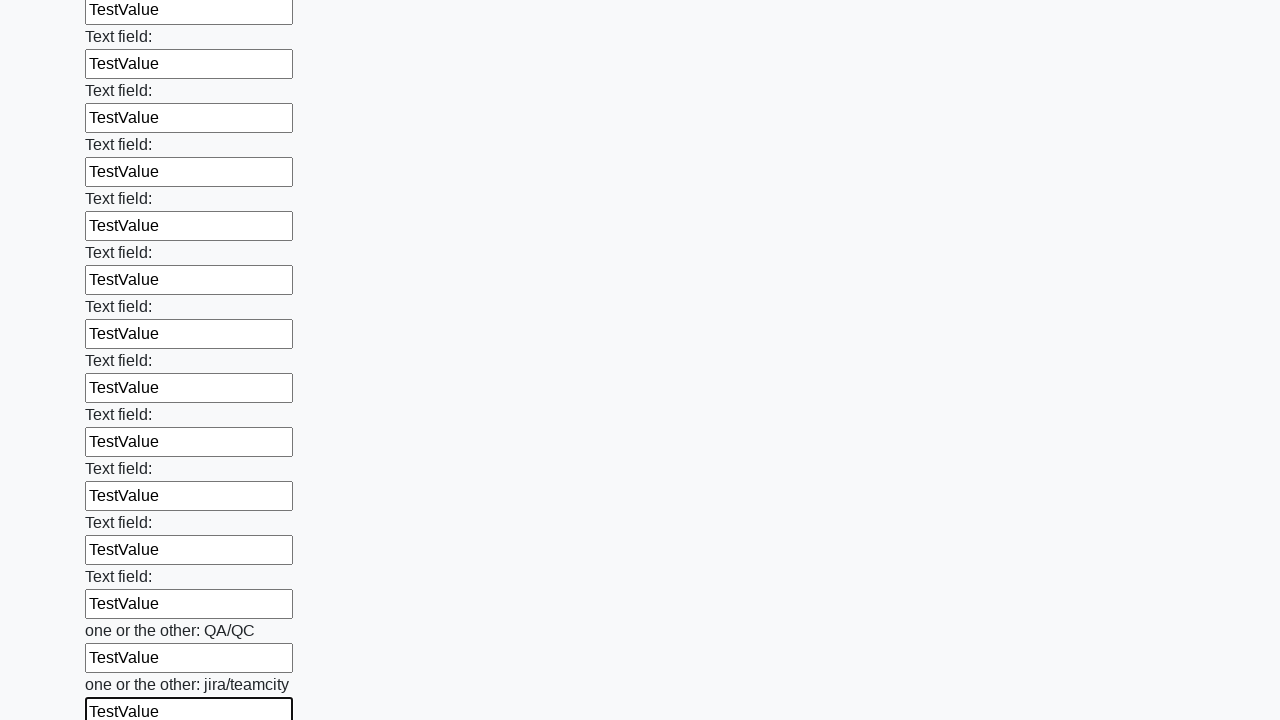

Filled input field with 'TestValue' on input >> nth=89
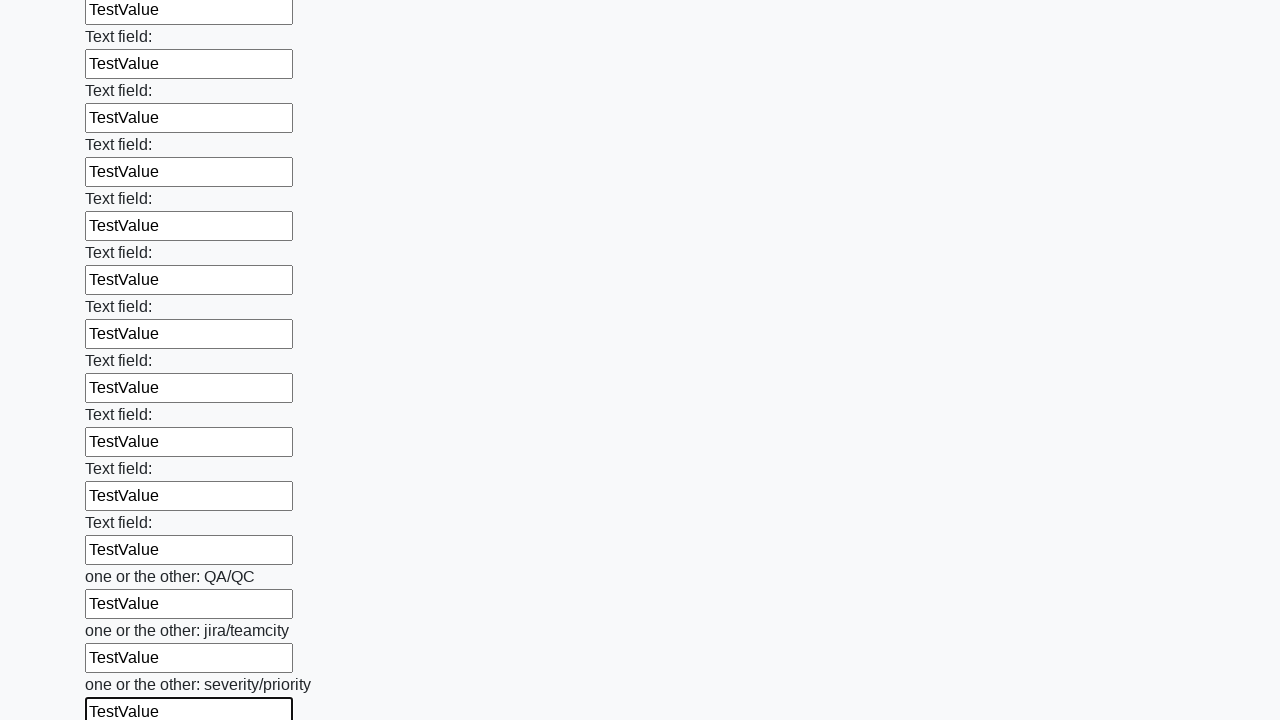

Filled input field with 'TestValue' on input >> nth=90
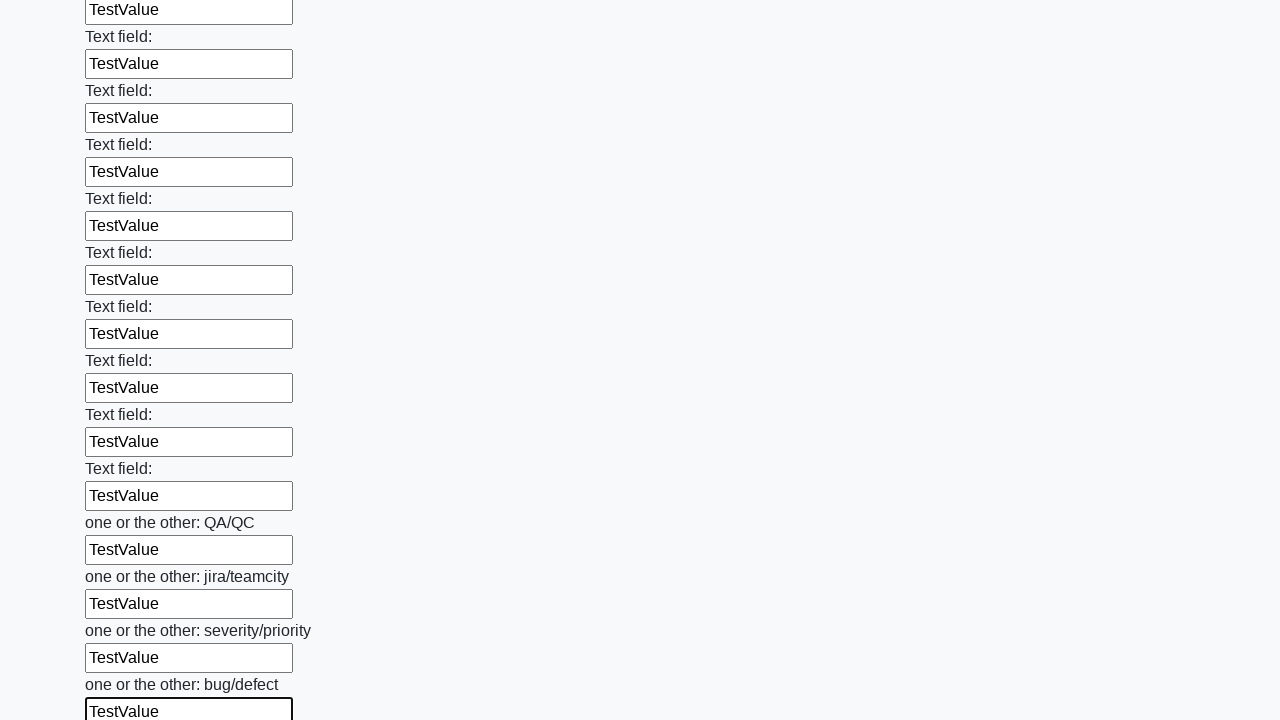

Filled input field with 'TestValue' on input >> nth=91
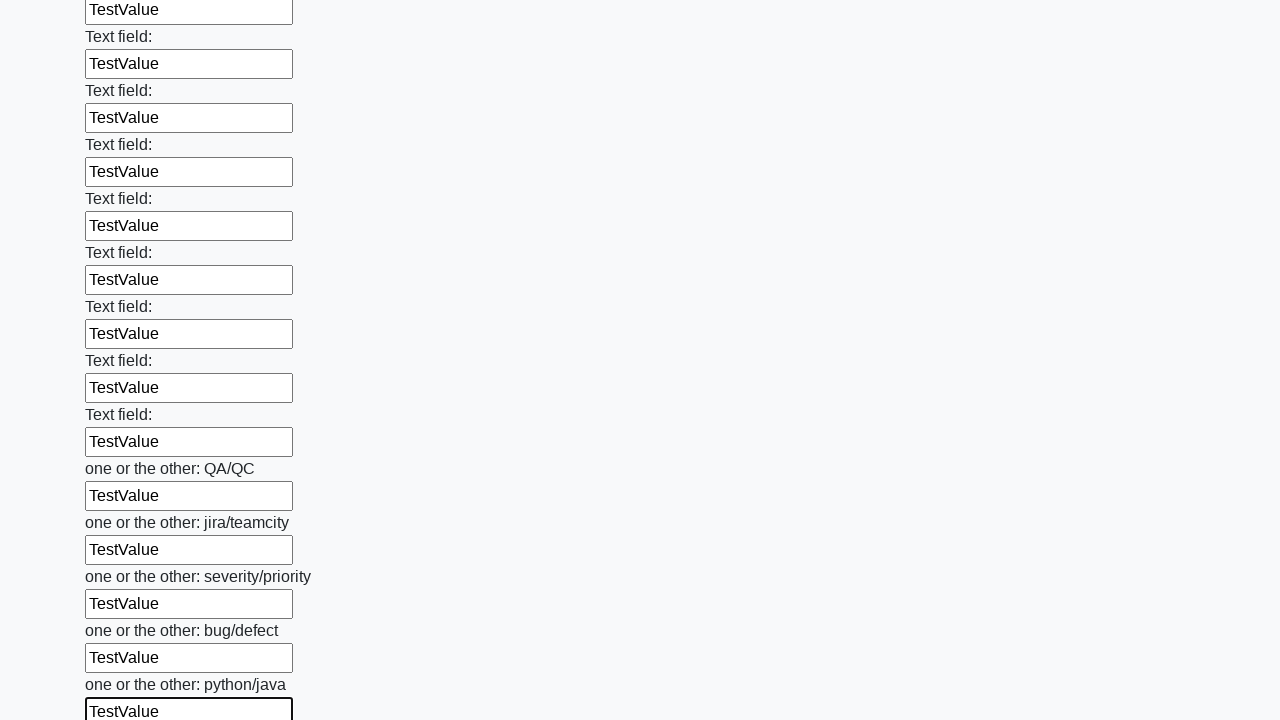

Filled input field with 'TestValue' on input >> nth=92
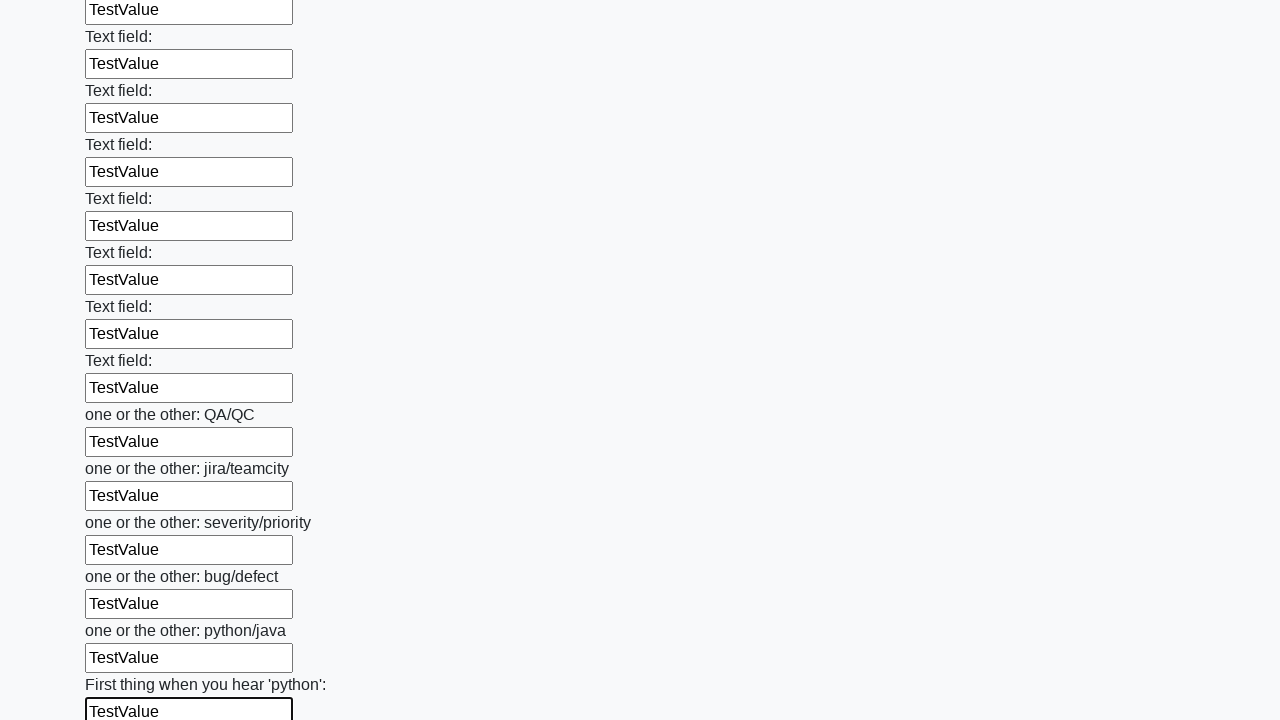

Filled input field with 'TestValue' on input >> nth=93
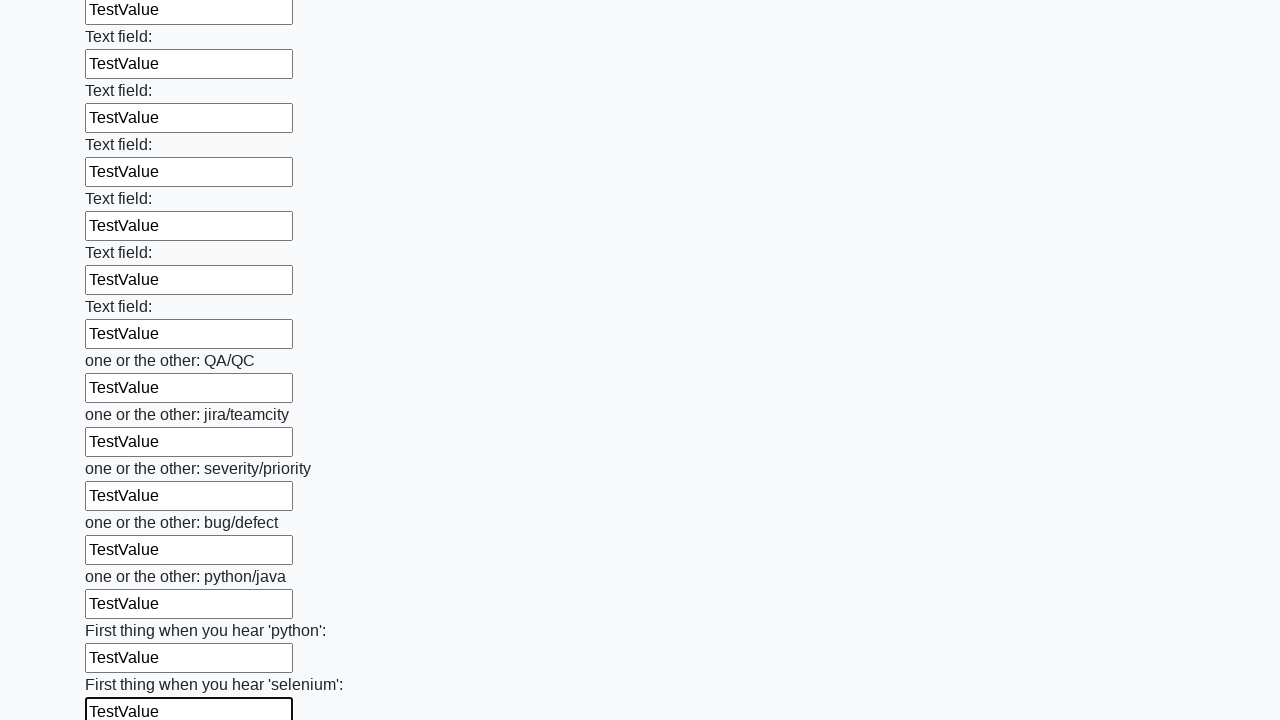

Filled input field with 'TestValue' on input >> nth=94
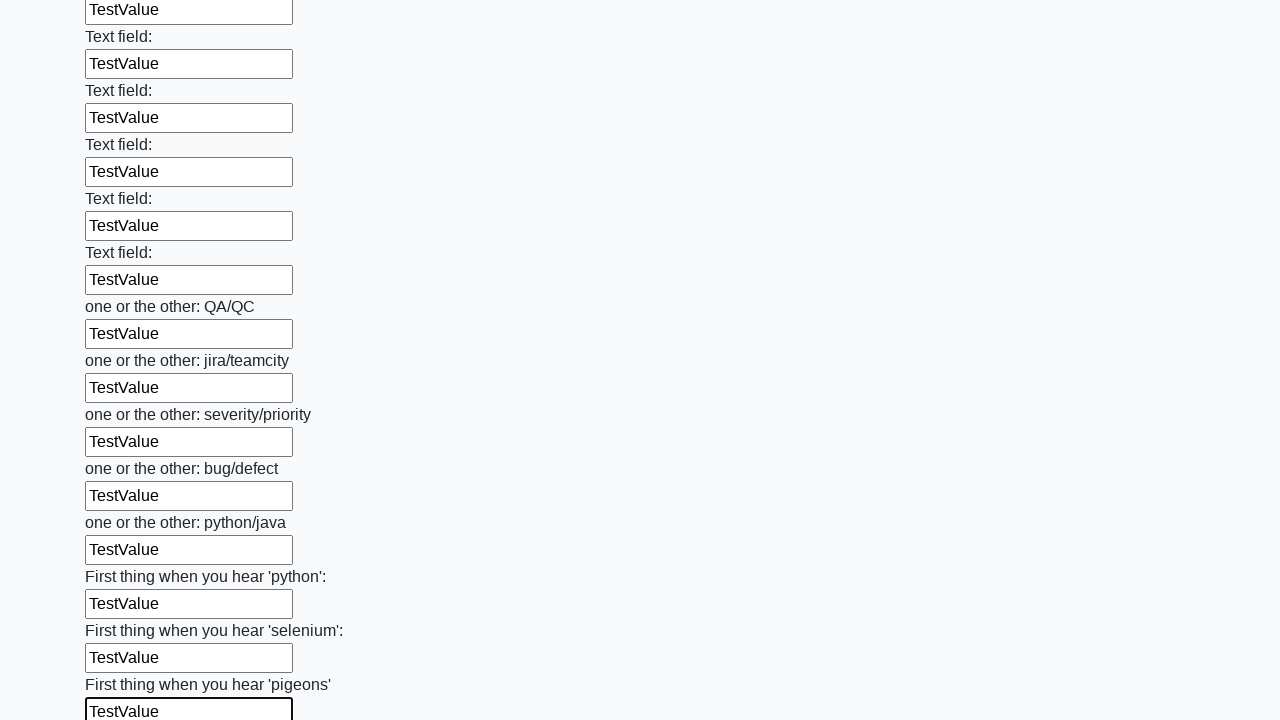

Filled input field with 'TestValue' on input >> nth=95
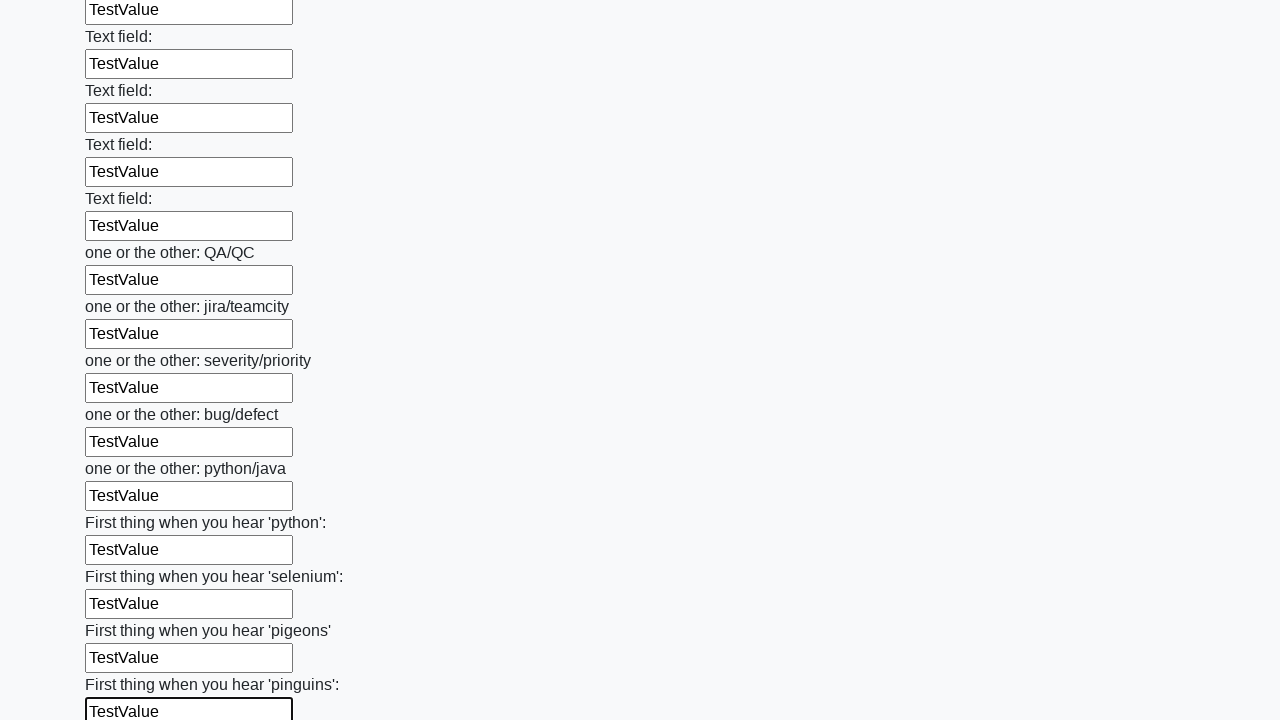

Filled input field with 'TestValue' on input >> nth=96
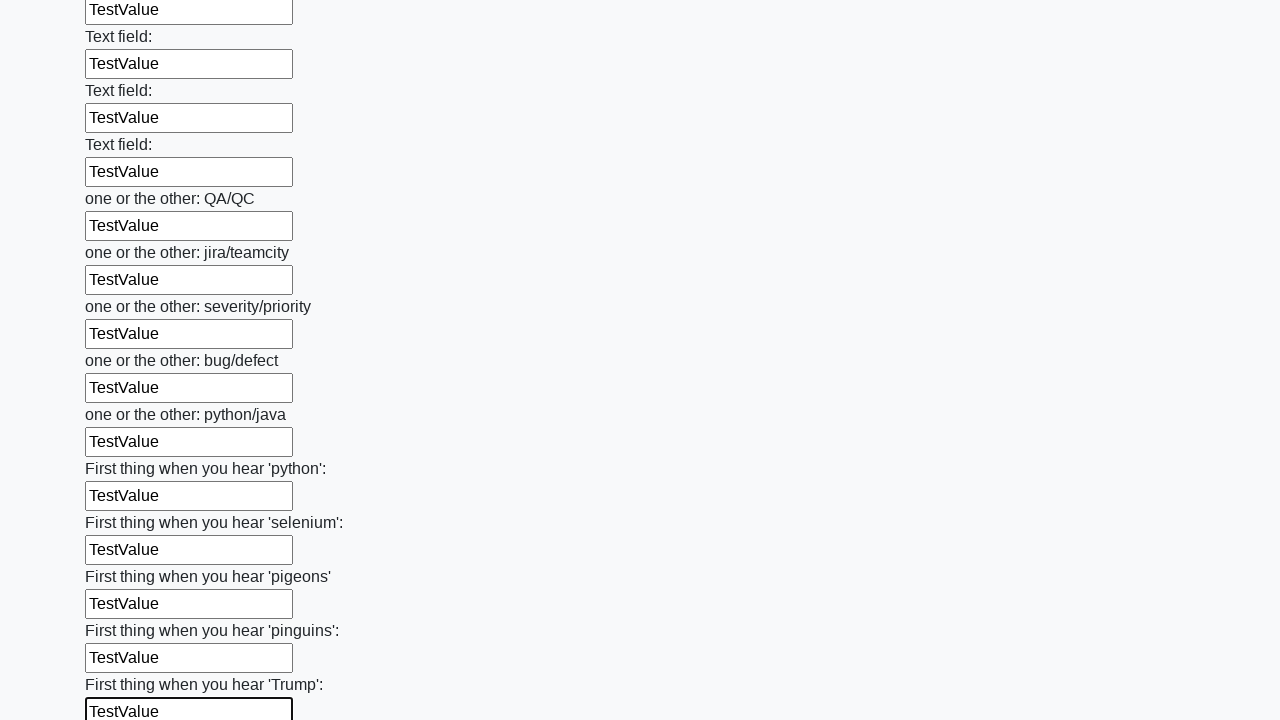

Filled input field with 'TestValue' on input >> nth=97
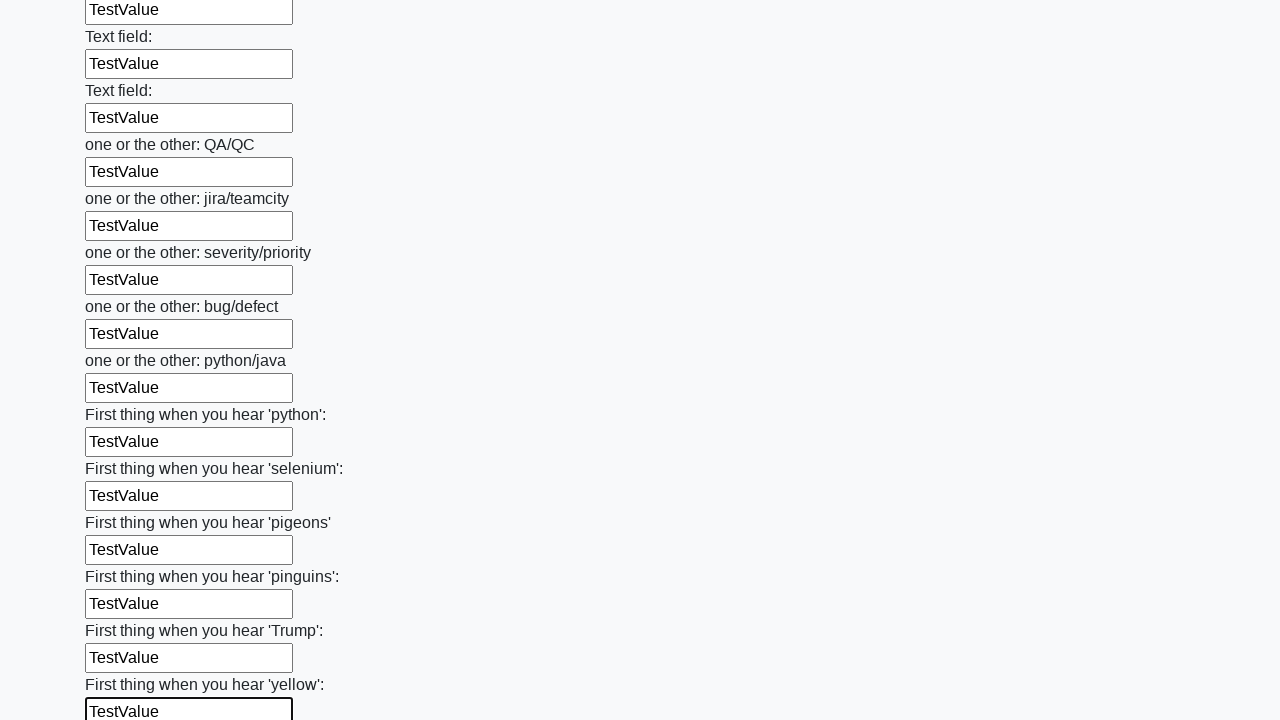

Filled input field with 'TestValue' on input >> nth=98
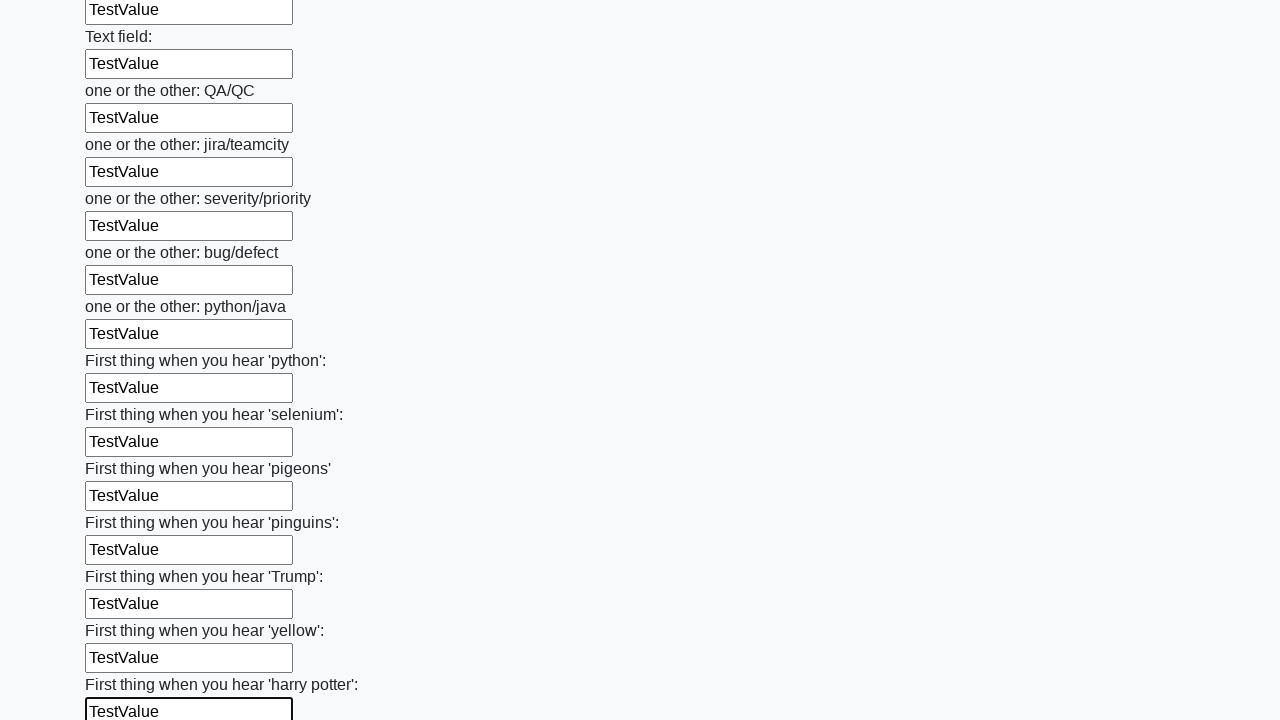

Filled input field with 'TestValue' on input >> nth=99
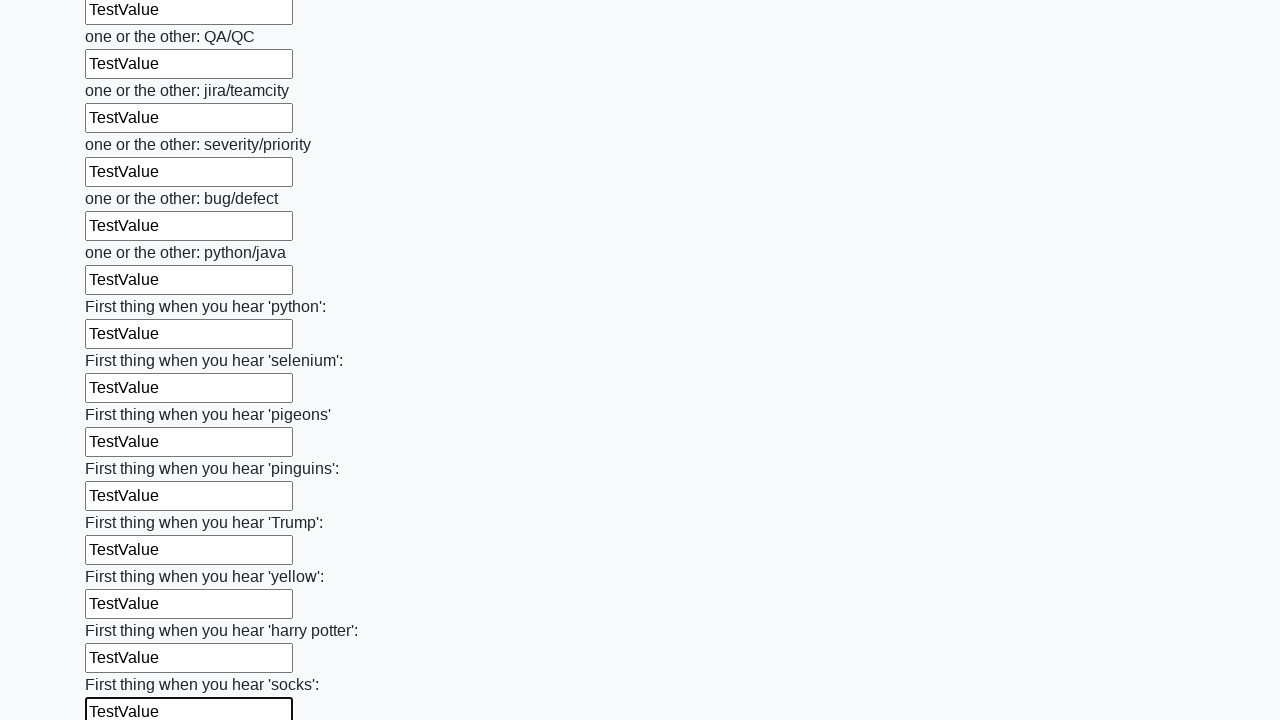

Clicked submit button to submit form at (123, 611) on button.btn
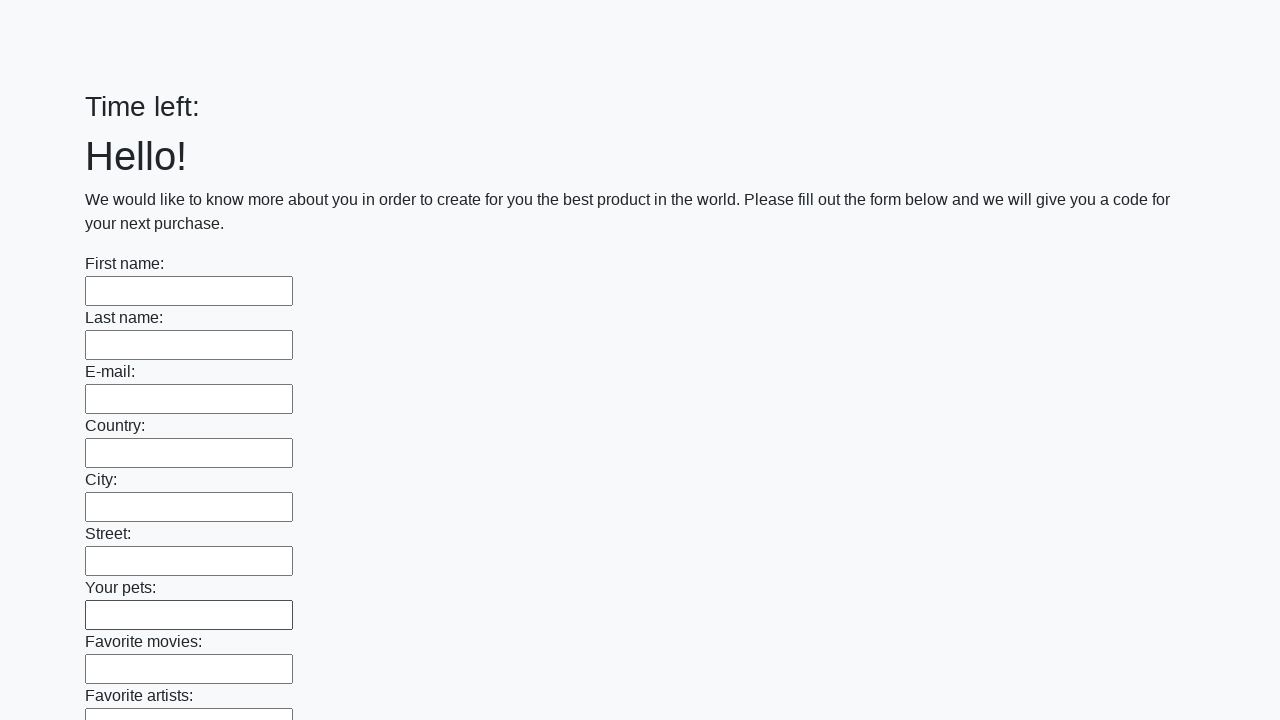

Form submission completed and page loaded
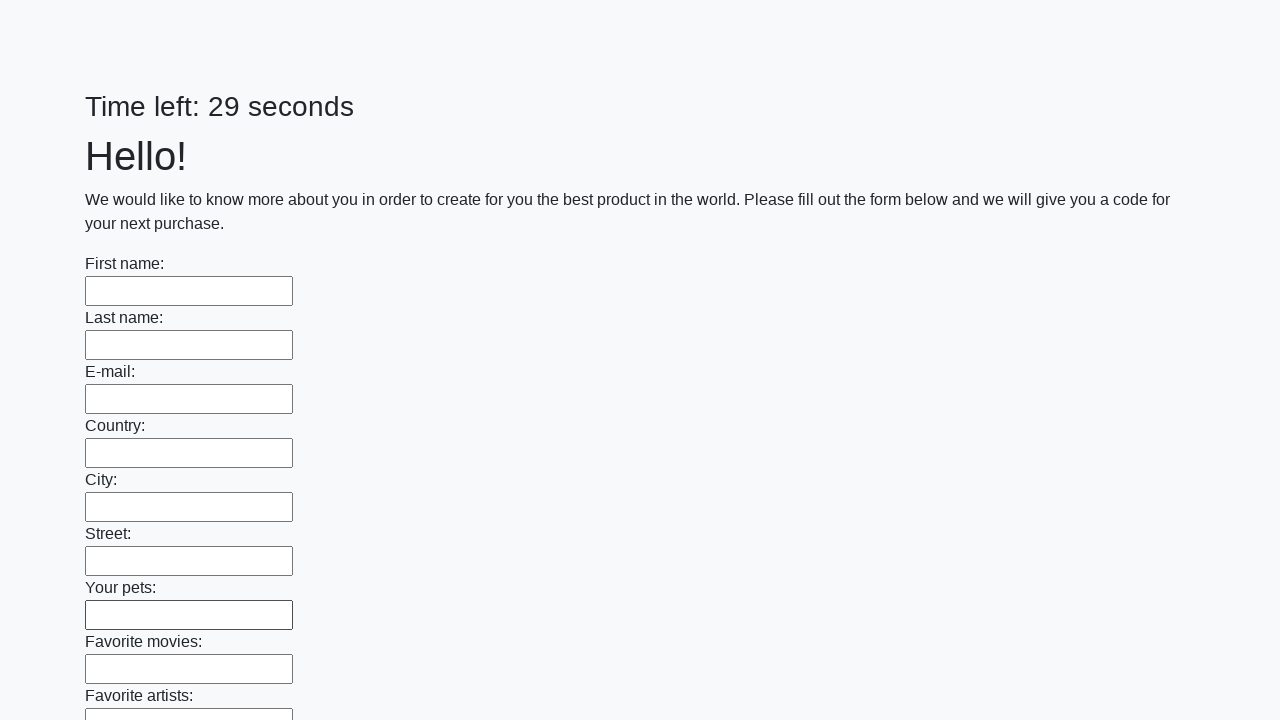

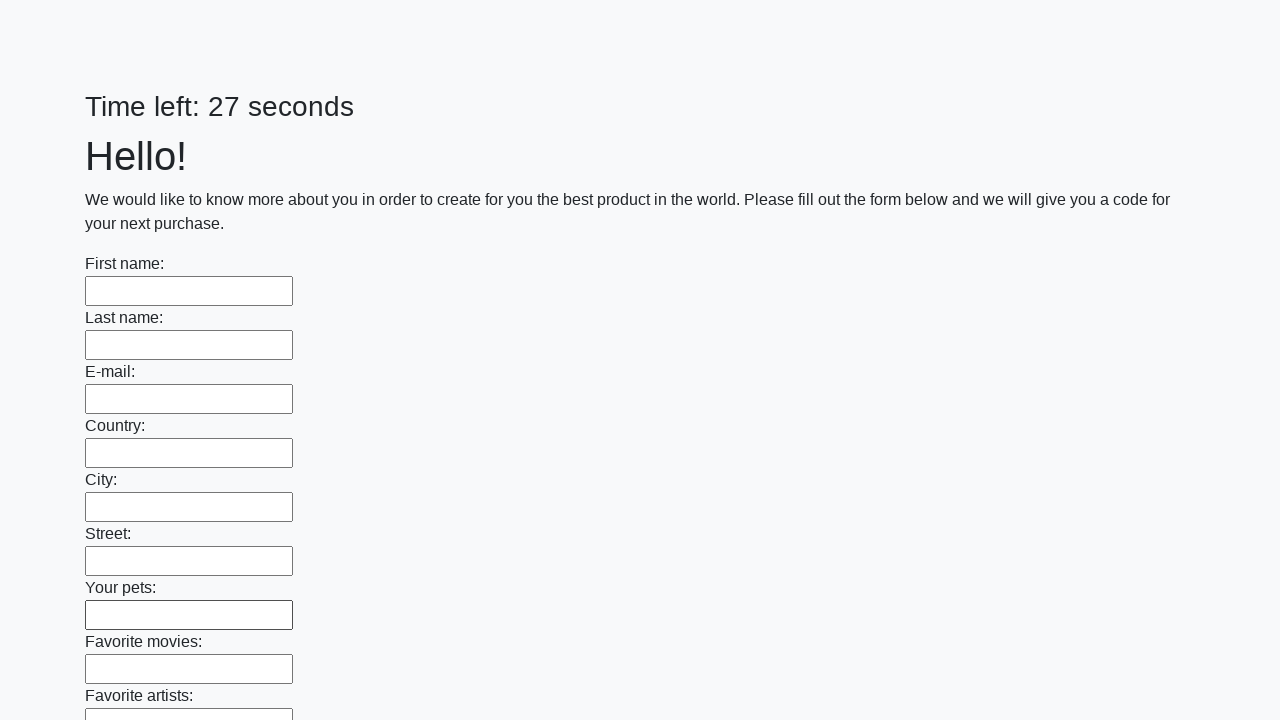